Tests jQuery UI datepicker functionality by entering a date directly and then using the datepicker widget to navigate to a specific month/year and select a date.

Starting URL: https://jqueryui.com/datepicker/

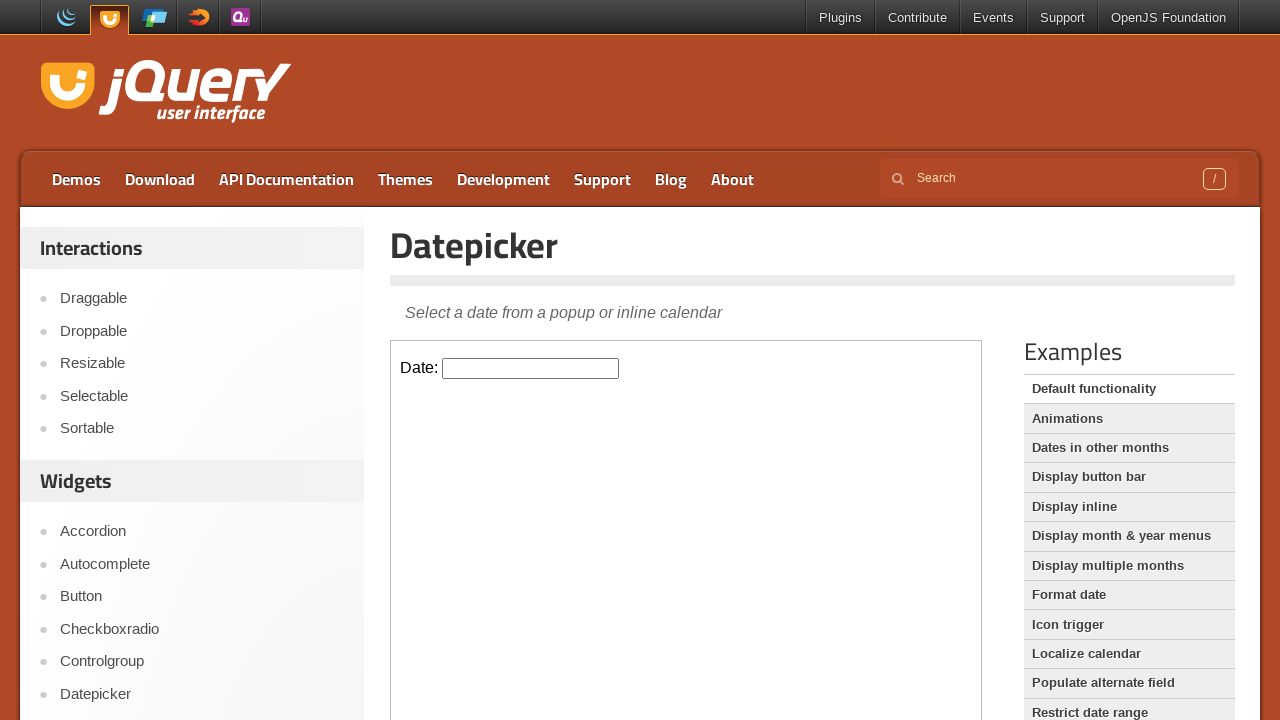

Located iframe containing datepicker
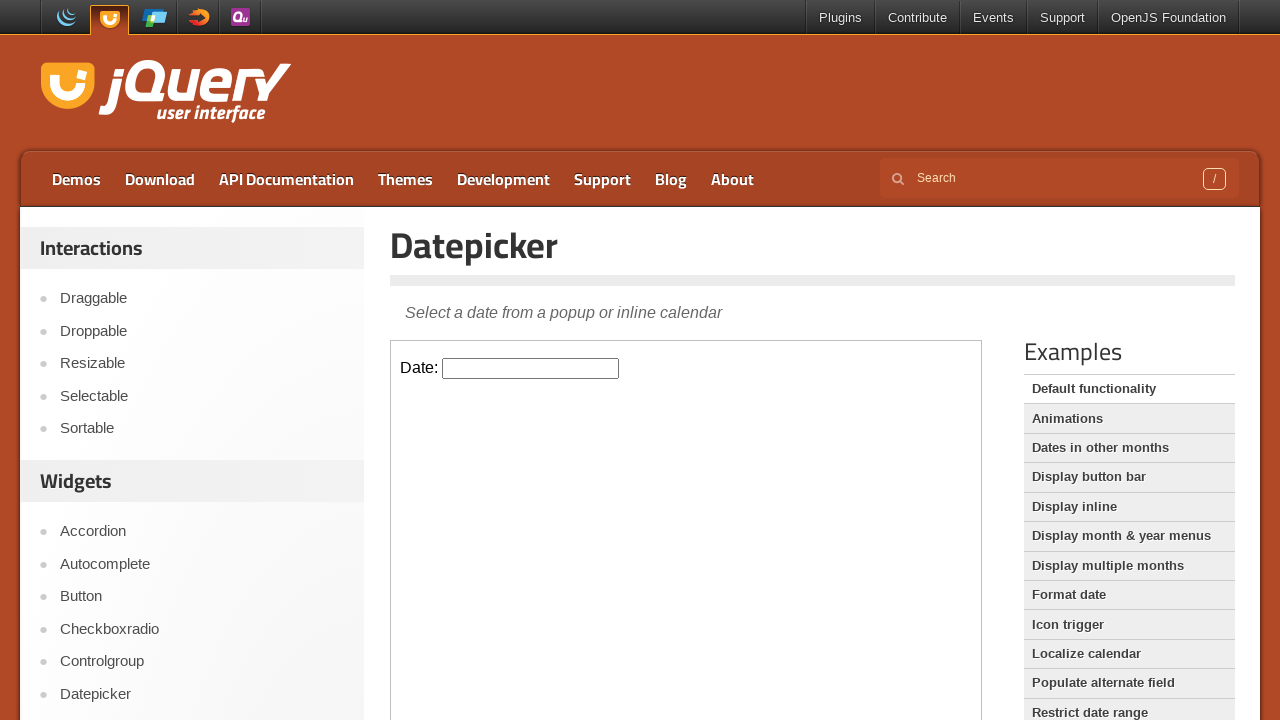

Filled datepicker input field with '10/15/2022' on iframe >> nth=0 >> internal:control=enter-frame >> #datepicker
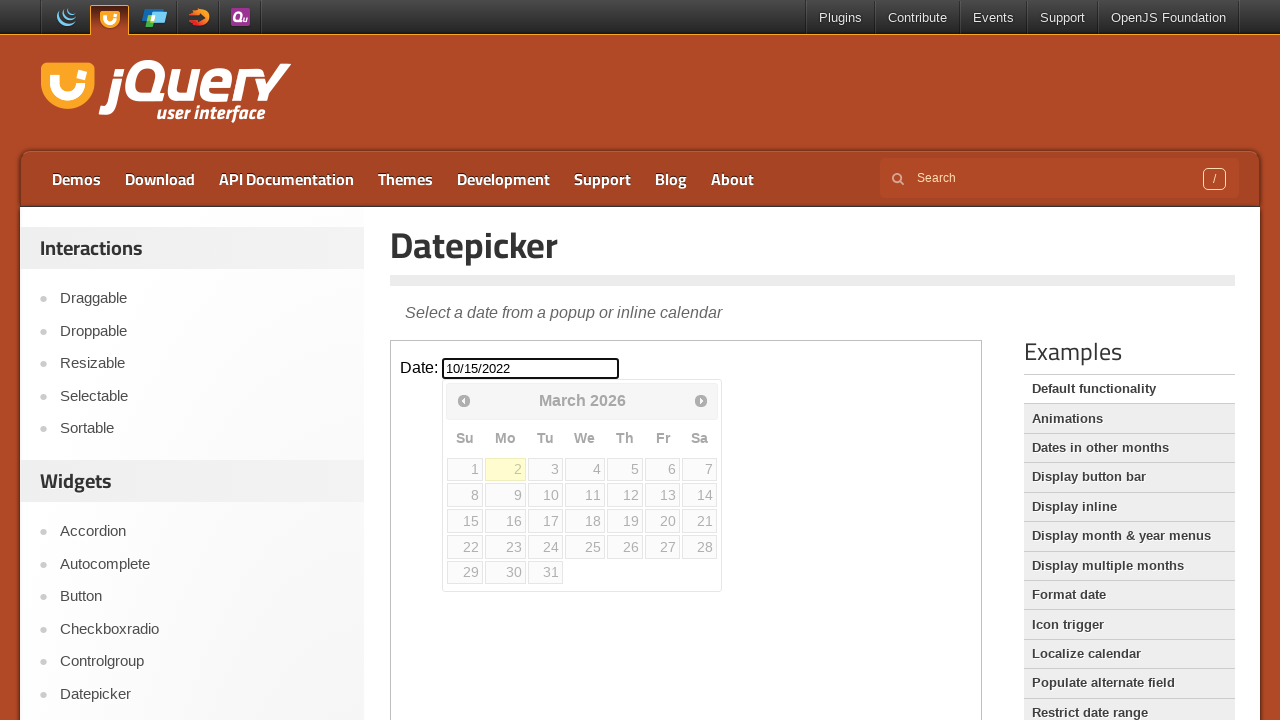

Clicked datepicker input to open calendar widget at (531, 368) on iframe >> nth=0 >> internal:control=enter-frame >> #datepicker
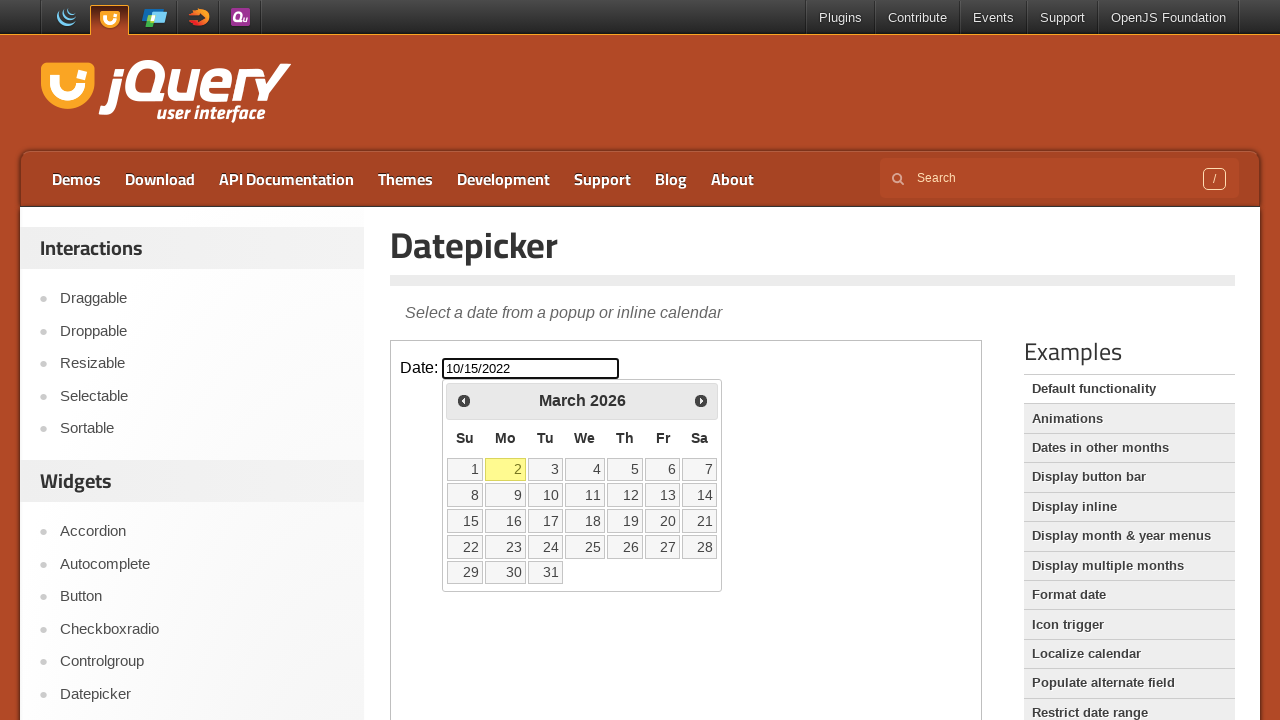

Clicked previous month button (currently at March 2026) at (464, 400) on iframe >> nth=0 >> internal:control=enter-frame >> span.ui-icon-circle-triangle-
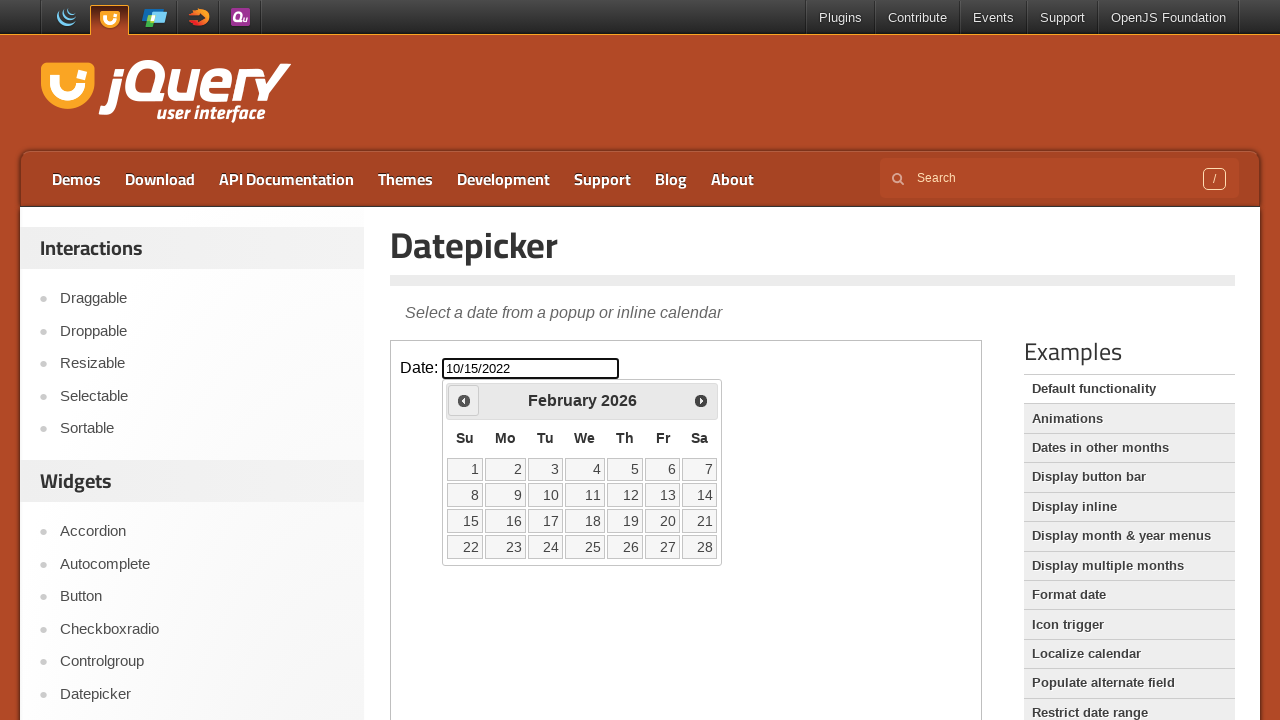

Waited for calendar to update
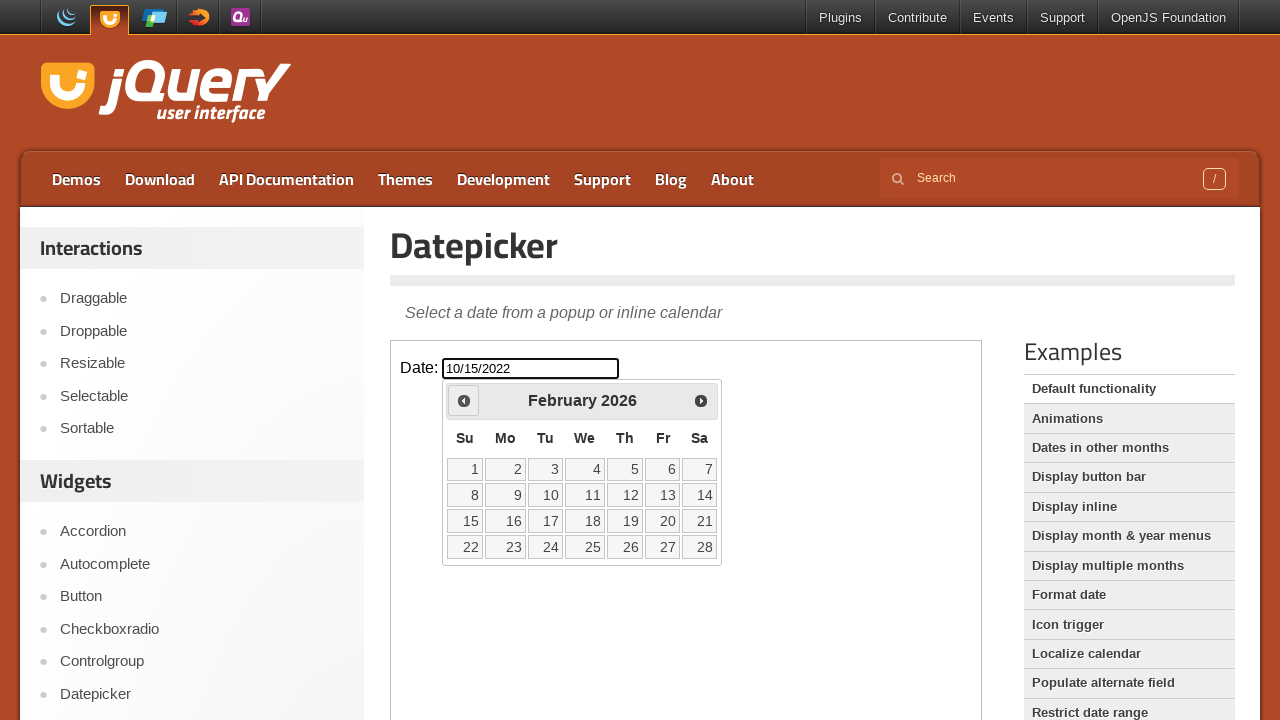

Clicked previous month button (currently at February 2026) at (464, 400) on iframe >> nth=0 >> internal:control=enter-frame >> span.ui-icon-circle-triangle-
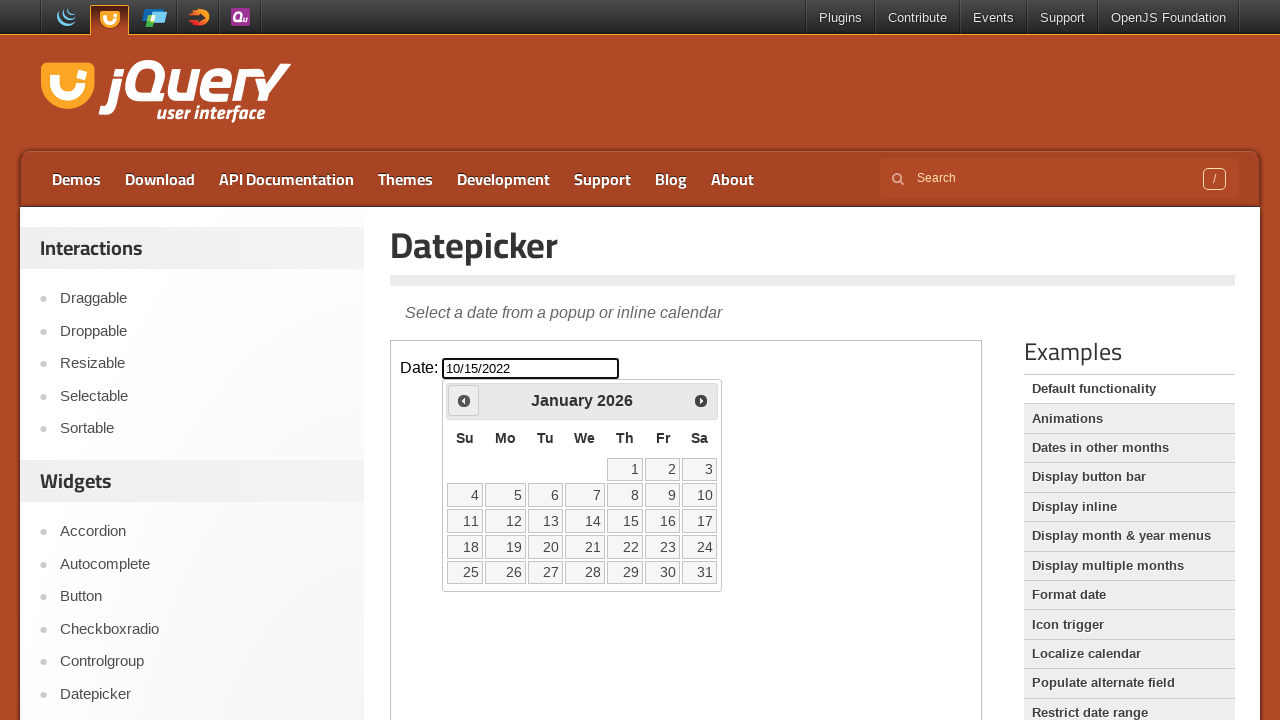

Waited for calendar to update
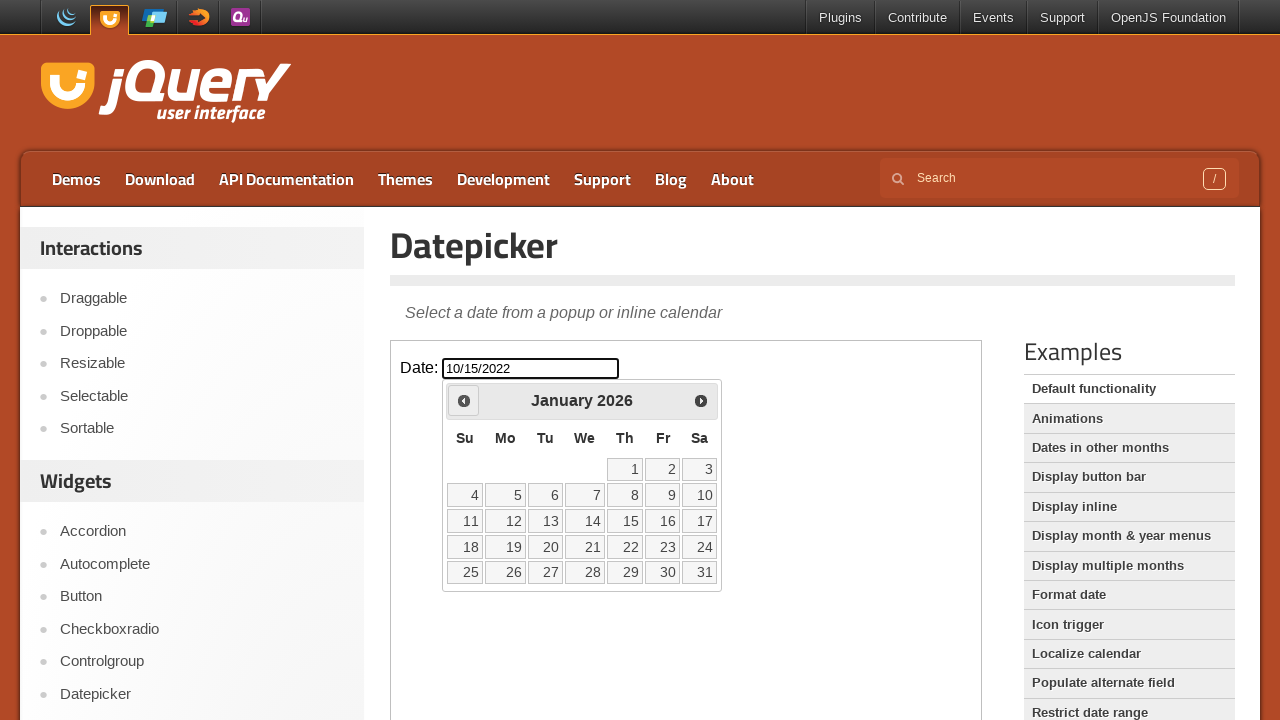

Clicked previous month button (currently at January 2026) at (464, 400) on iframe >> nth=0 >> internal:control=enter-frame >> span.ui-icon-circle-triangle-
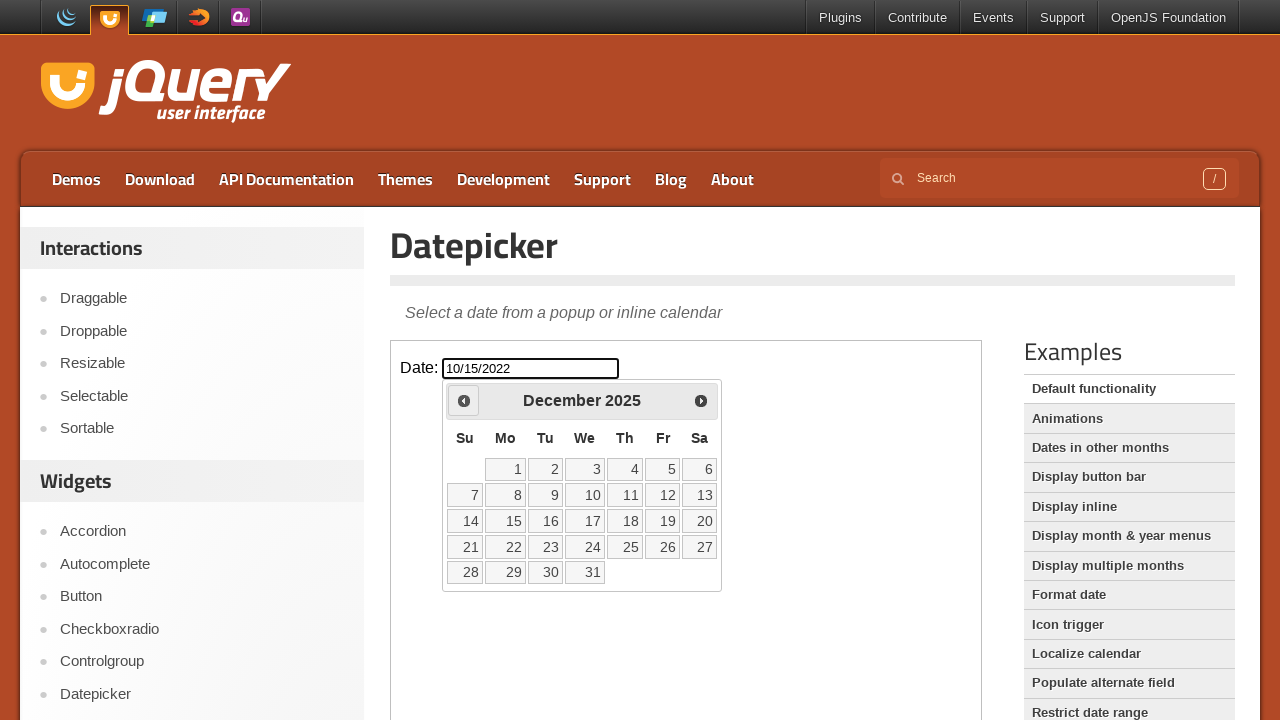

Waited for calendar to update
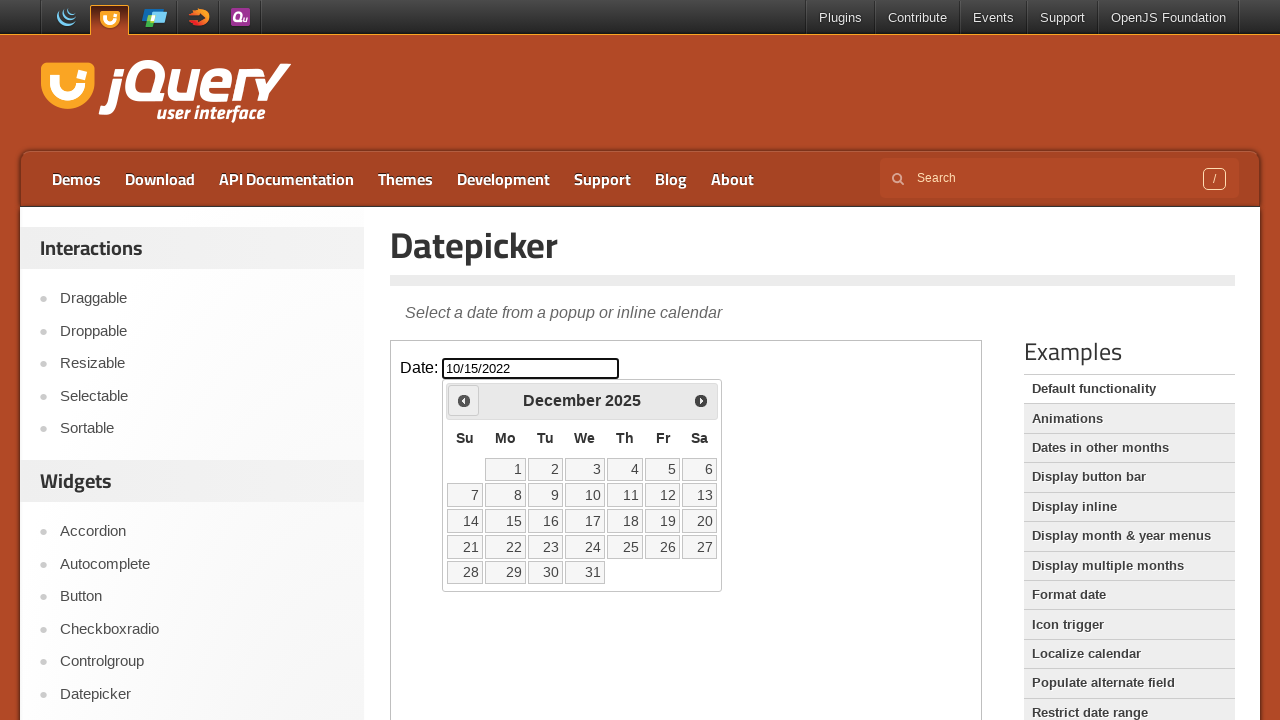

Clicked previous month button (currently at December 2025) at (464, 400) on iframe >> nth=0 >> internal:control=enter-frame >> span.ui-icon-circle-triangle-
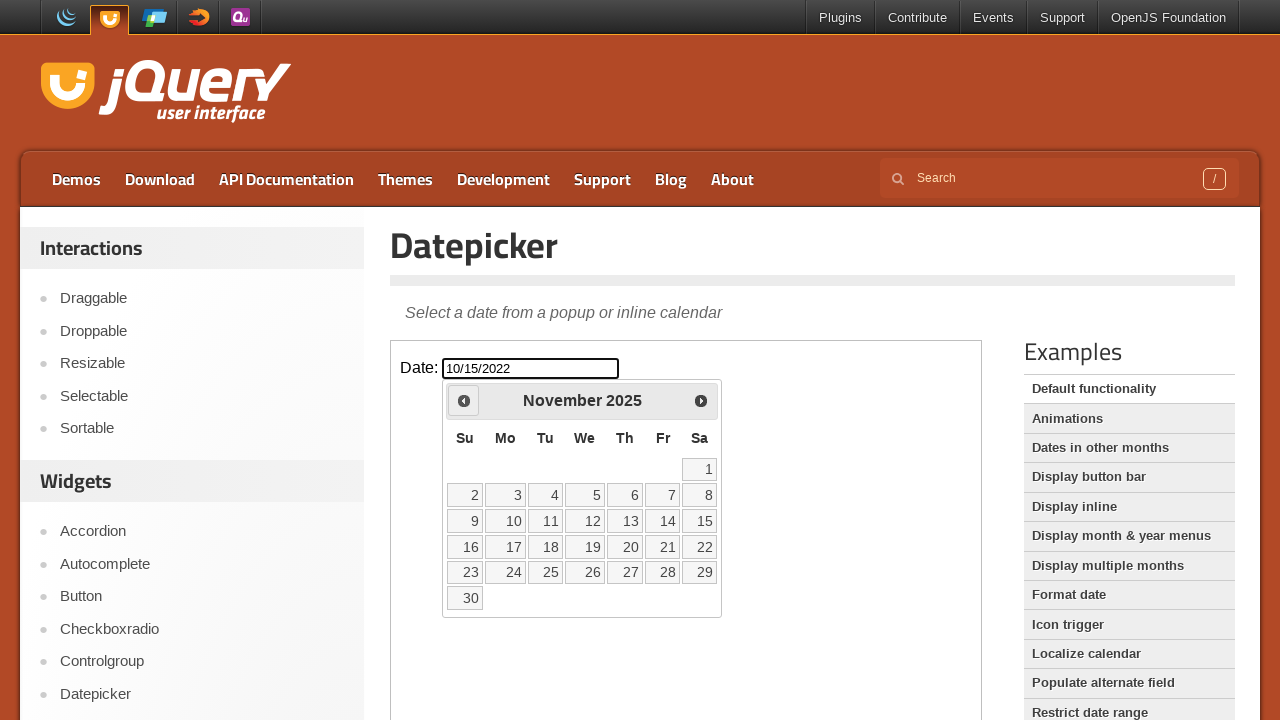

Waited for calendar to update
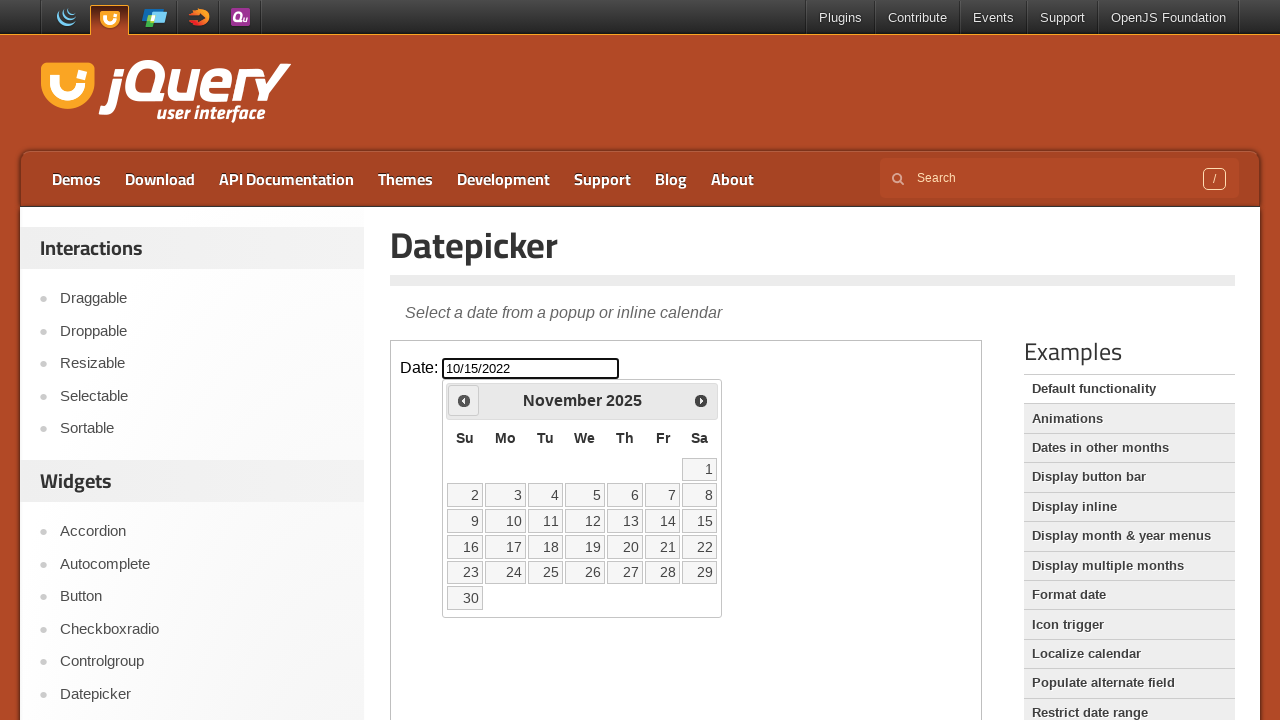

Clicked previous month button (currently at November 2025) at (464, 400) on iframe >> nth=0 >> internal:control=enter-frame >> span.ui-icon-circle-triangle-
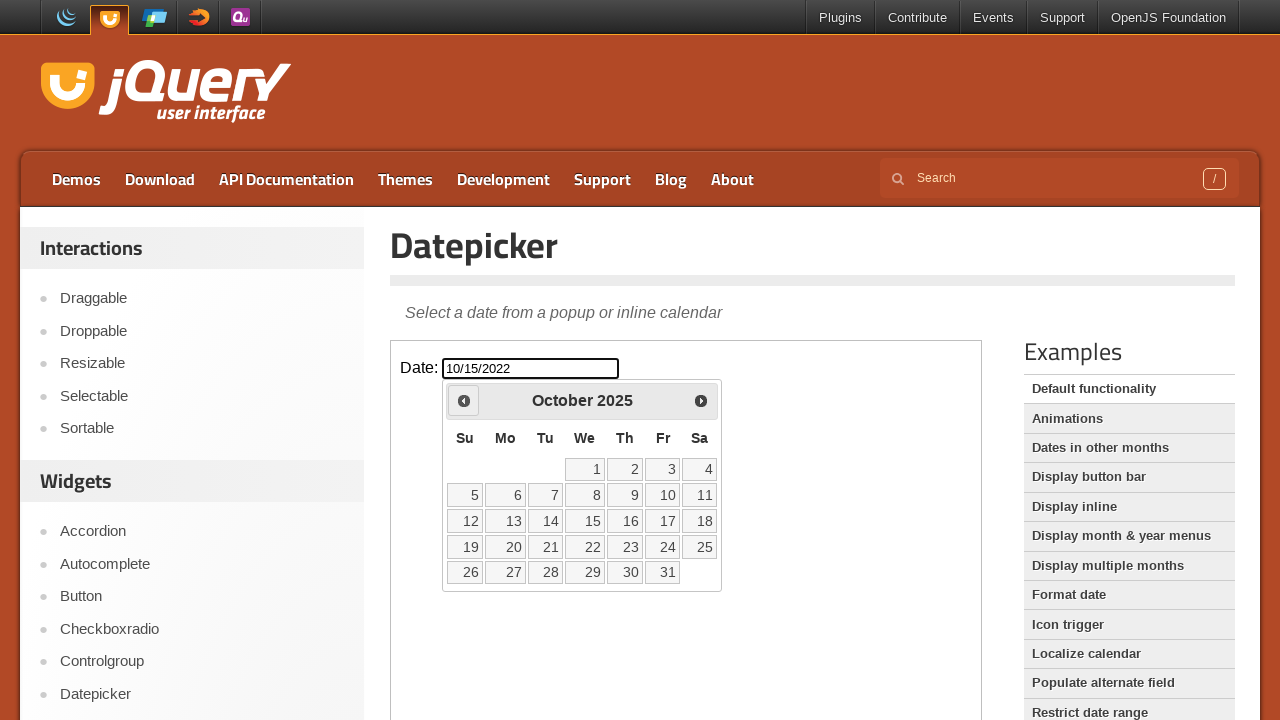

Waited for calendar to update
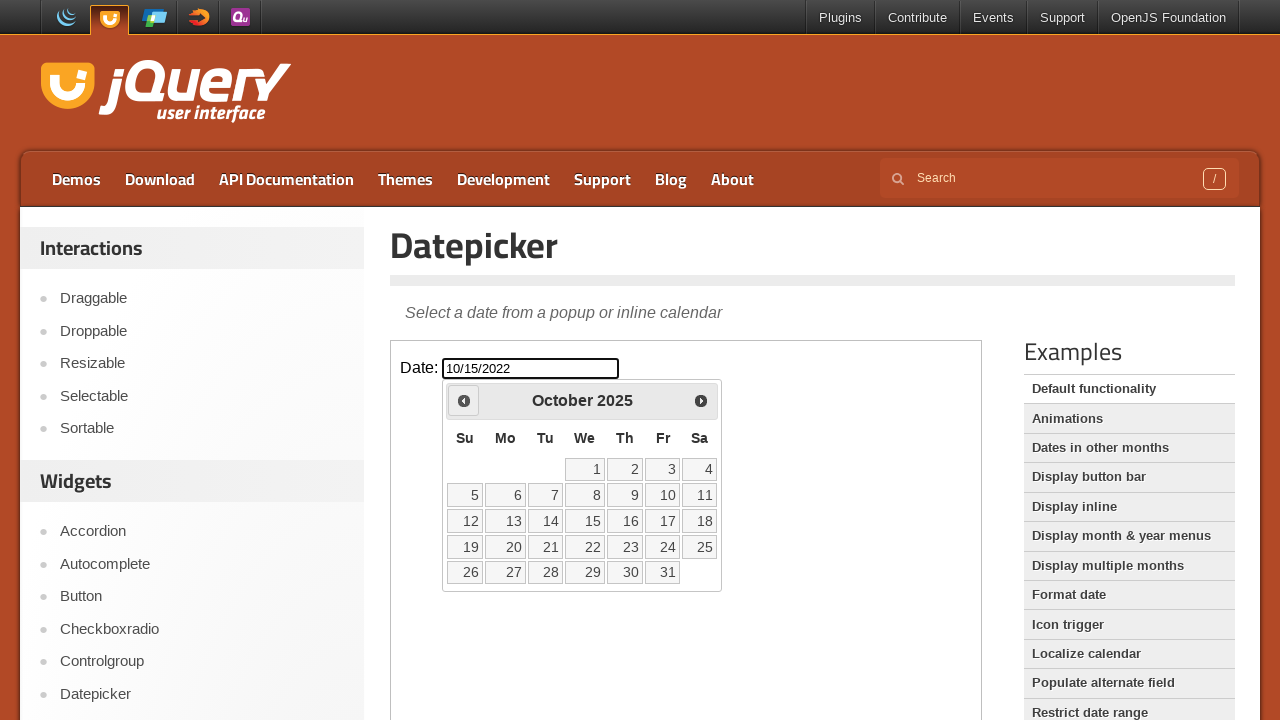

Clicked previous month button (currently at October 2025) at (464, 400) on iframe >> nth=0 >> internal:control=enter-frame >> span.ui-icon-circle-triangle-
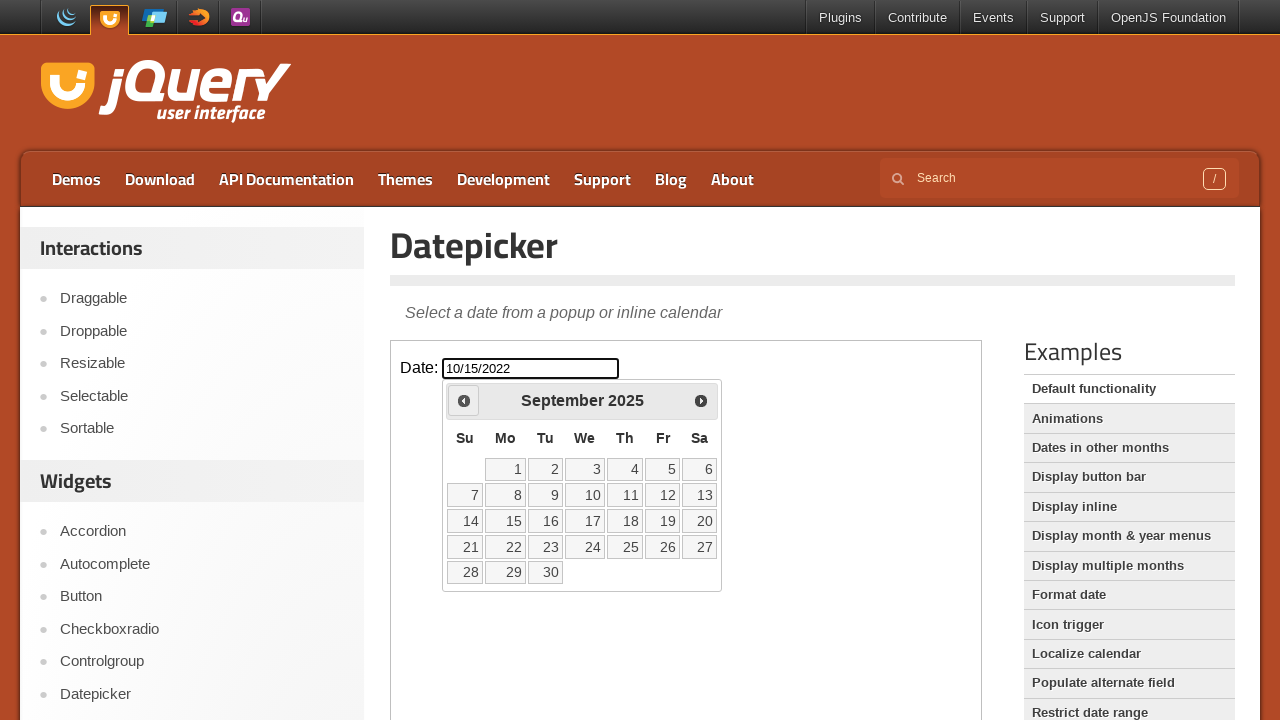

Waited for calendar to update
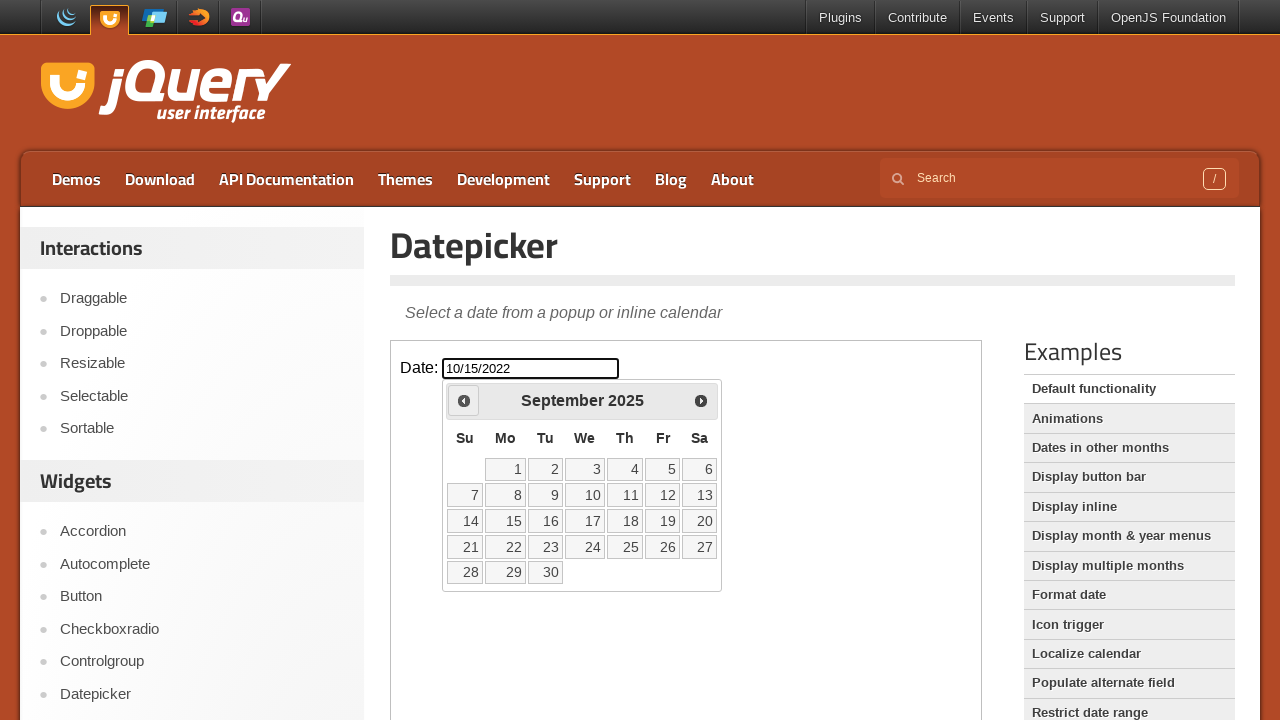

Clicked previous month button (currently at September 2025) at (464, 400) on iframe >> nth=0 >> internal:control=enter-frame >> span.ui-icon-circle-triangle-
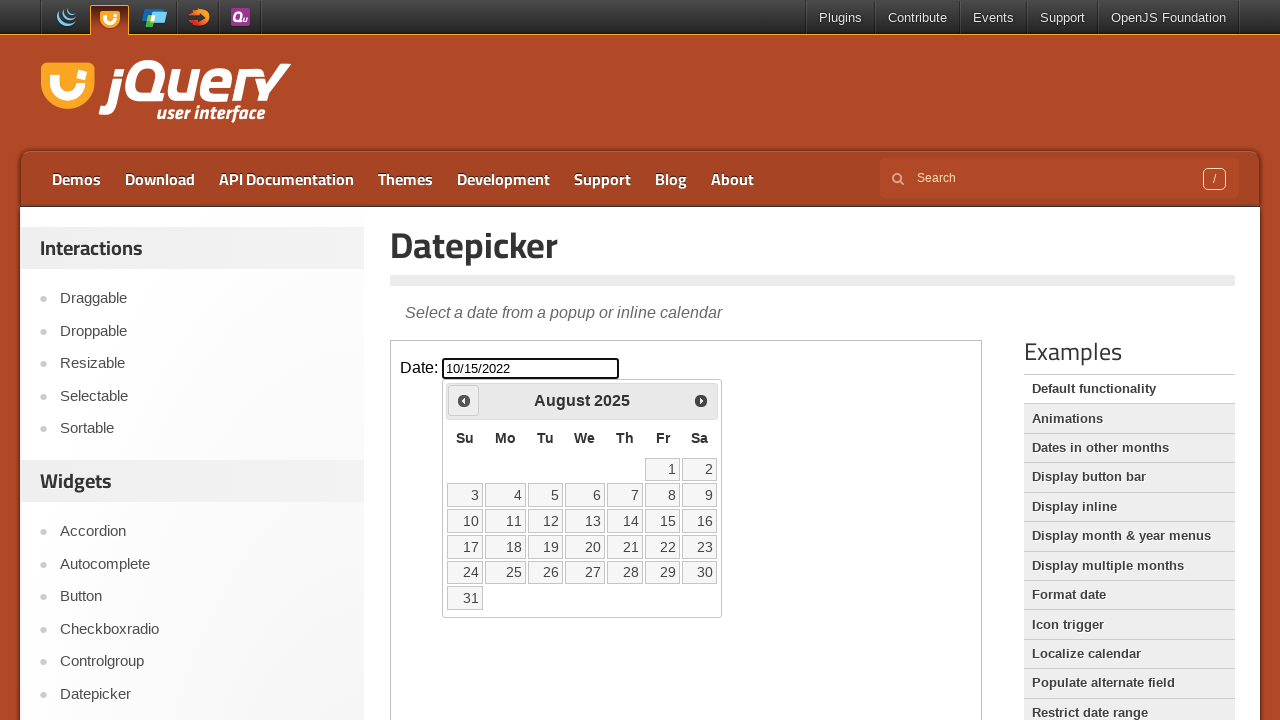

Waited for calendar to update
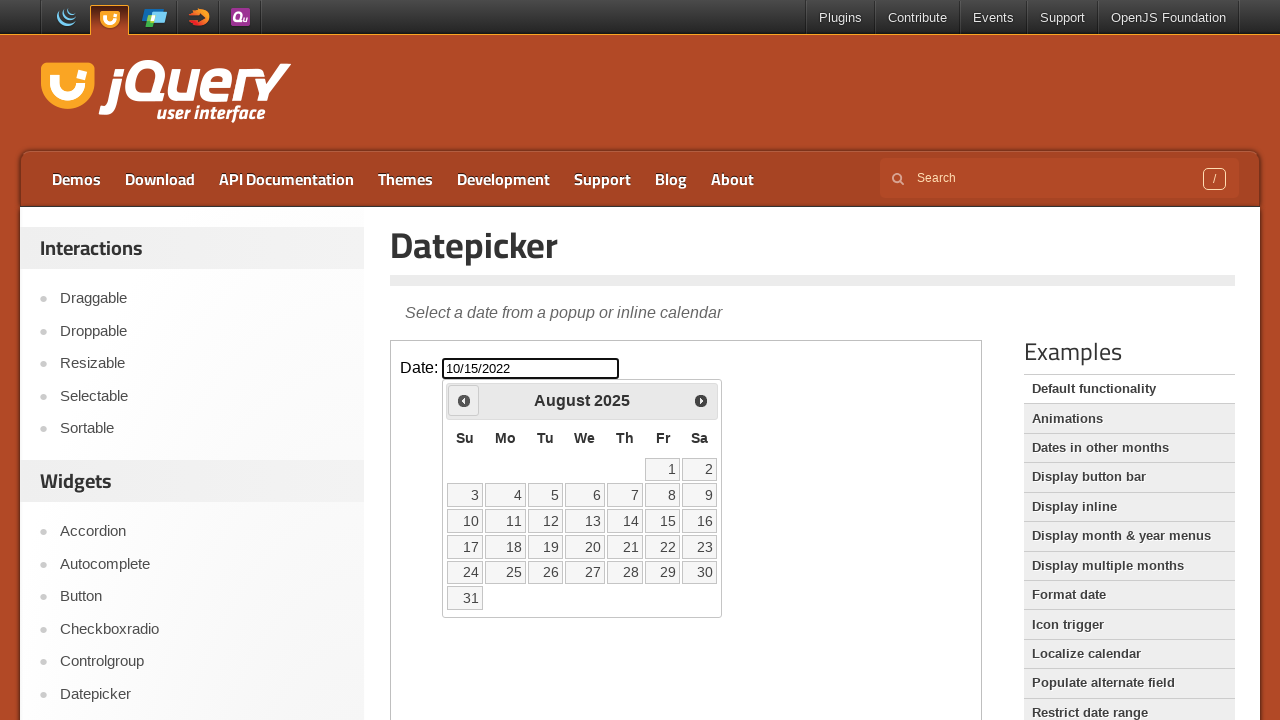

Clicked previous month button (currently at August 2025) at (464, 400) on iframe >> nth=0 >> internal:control=enter-frame >> span.ui-icon-circle-triangle-
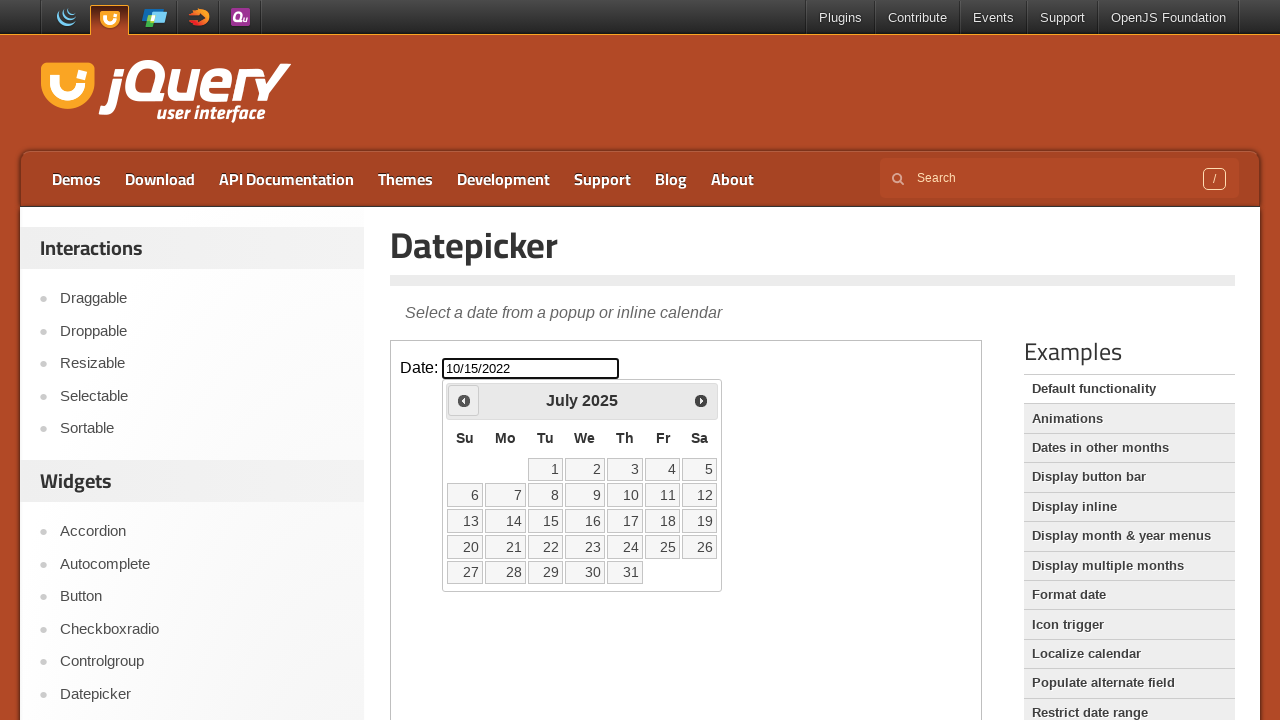

Waited for calendar to update
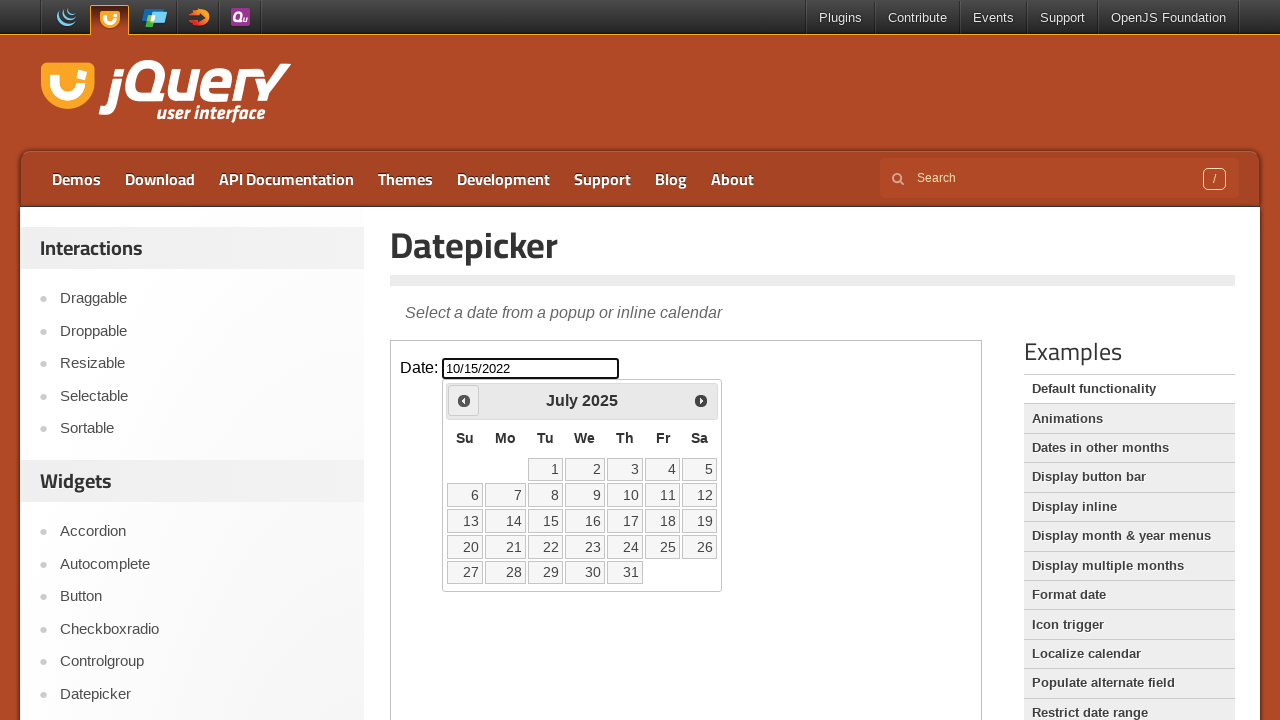

Clicked previous month button (currently at July 2025) at (464, 400) on iframe >> nth=0 >> internal:control=enter-frame >> span.ui-icon-circle-triangle-
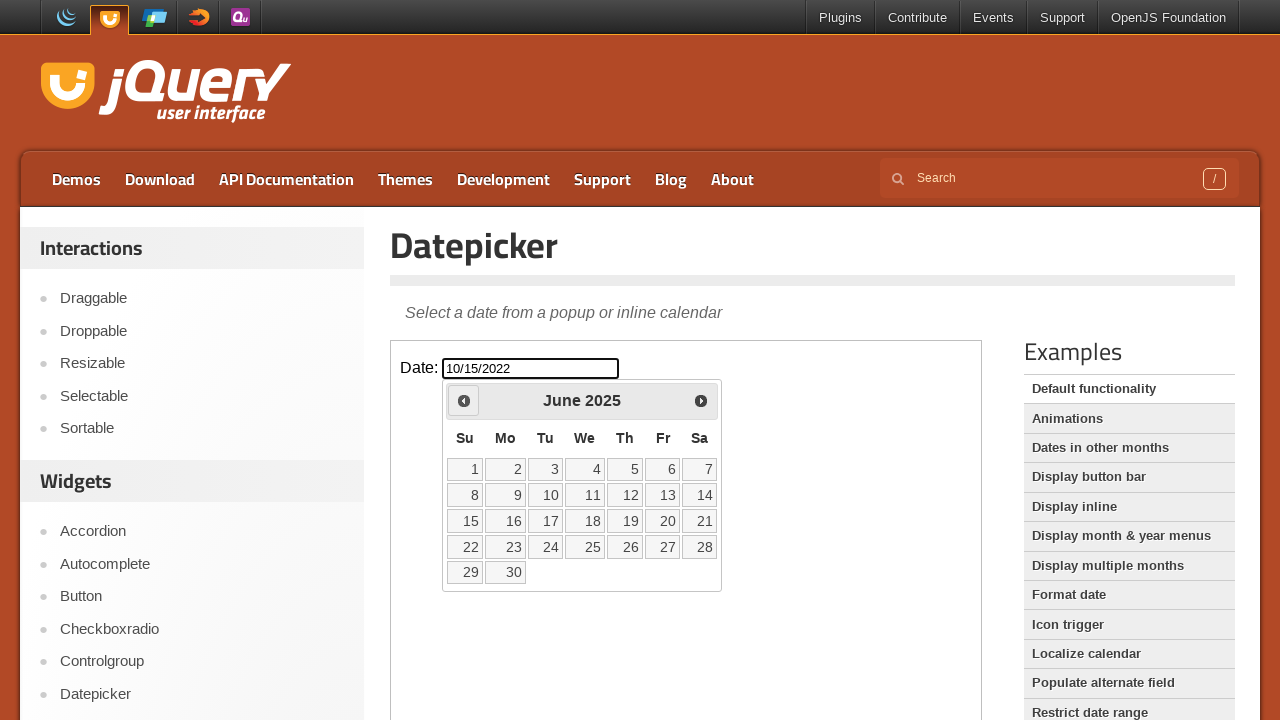

Waited for calendar to update
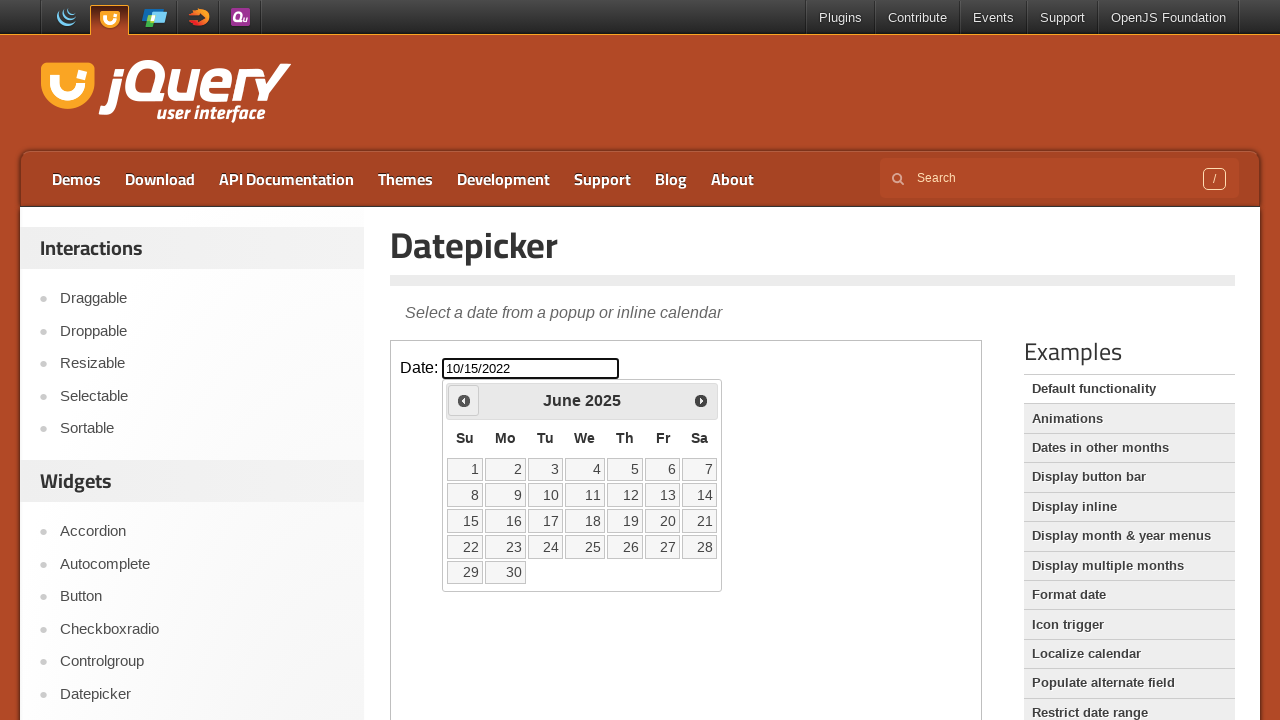

Clicked previous month button (currently at June 2025) at (464, 400) on iframe >> nth=0 >> internal:control=enter-frame >> span.ui-icon-circle-triangle-
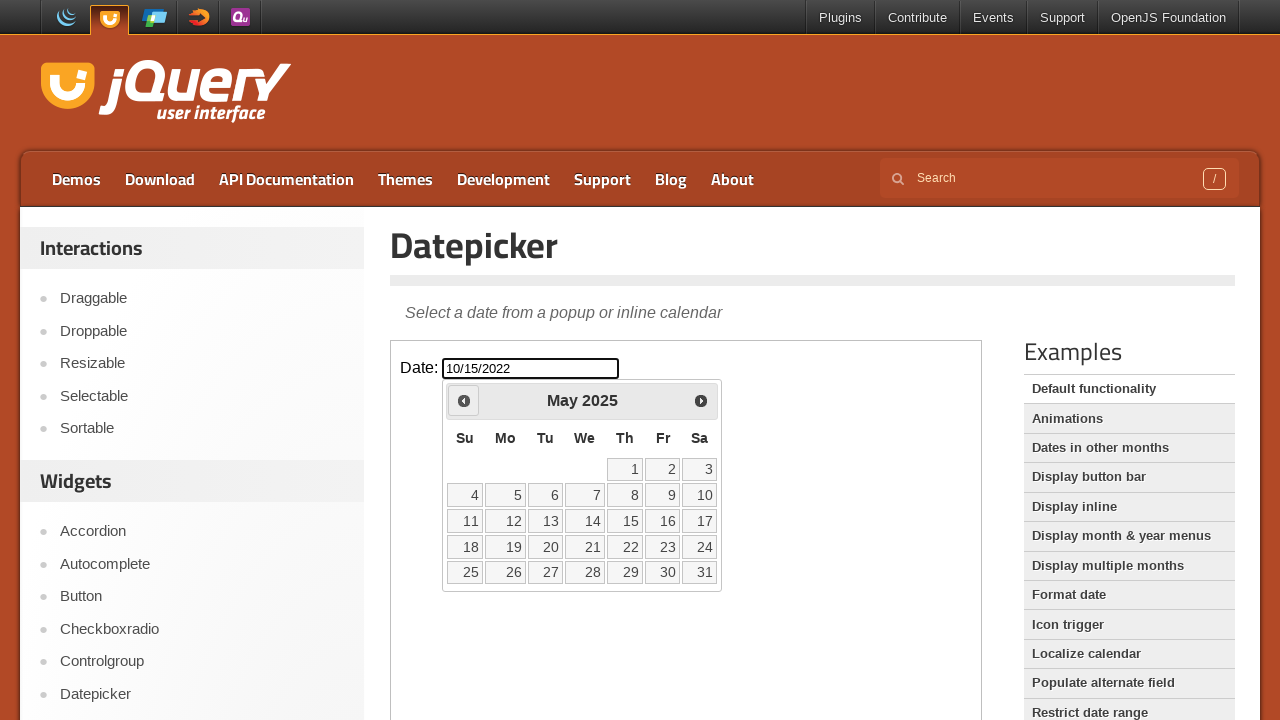

Waited for calendar to update
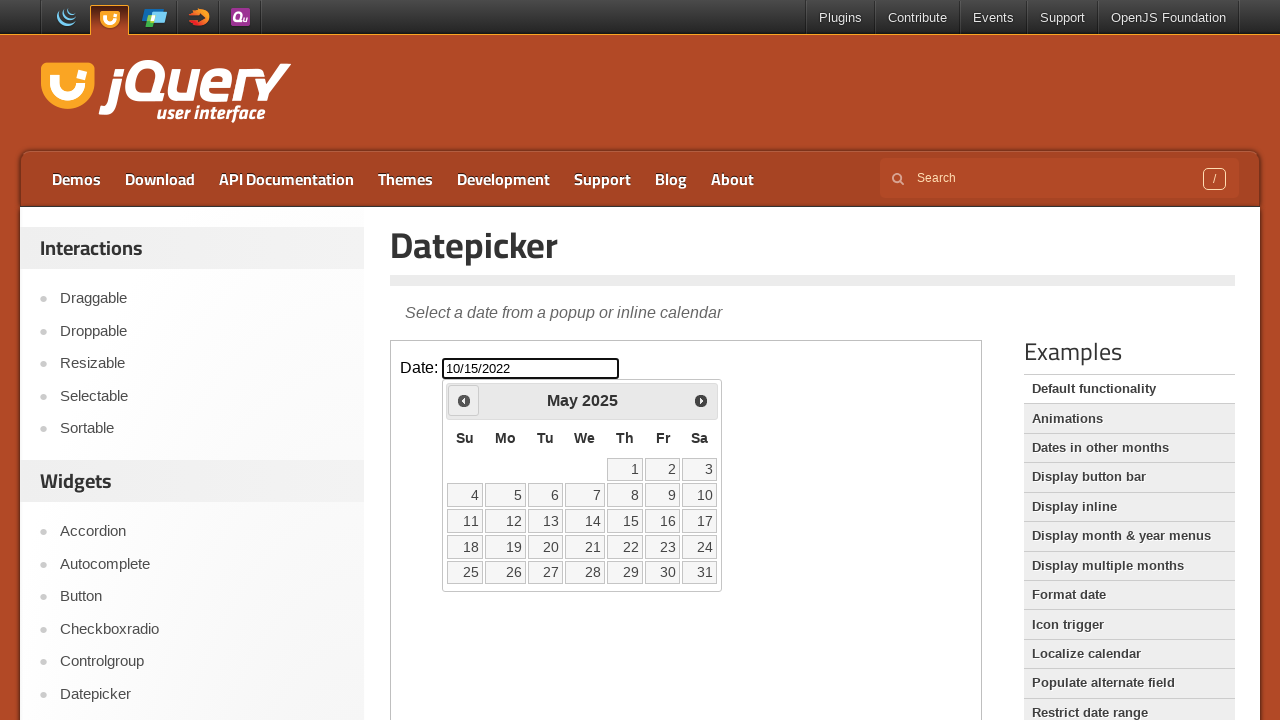

Clicked previous month button (currently at May 2025) at (464, 400) on iframe >> nth=0 >> internal:control=enter-frame >> span.ui-icon-circle-triangle-
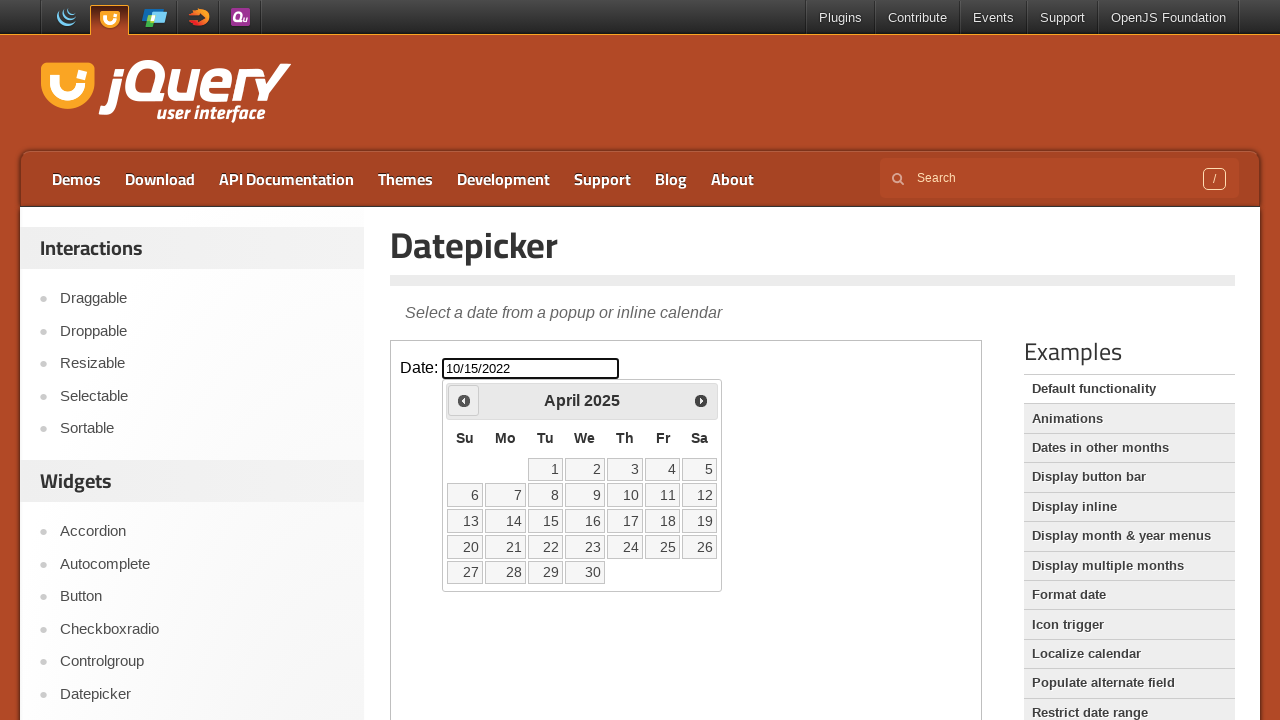

Waited for calendar to update
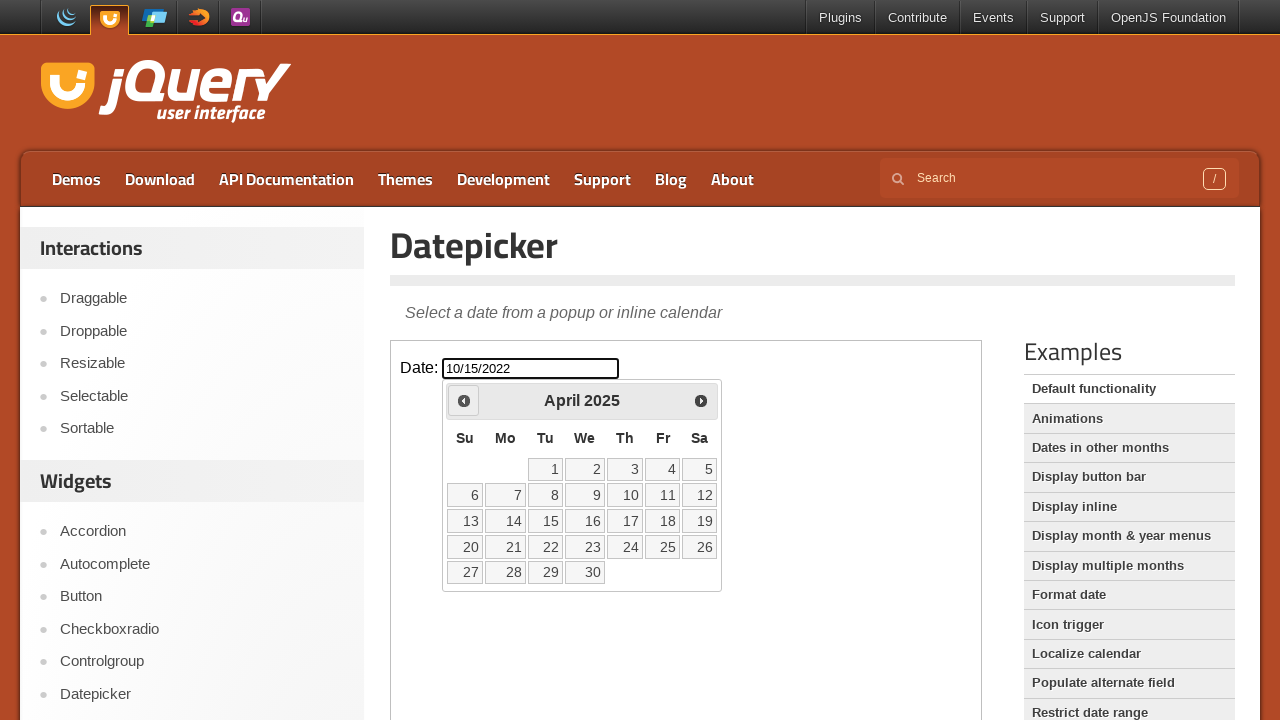

Clicked previous month button (currently at April 2025) at (464, 400) on iframe >> nth=0 >> internal:control=enter-frame >> span.ui-icon-circle-triangle-
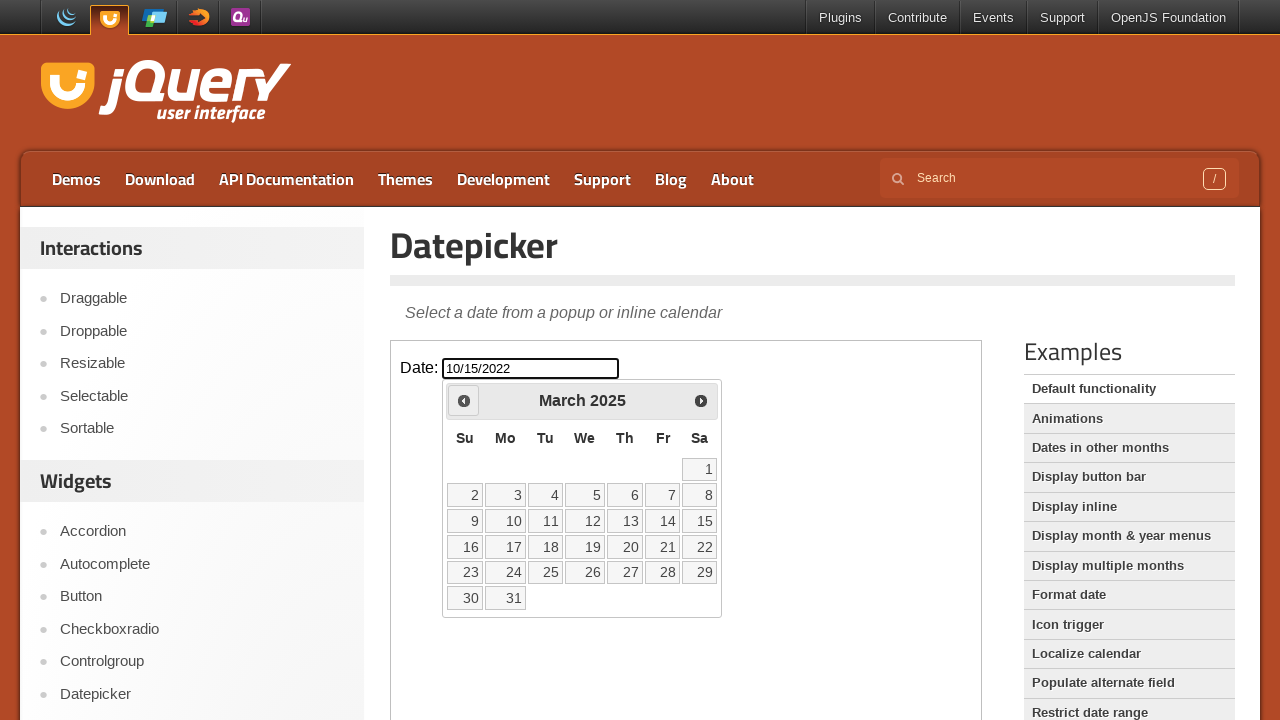

Waited for calendar to update
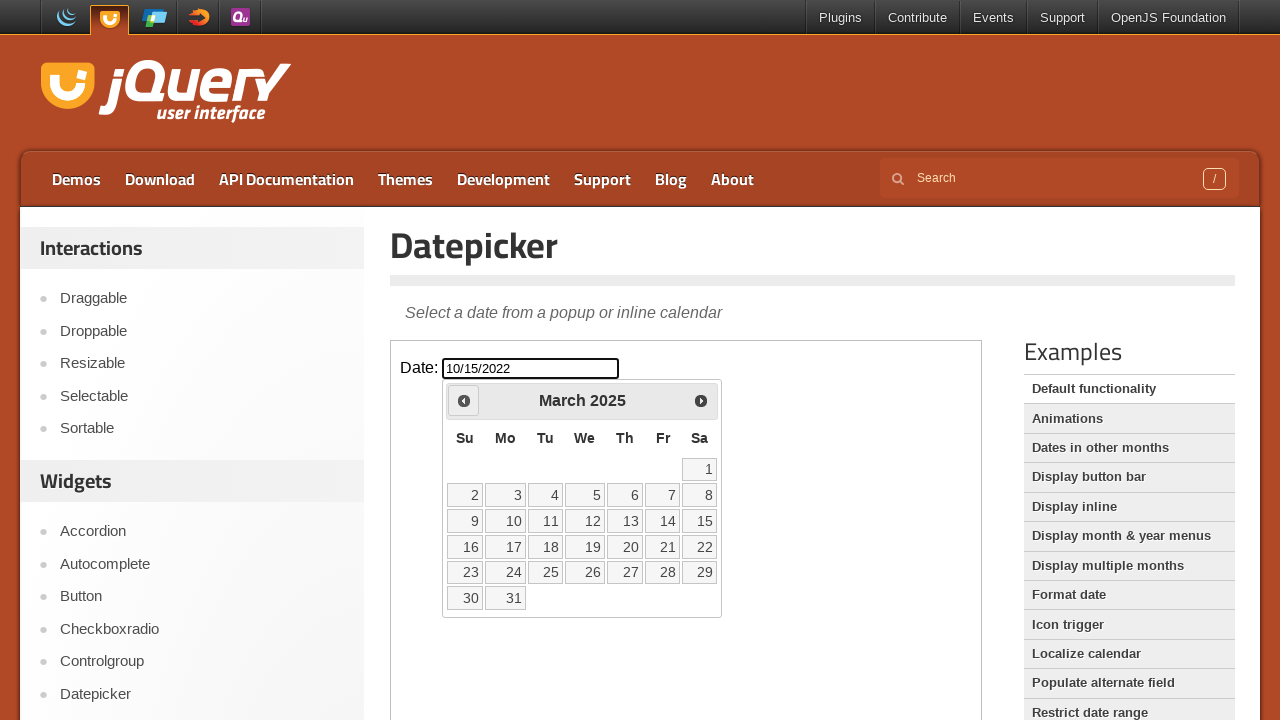

Clicked previous month button (currently at March 2025) at (464, 400) on iframe >> nth=0 >> internal:control=enter-frame >> span.ui-icon-circle-triangle-
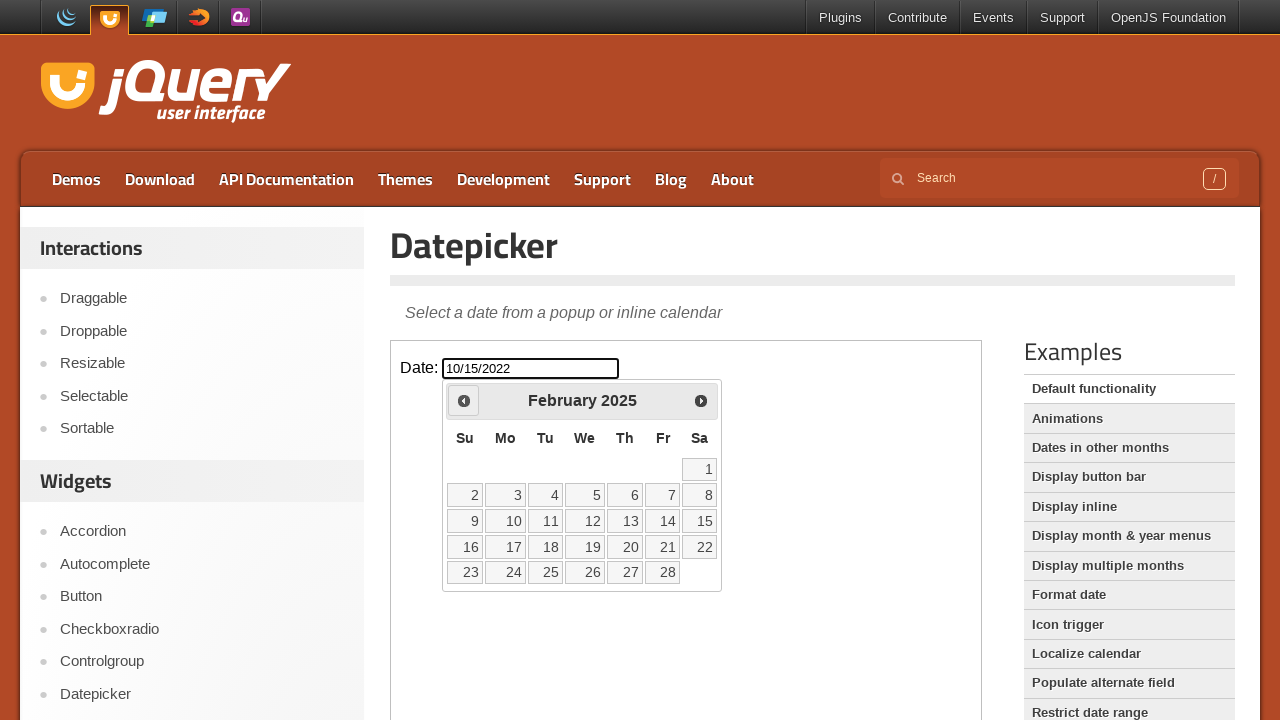

Waited for calendar to update
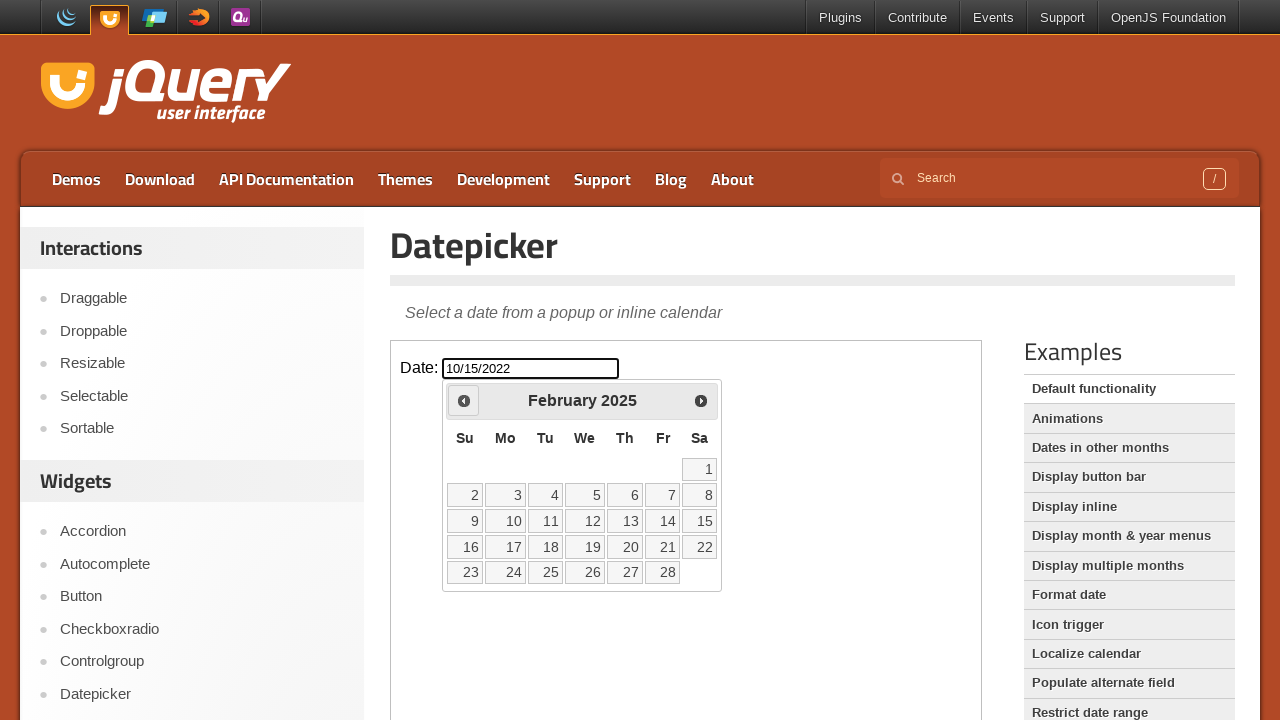

Clicked previous month button (currently at February 2025) at (464, 400) on iframe >> nth=0 >> internal:control=enter-frame >> span.ui-icon-circle-triangle-
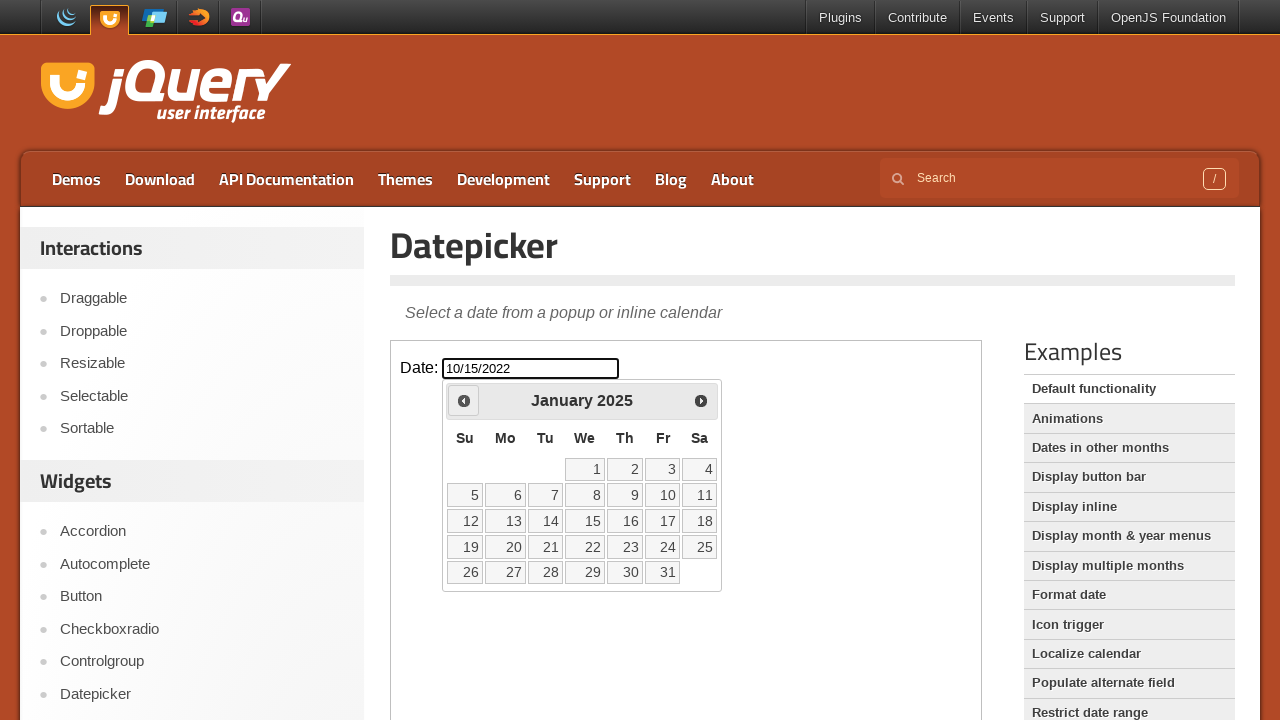

Waited for calendar to update
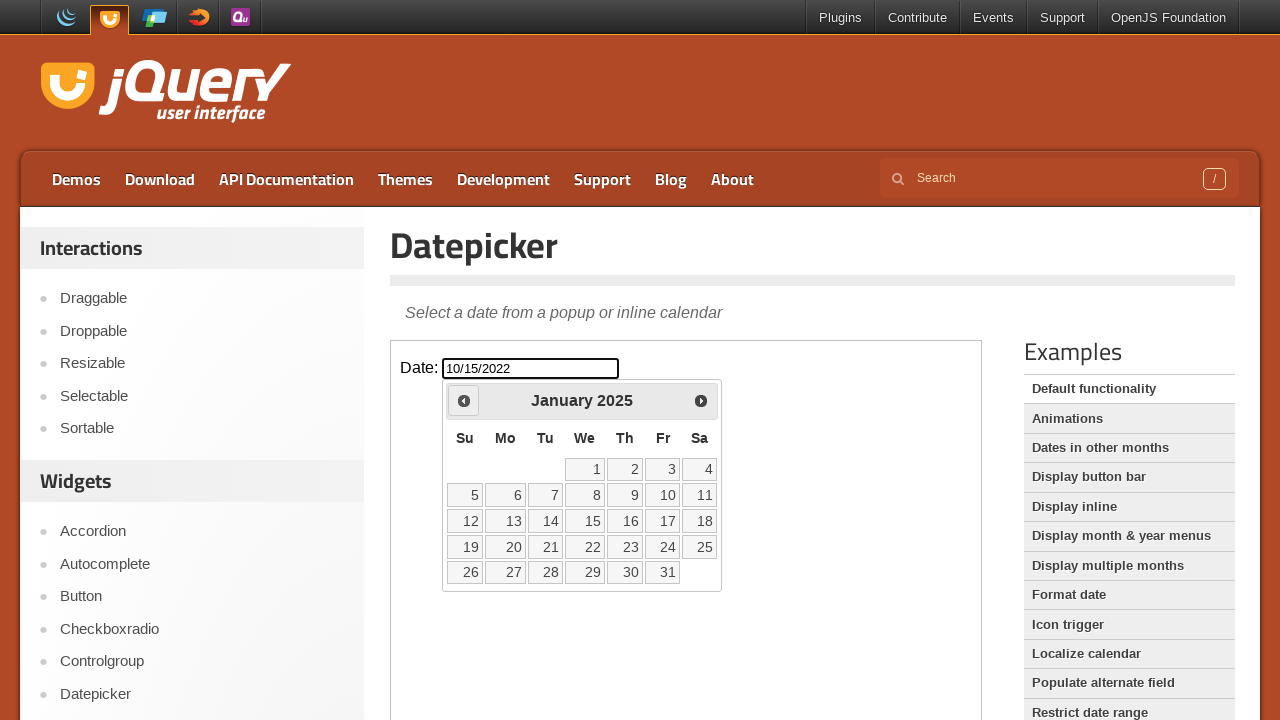

Clicked previous month button (currently at January 2025) at (464, 400) on iframe >> nth=0 >> internal:control=enter-frame >> span.ui-icon-circle-triangle-
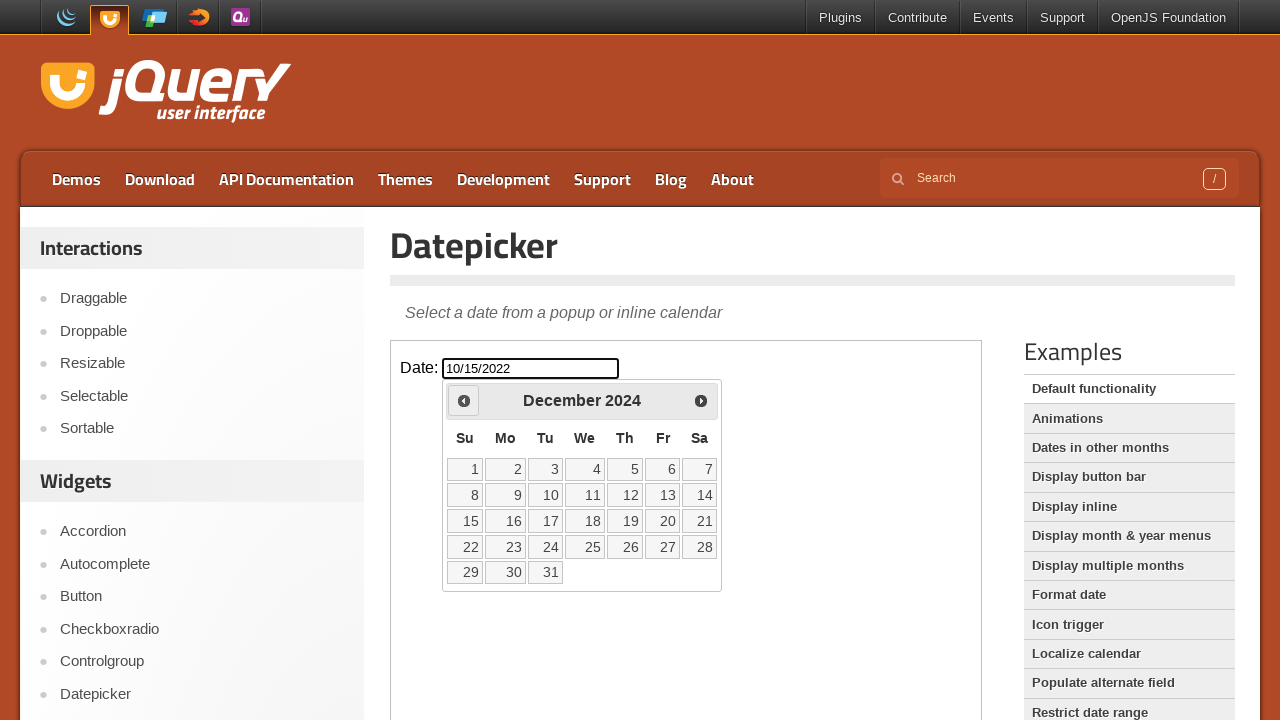

Waited for calendar to update
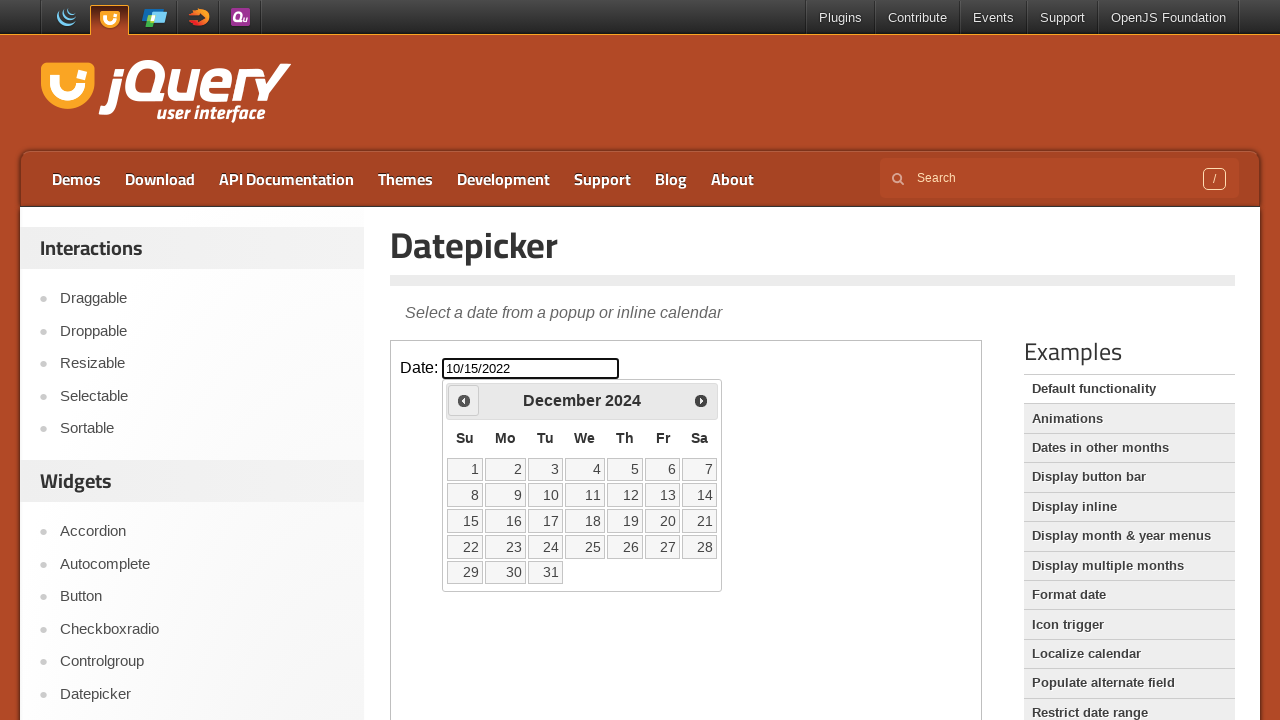

Clicked previous month button (currently at December 2024) at (464, 400) on iframe >> nth=0 >> internal:control=enter-frame >> span.ui-icon-circle-triangle-
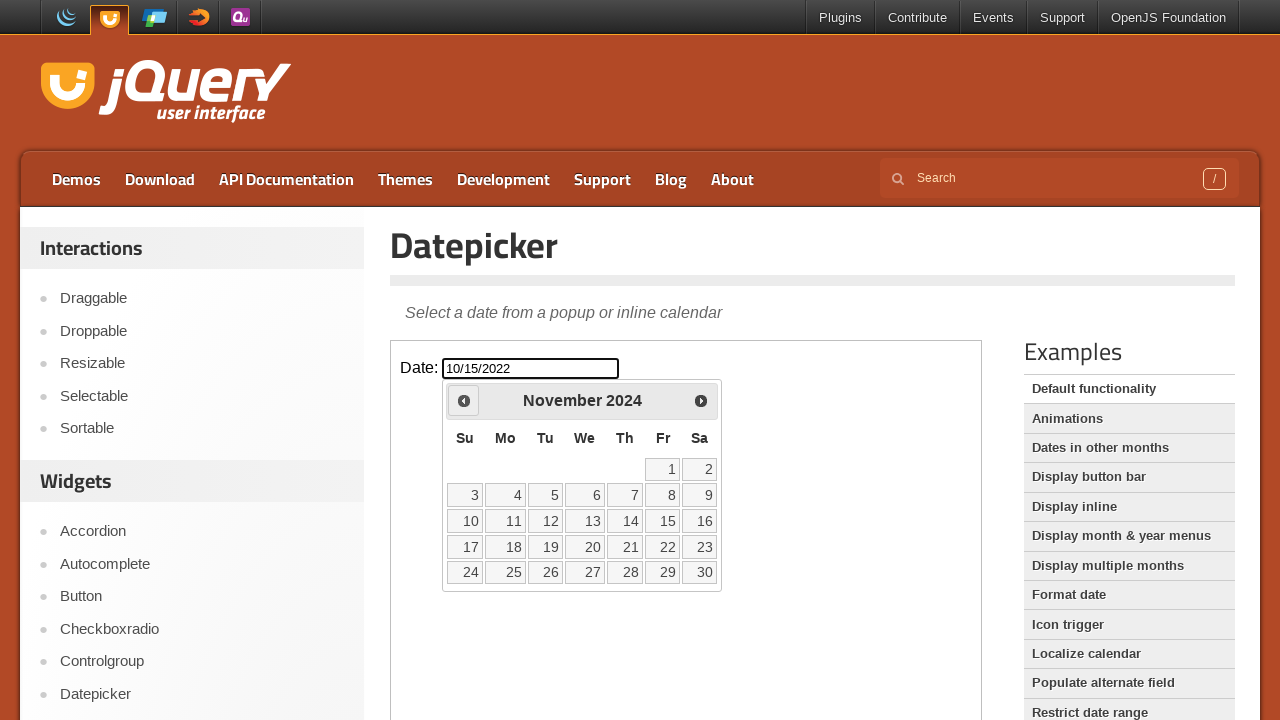

Waited for calendar to update
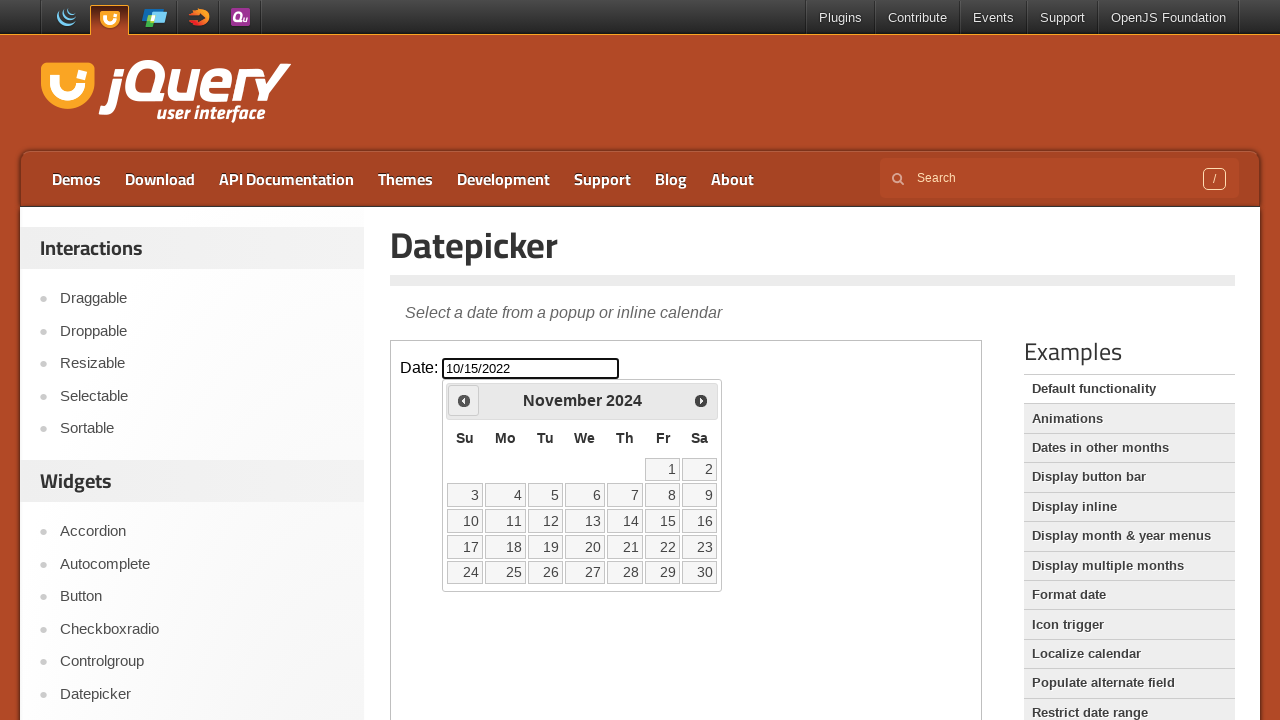

Clicked previous month button (currently at November 2024) at (464, 400) on iframe >> nth=0 >> internal:control=enter-frame >> span.ui-icon-circle-triangle-
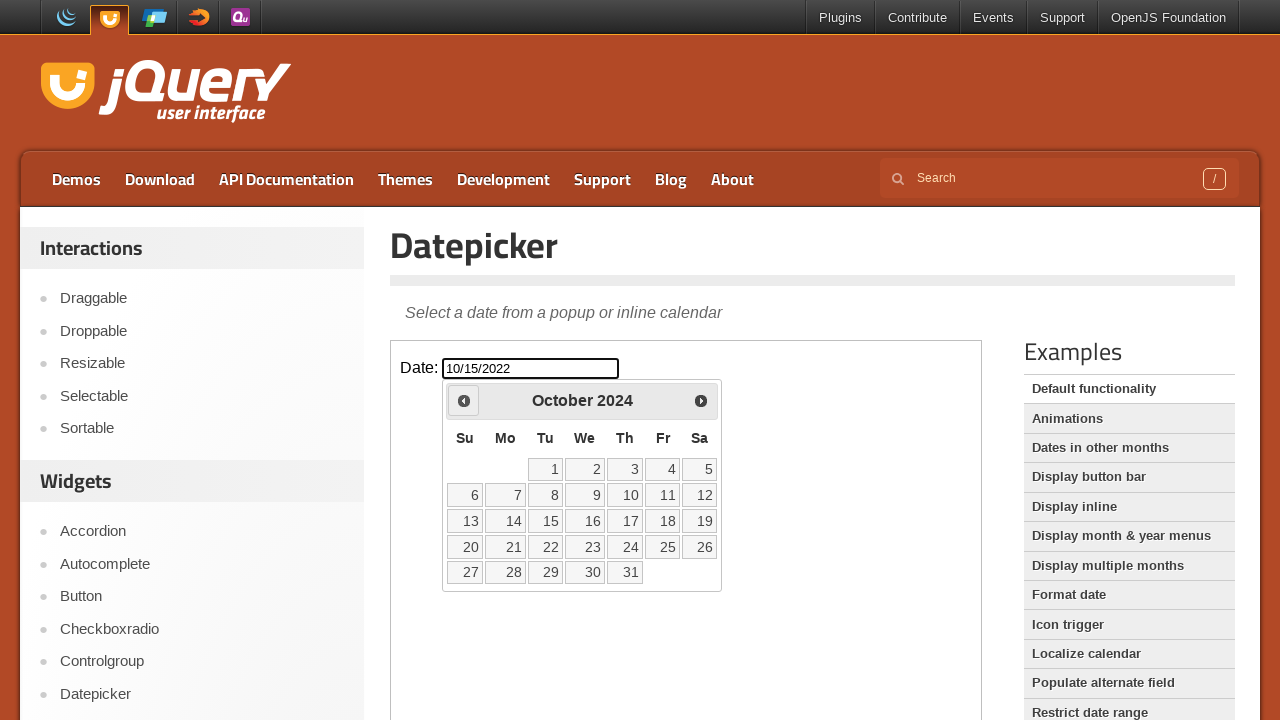

Waited for calendar to update
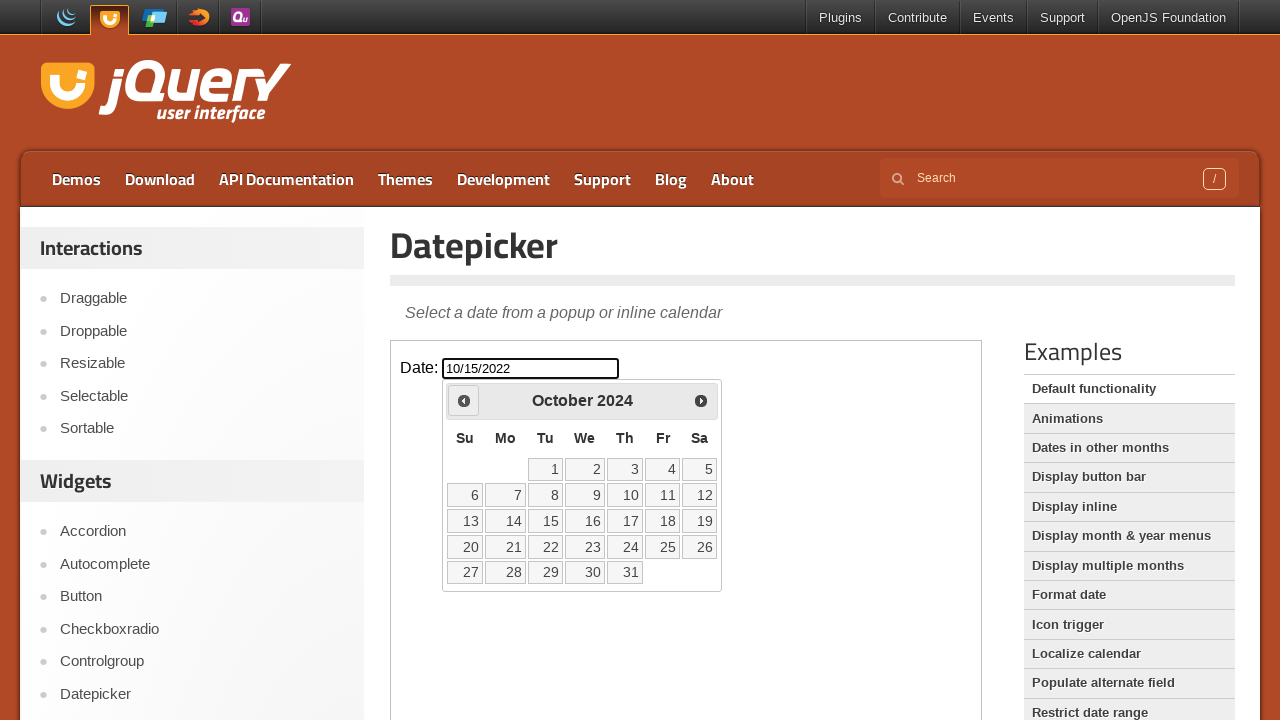

Clicked previous month button (currently at October 2024) at (464, 400) on iframe >> nth=0 >> internal:control=enter-frame >> span.ui-icon-circle-triangle-
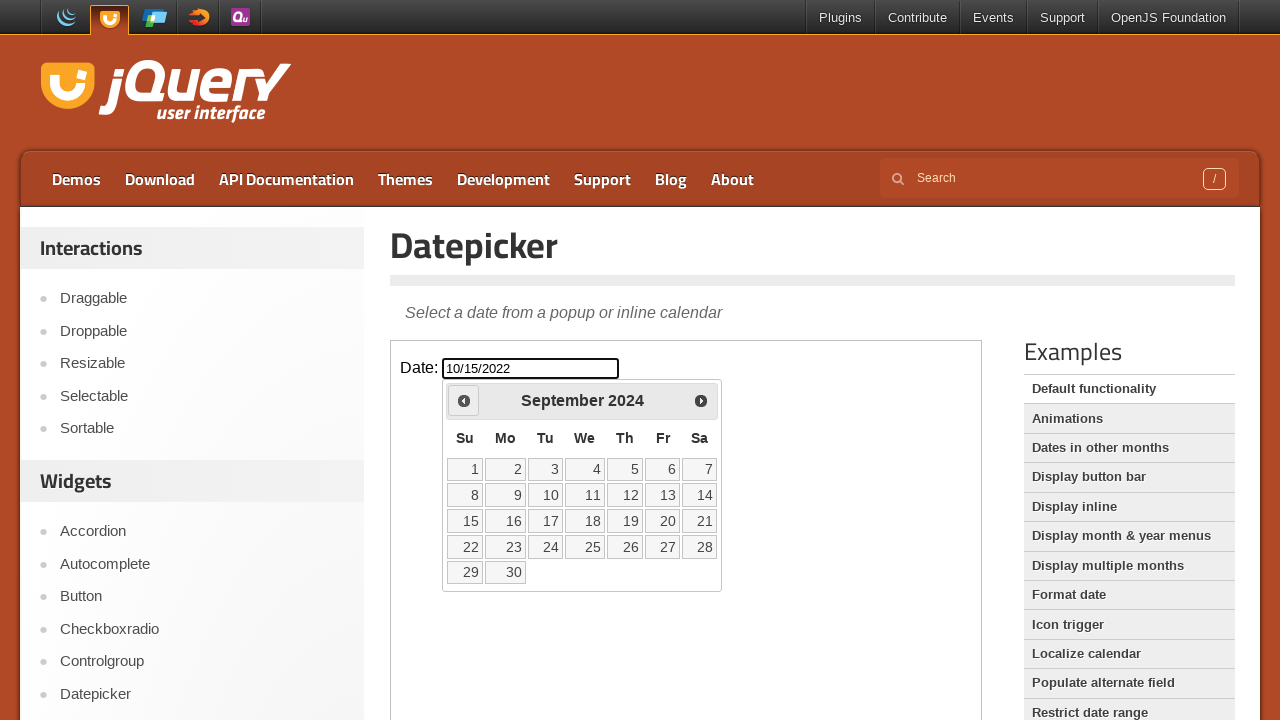

Waited for calendar to update
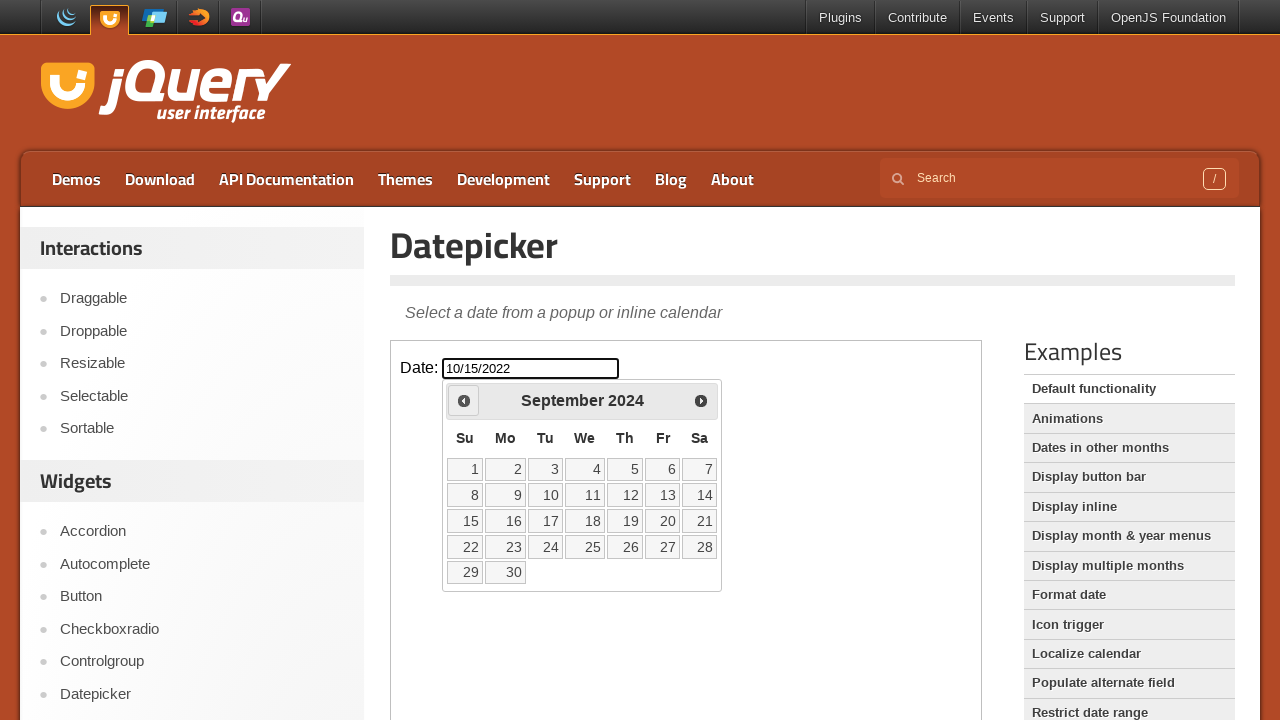

Clicked previous month button (currently at September 2024) at (464, 400) on iframe >> nth=0 >> internal:control=enter-frame >> span.ui-icon-circle-triangle-
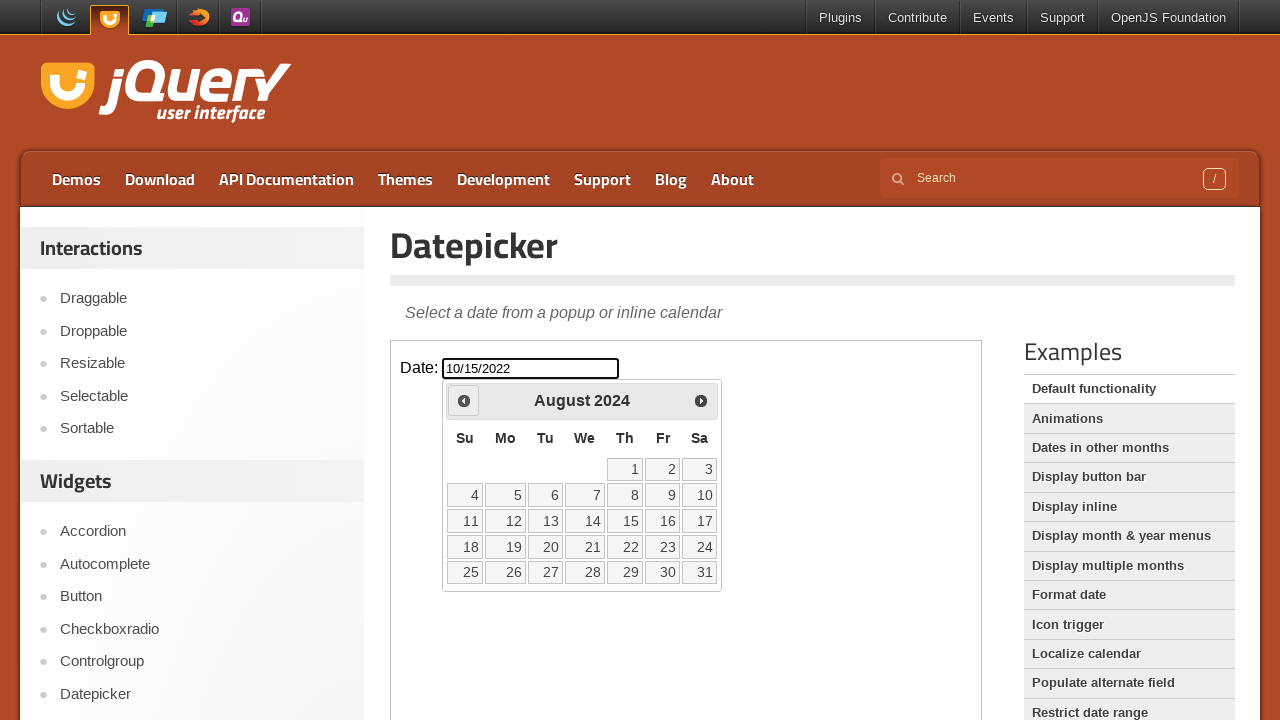

Waited for calendar to update
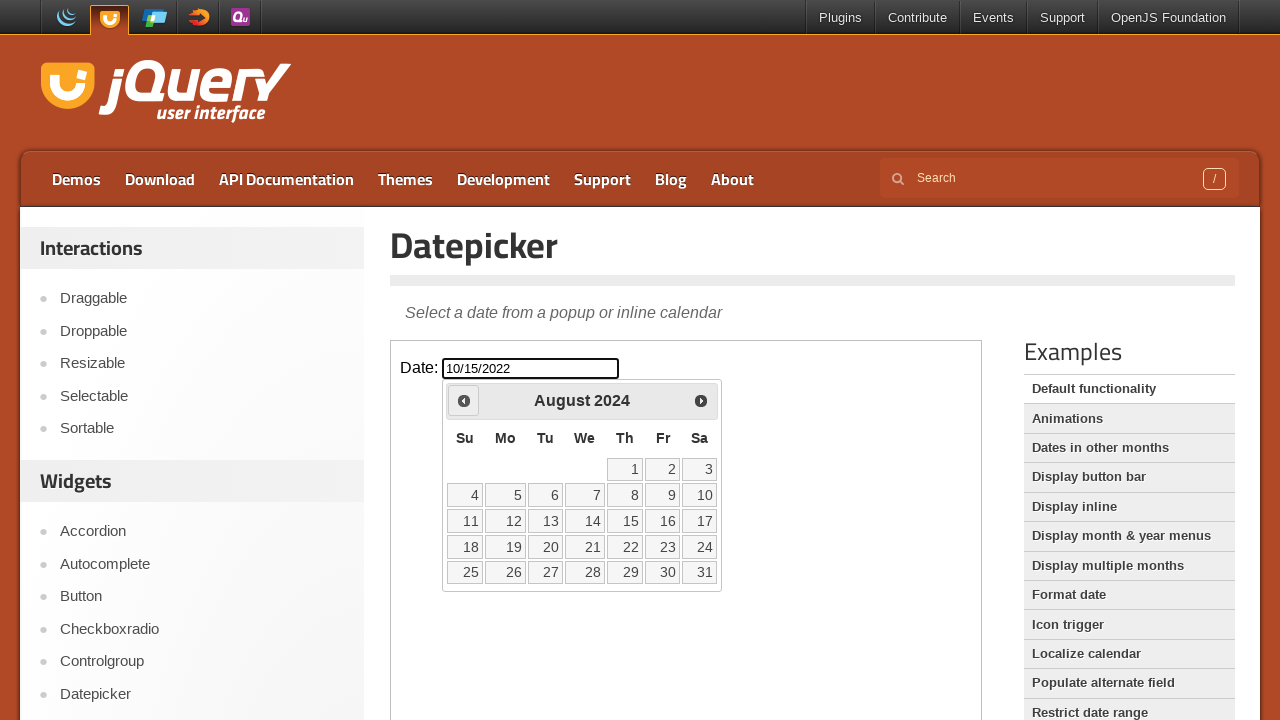

Clicked previous month button (currently at August 2024) at (464, 400) on iframe >> nth=0 >> internal:control=enter-frame >> span.ui-icon-circle-triangle-
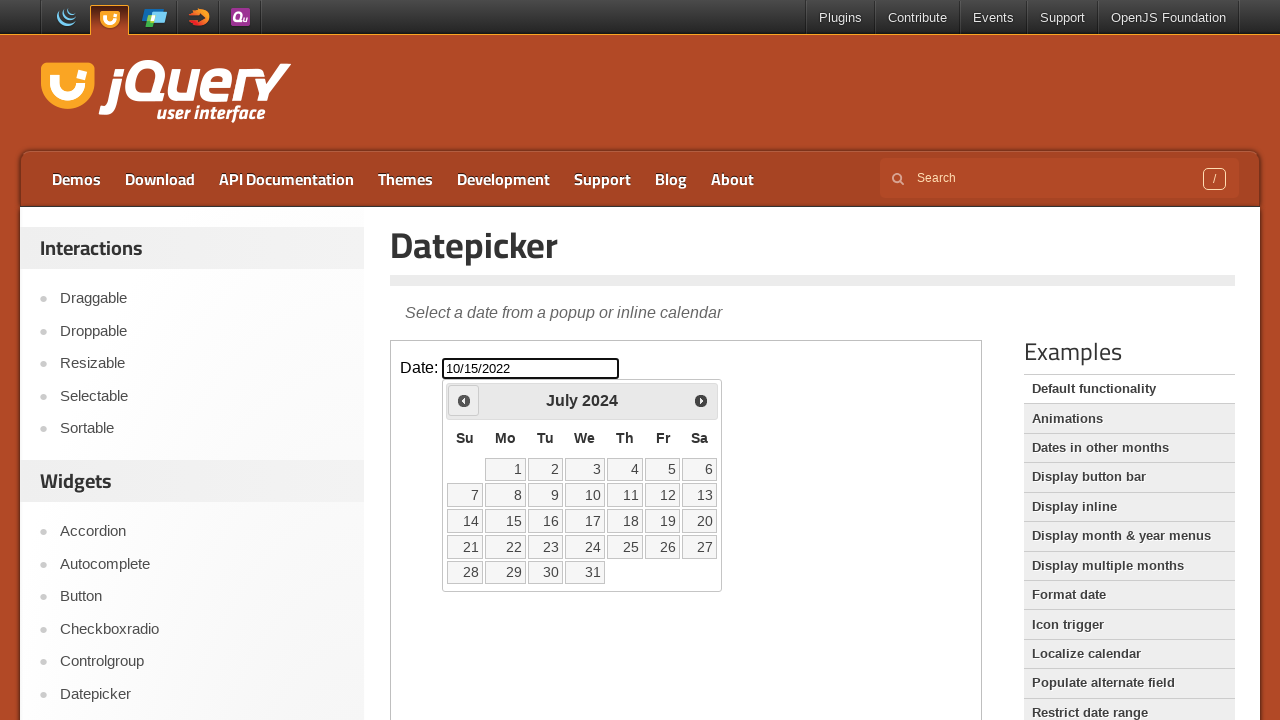

Waited for calendar to update
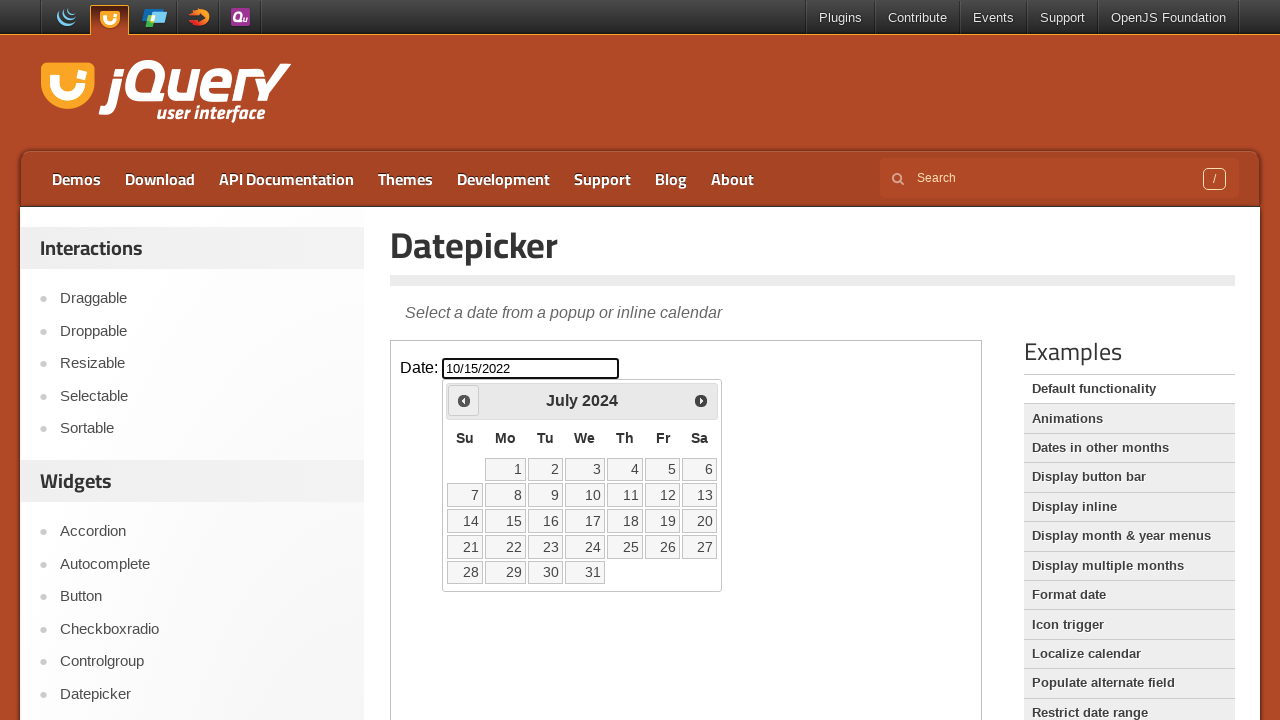

Clicked previous month button (currently at July 2024) at (464, 400) on iframe >> nth=0 >> internal:control=enter-frame >> span.ui-icon-circle-triangle-
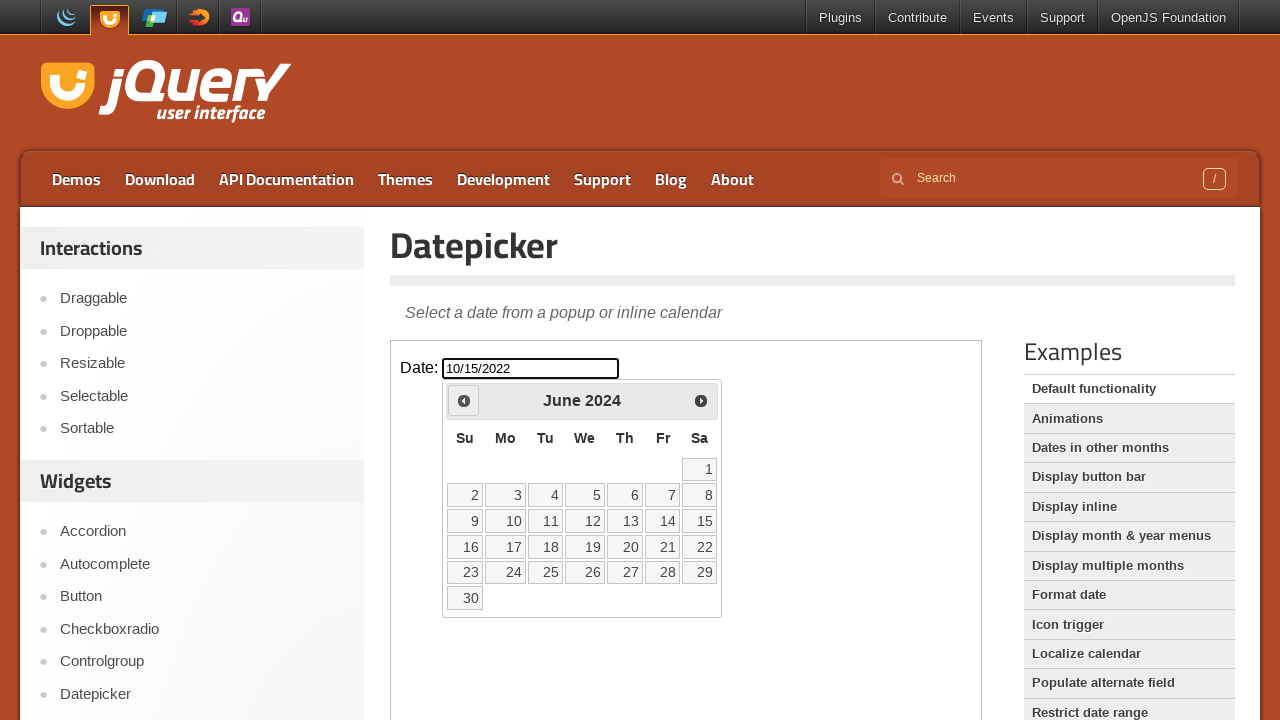

Waited for calendar to update
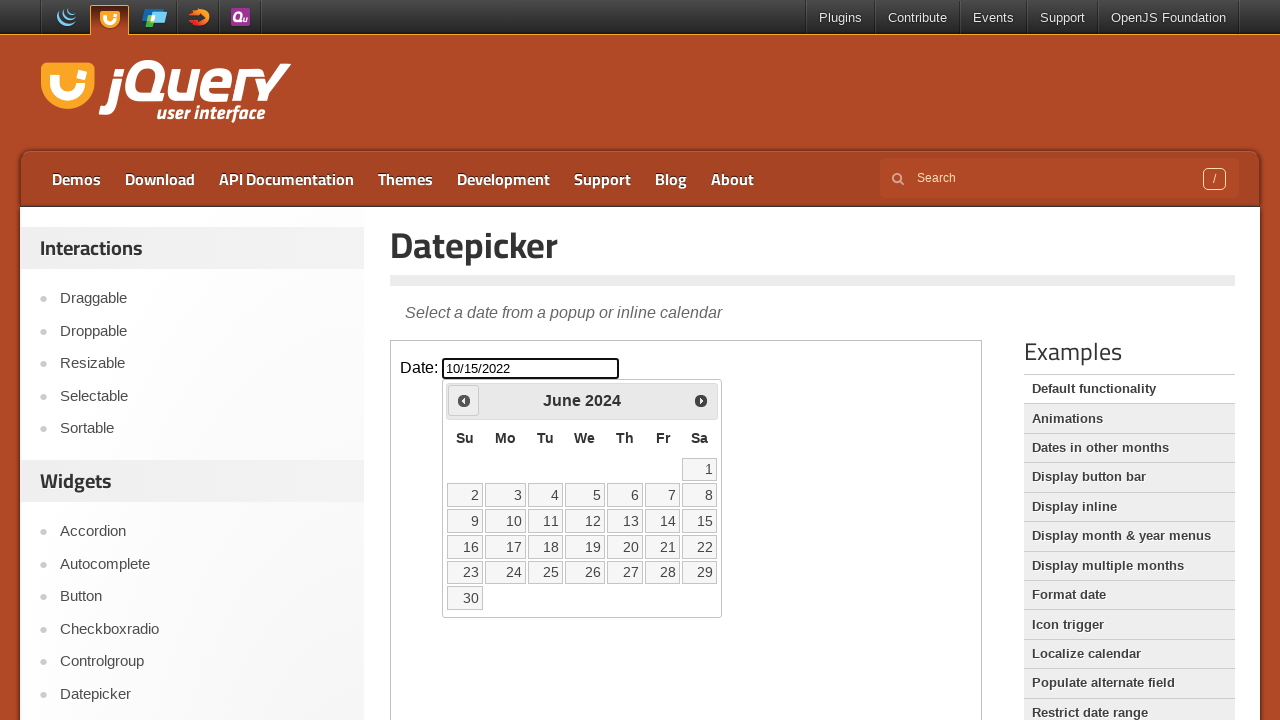

Clicked previous month button (currently at June 2024) at (464, 400) on iframe >> nth=0 >> internal:control=enter-frame >> span.ui-icon-circle-triangle-
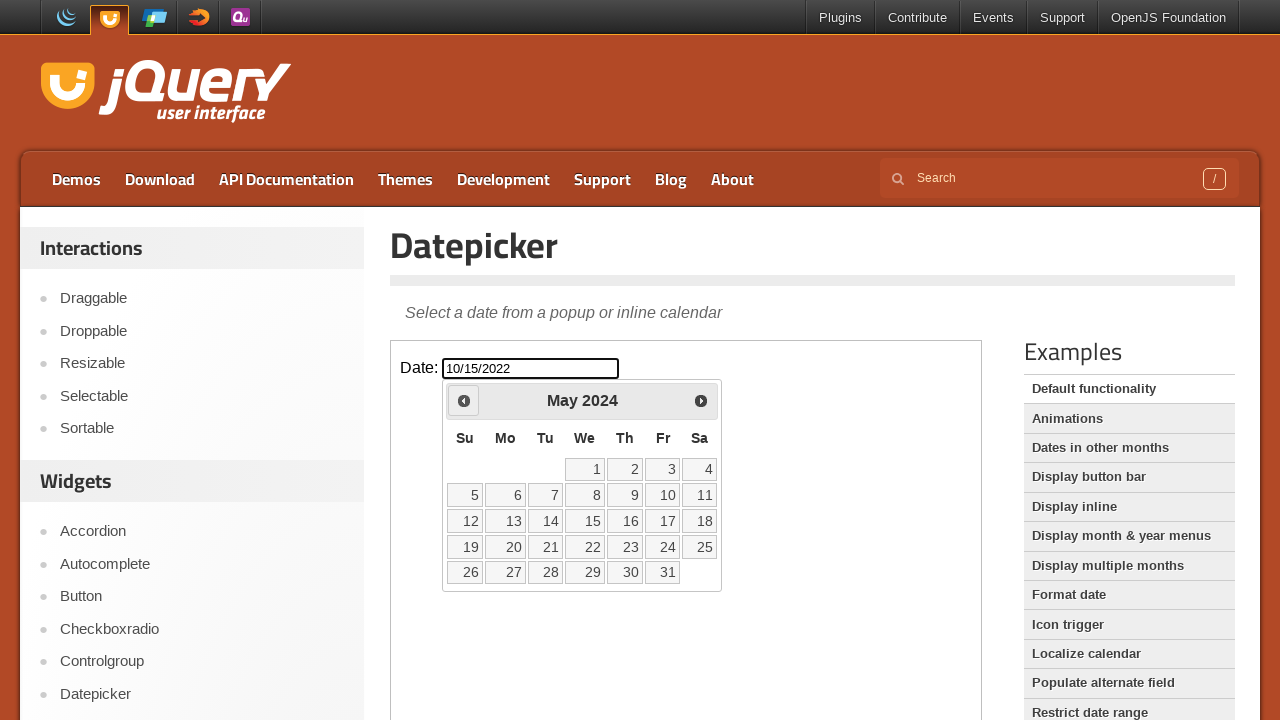

Waited for calendar to update
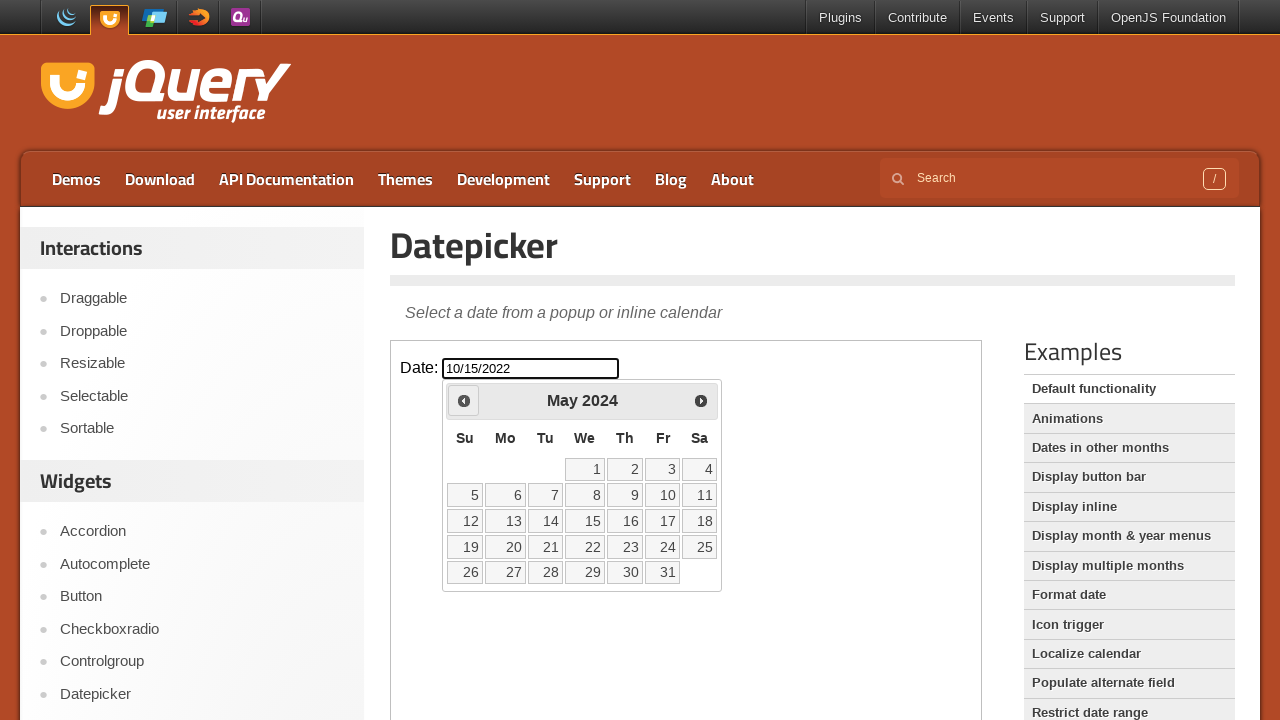

Clicked previous month button (currently at May 2024) at (464, 400) on iframe >> nth=0 >> internal:control=enter-frame >> span.ui-icon-circle-triangle-
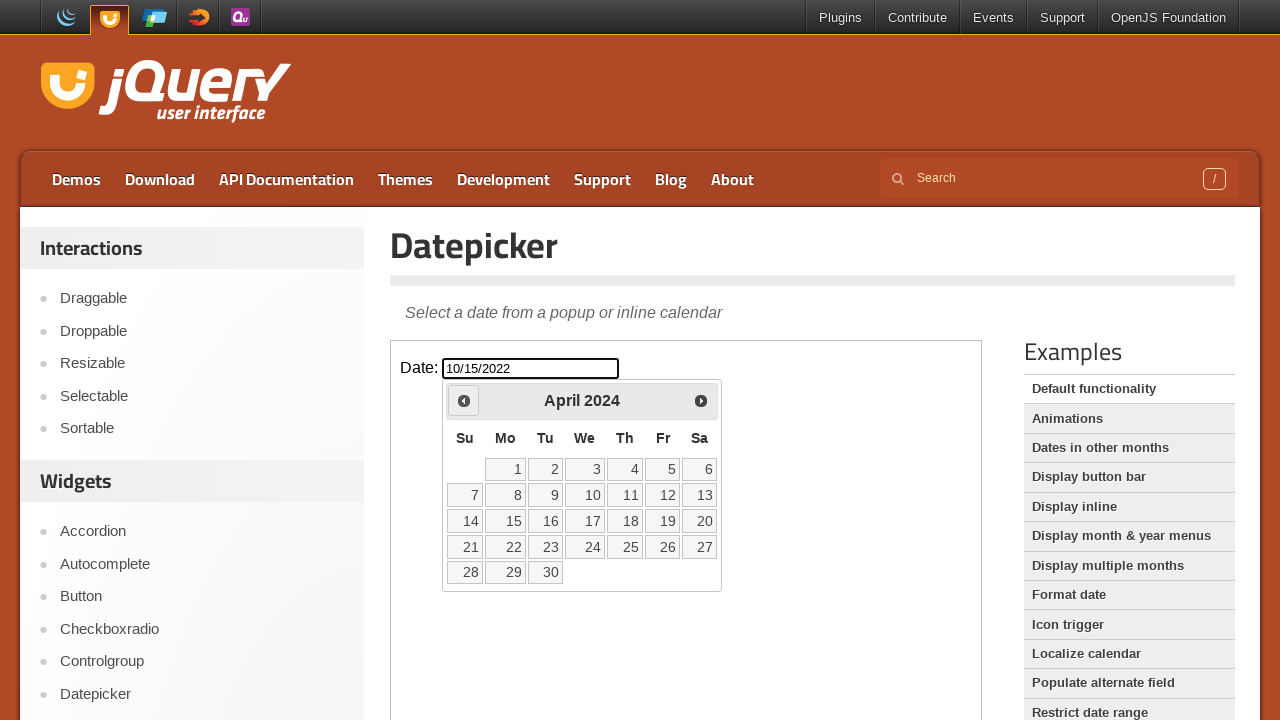

Waited for calendar to update
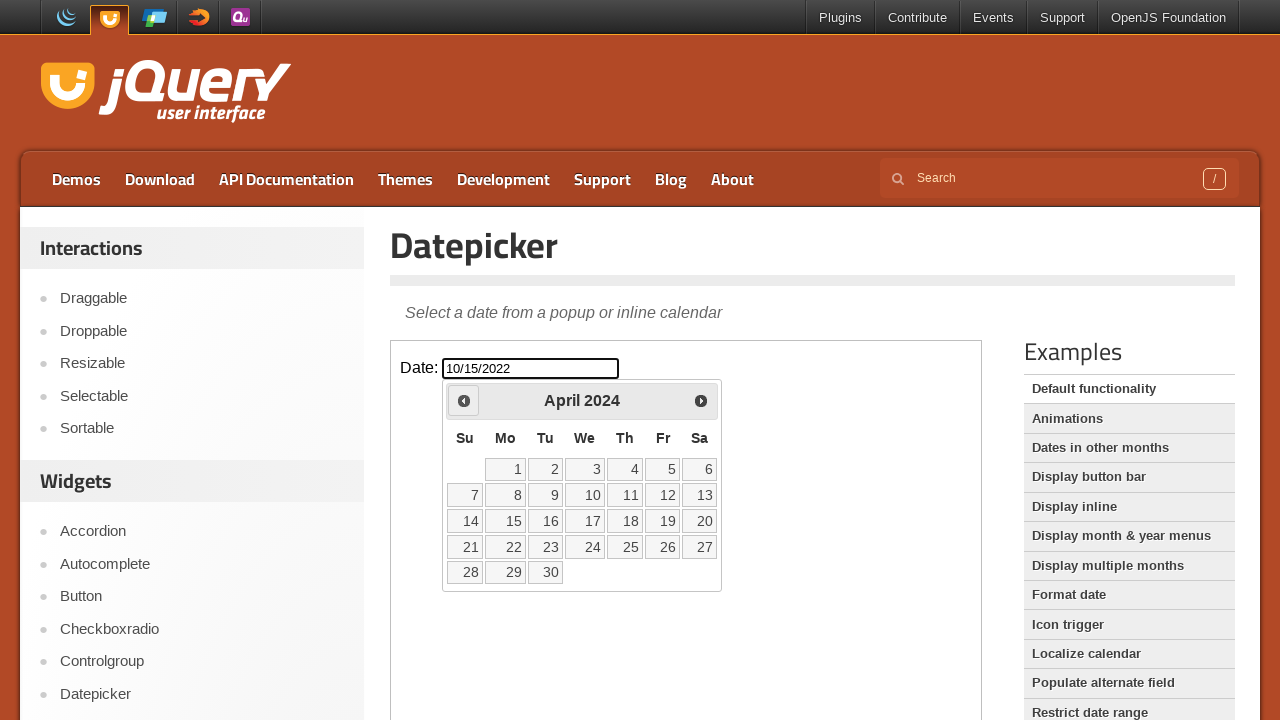

Clicked previous month button (currently at April 2024) at (464, 400) on iframe >> nth=0 >> internal:control=enter-frame >> span.ui-icon-circle-triangle-
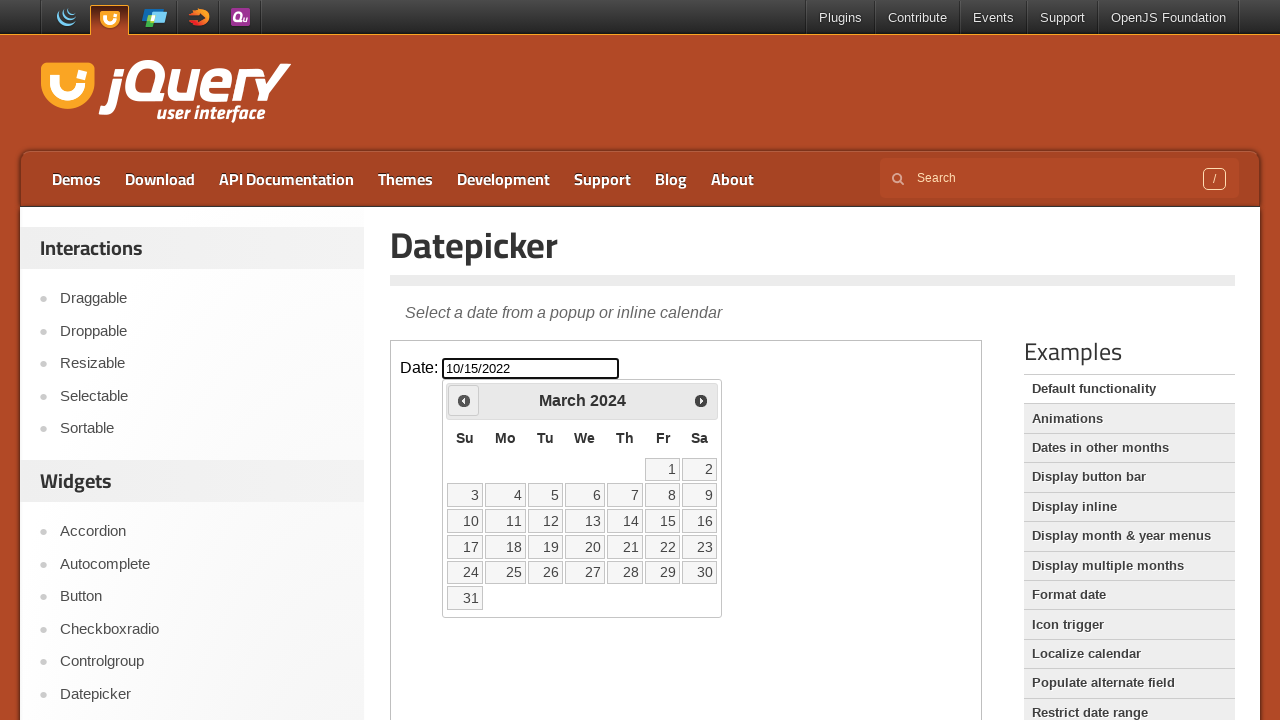

Waited for calendar to update
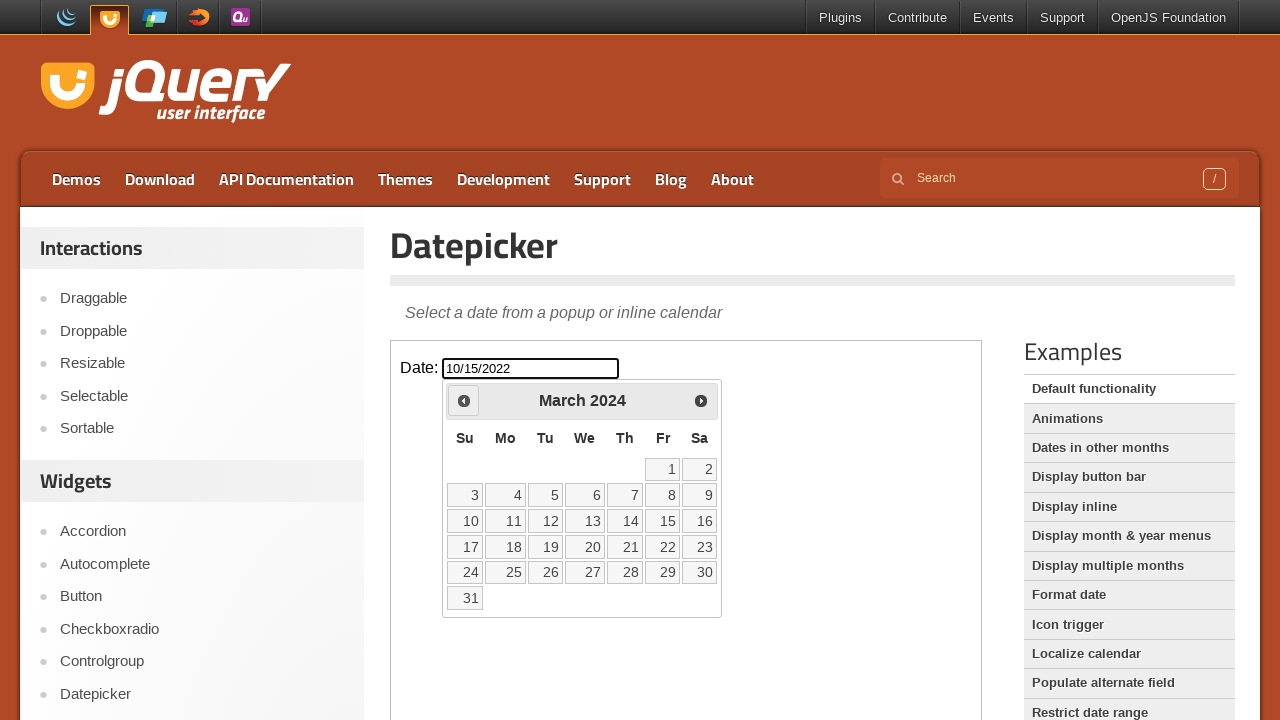

Clicked previous month button (currently at March 2024) at (464, 400) on iframe >> nth=0 >> internal:control=enter-frame >> span.ui-icon-circle-triangle-
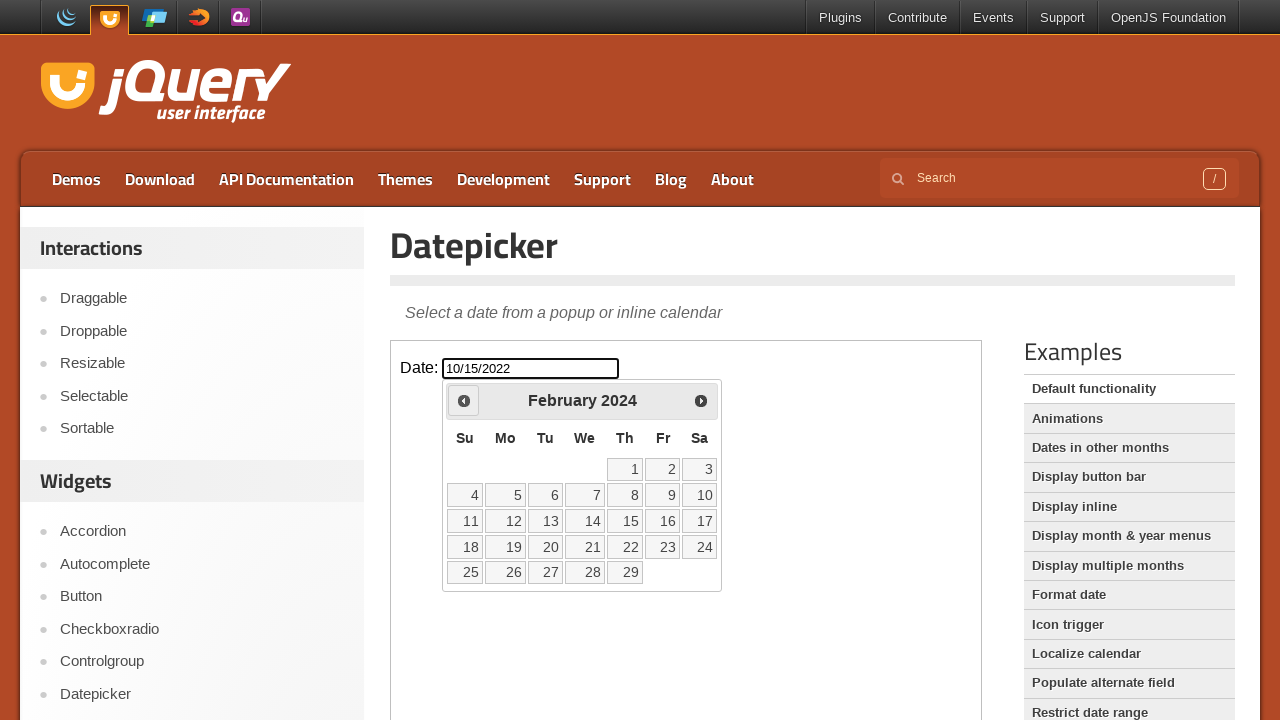

Waited for calendar to update
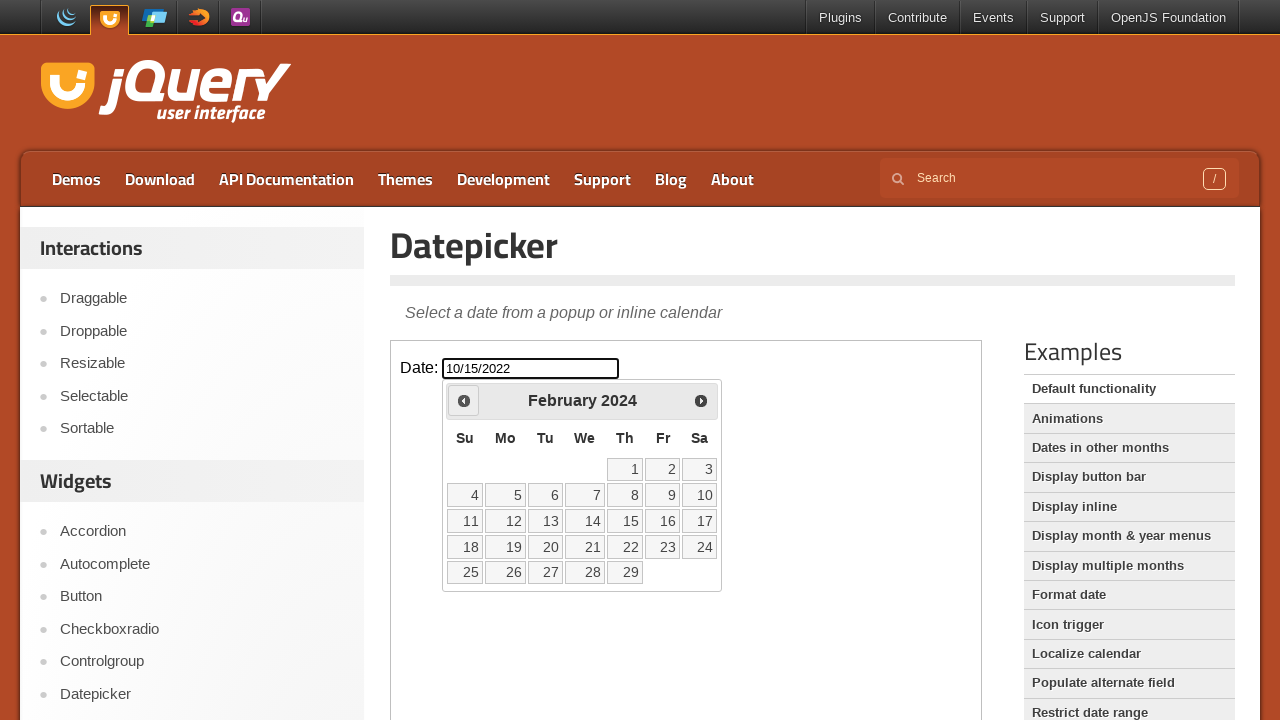

Clicked previous month button (currently at February 2024) at (464, 400) on iframe >> nth=0 >> internal:control=enter-frame >> span.ui-icon-circle-triangle-
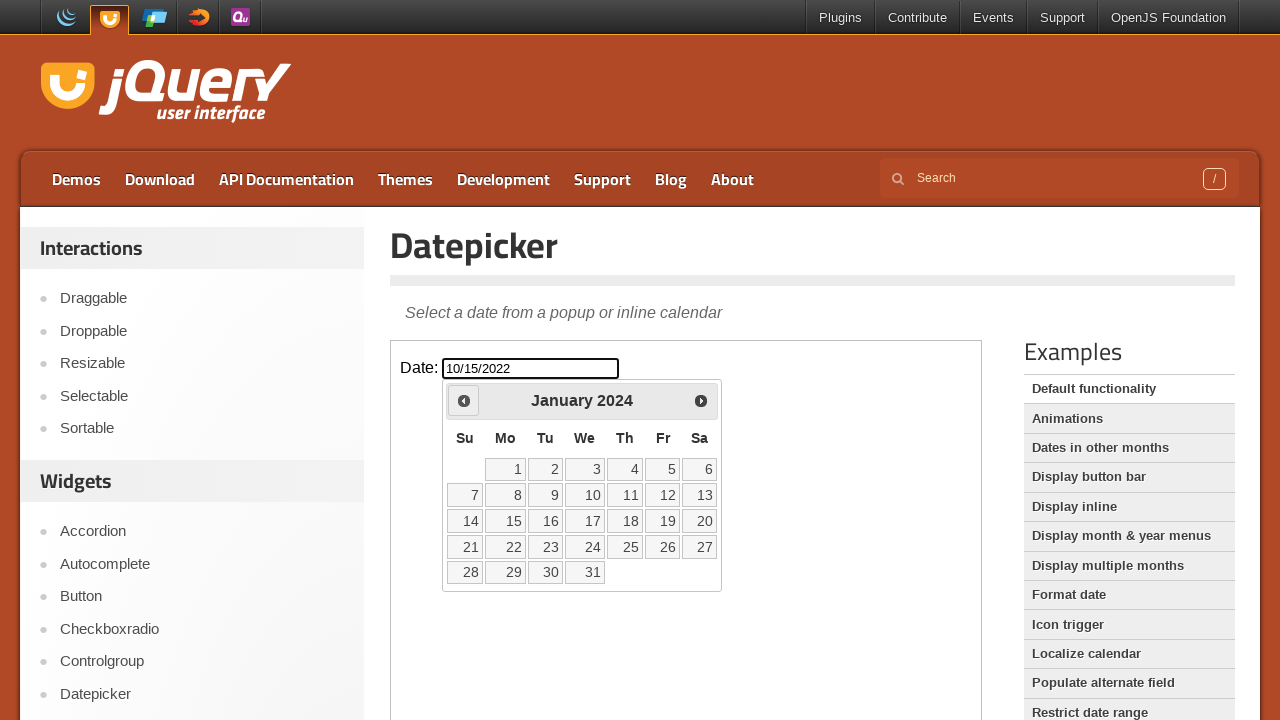

Waited for calendar to update
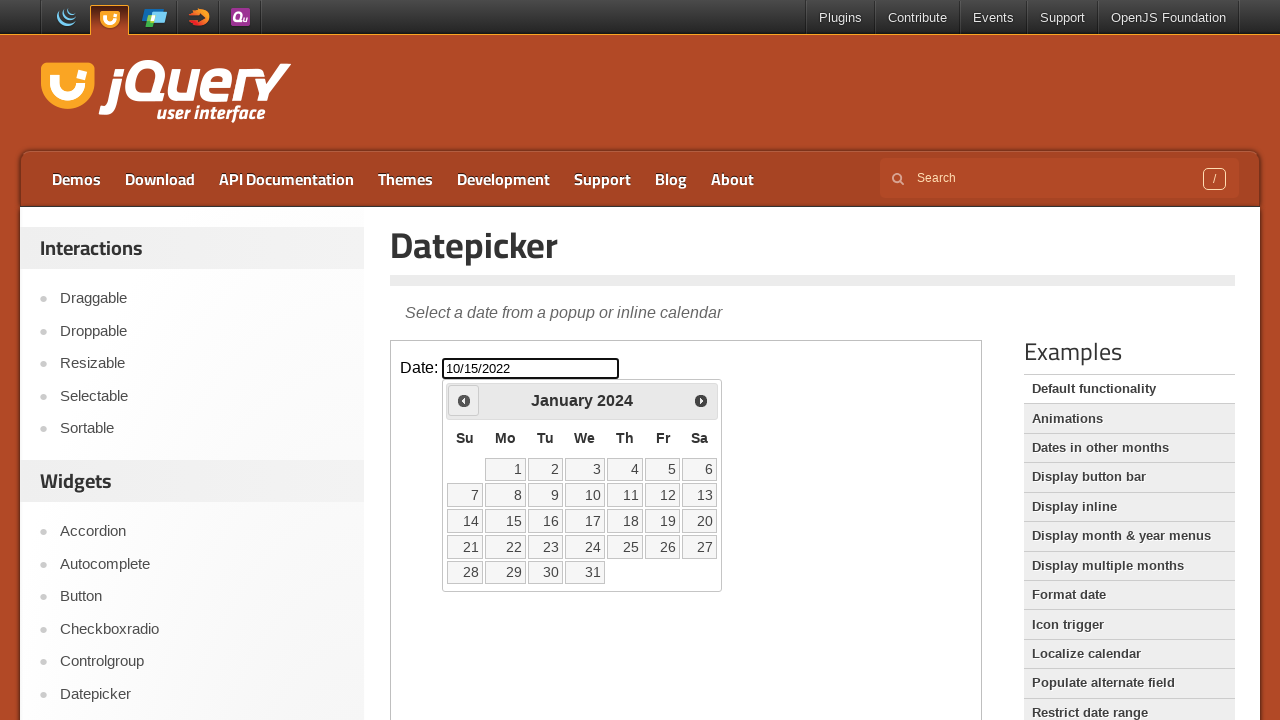

Clicked previous month button (currently at January 2024) at (464, 400) on iframe >> nth=0 >> internal:control=enter-frame >> span.ui-icon-circle-triangle-
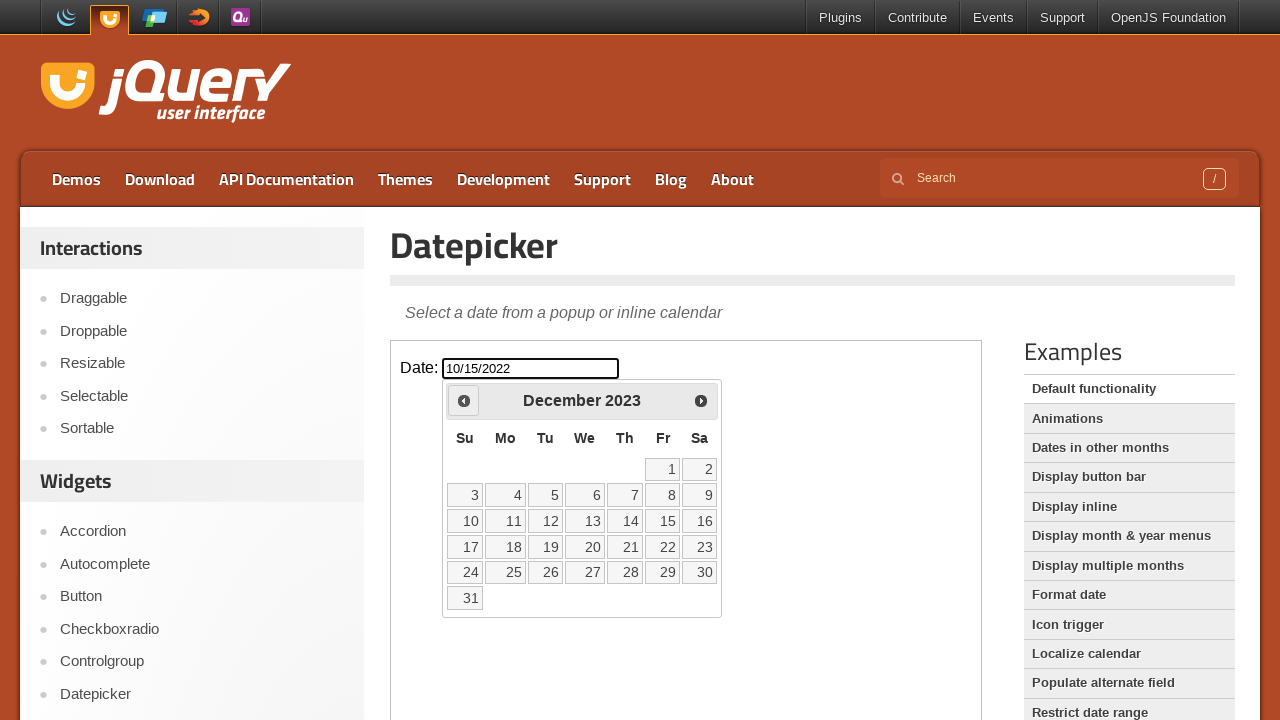

Waited for calendar to update
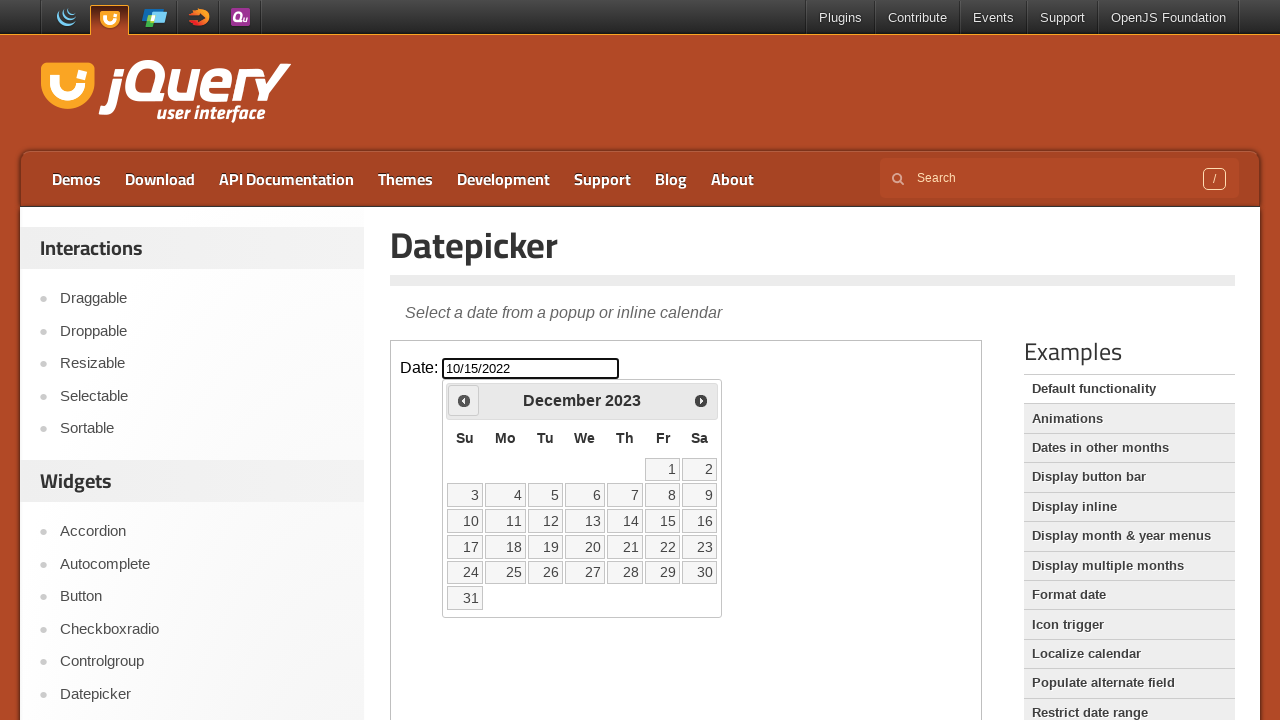

Clicked previous month button (currently at December 2023) at (464, 400) on iframe >> nth=0 >> internal:control=enter-frame >> span.ui-icon-circle-triangle-
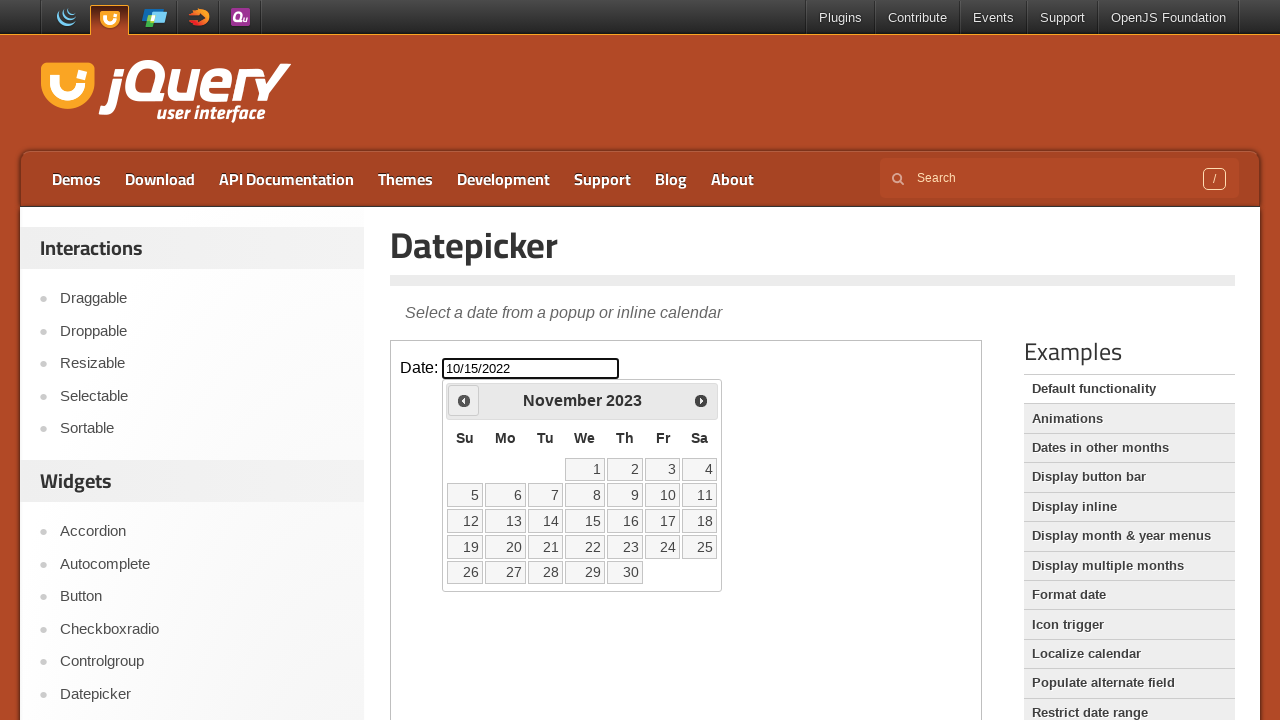

Waited for calendar to update
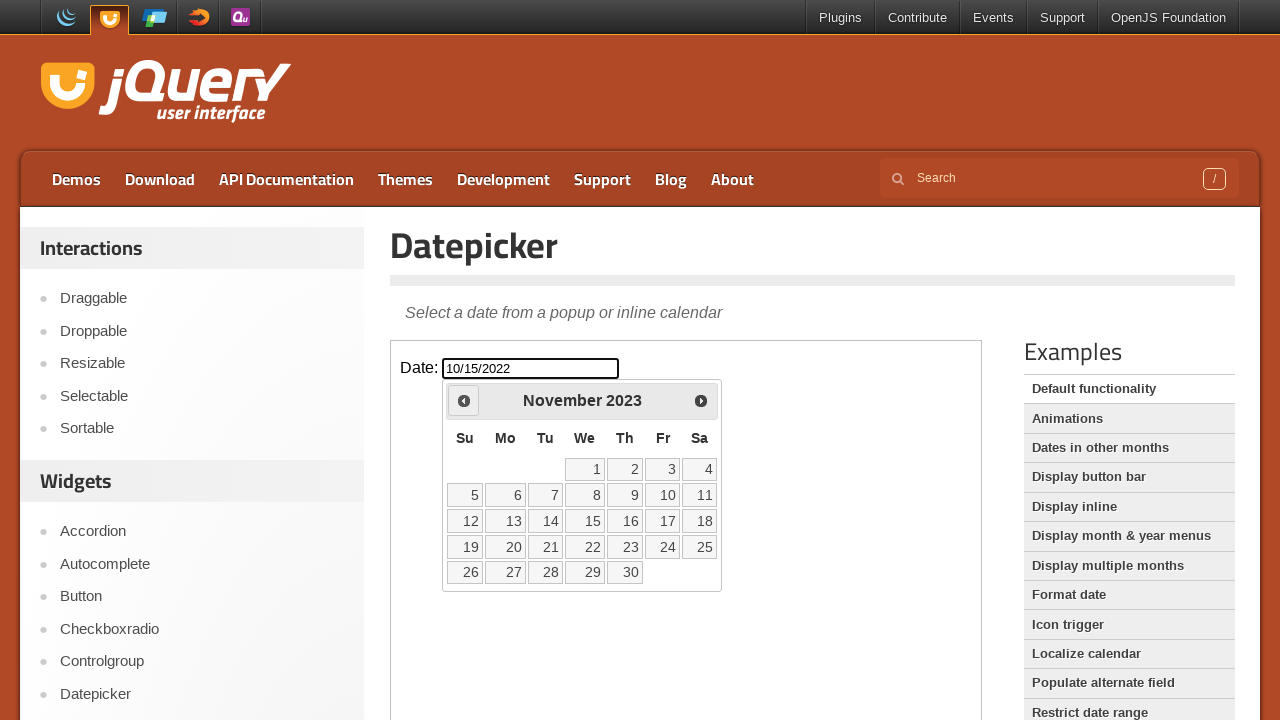

Clicked previous month button (currently at November 2023) at (464, 400) on iframe >> nth=0 >> internal:control=enter-frame >> span.ui-icon-circle-triangle-
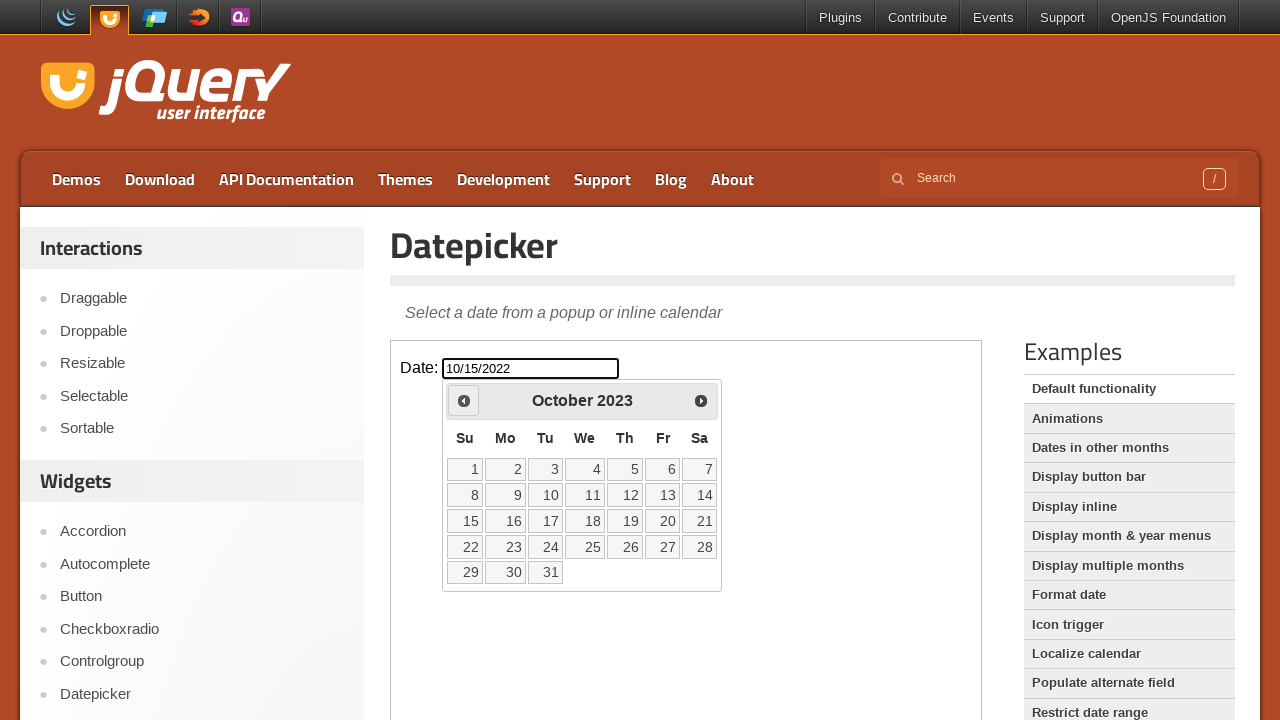

Waited for calendar to update
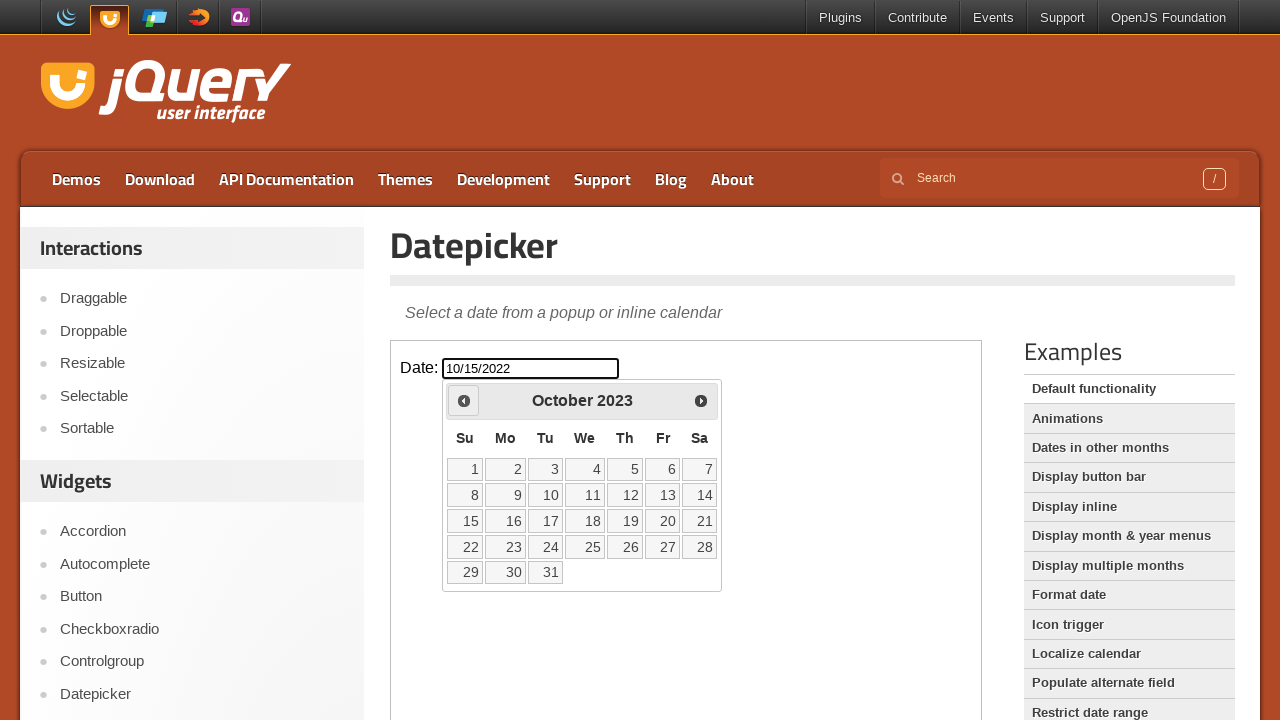

Clicked previous month button (currently at October 2023) at (464, 400) on iframe >> nth=0 >> internal:control=enter-frame >> span.ui-icon-circle-triangle-
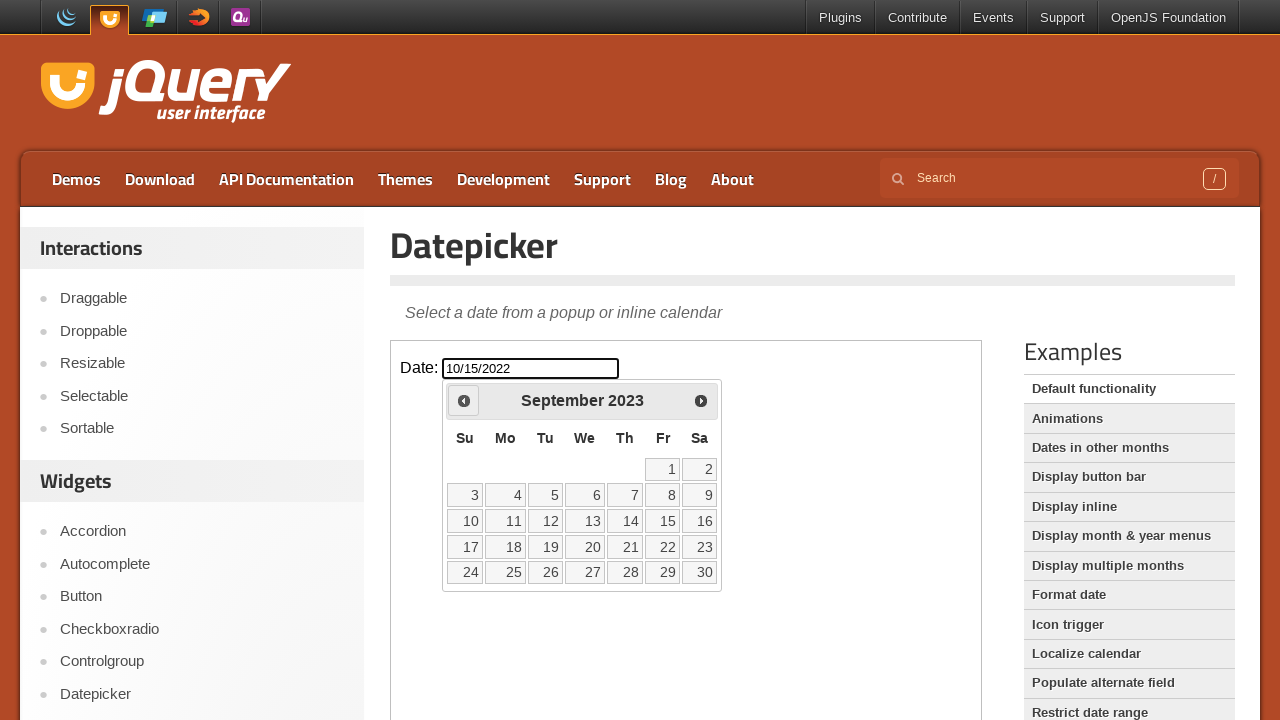

Waited for calendar to update
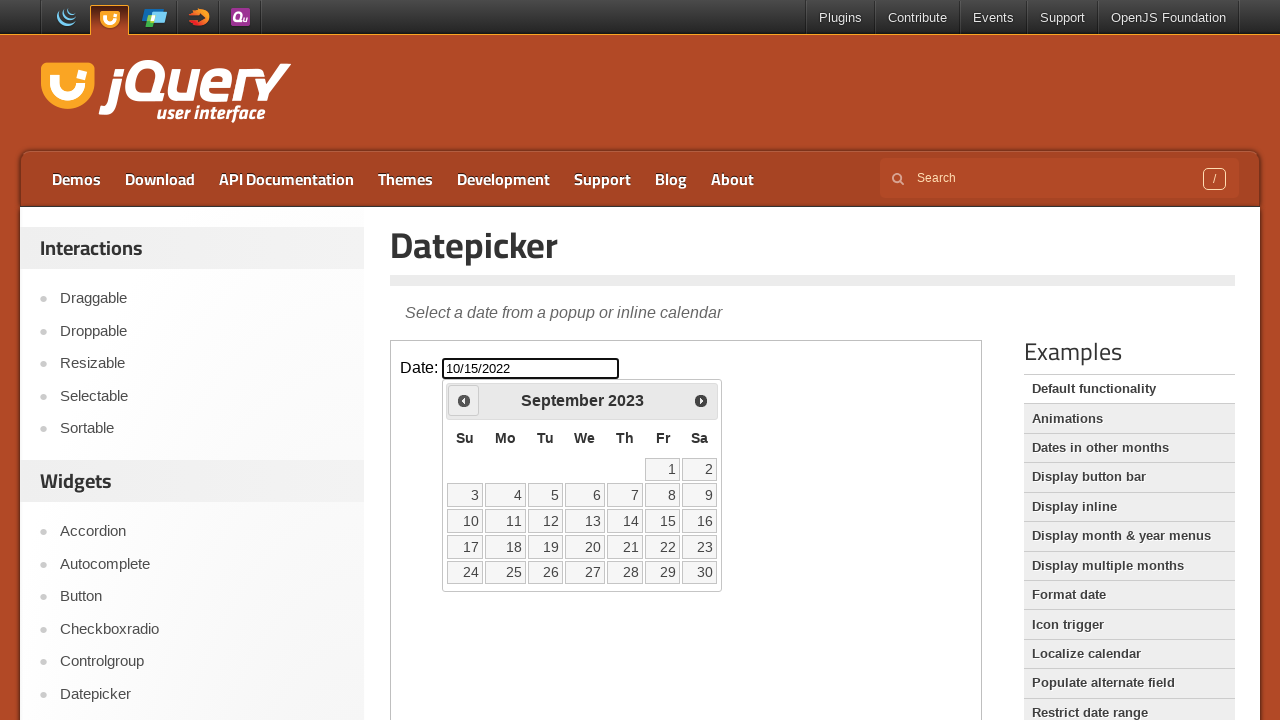

Clicked previous month button (currently at September 2023) at (464, 400) on iframe >> nth=0 >> internal:control=enter-frame >> span.ui-icon-circle-triangle-
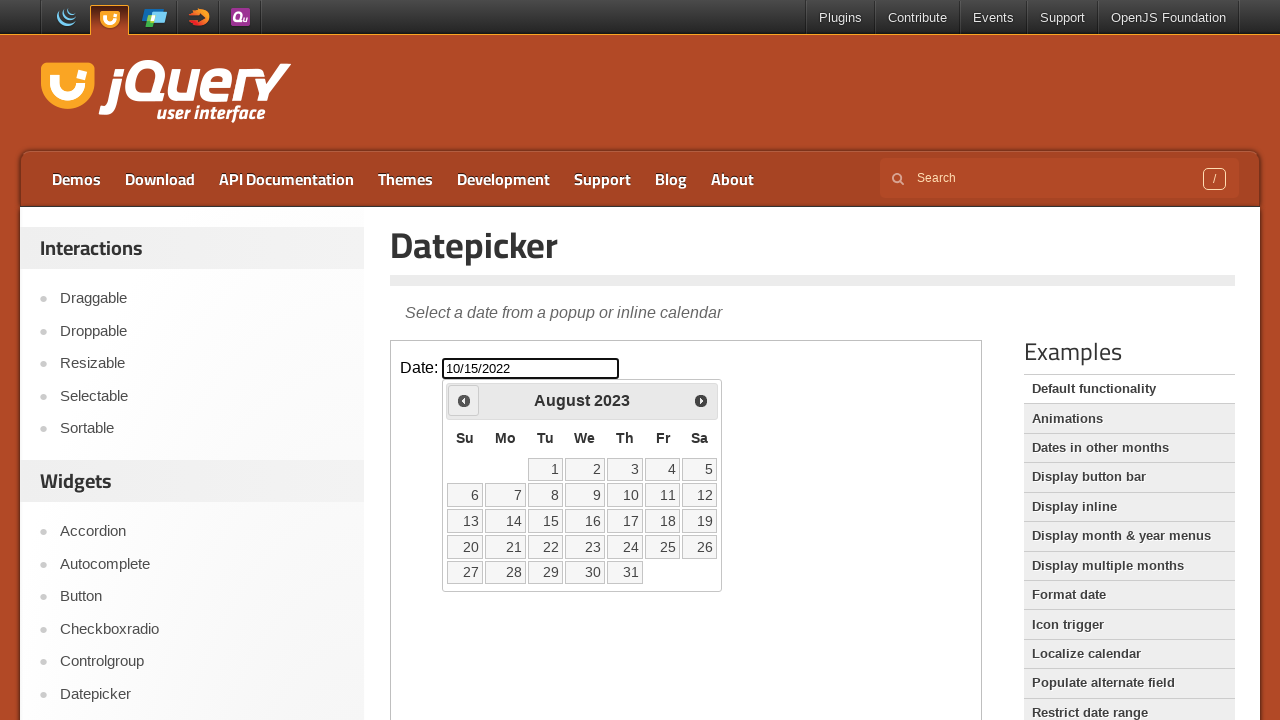

Waited for calendar to update
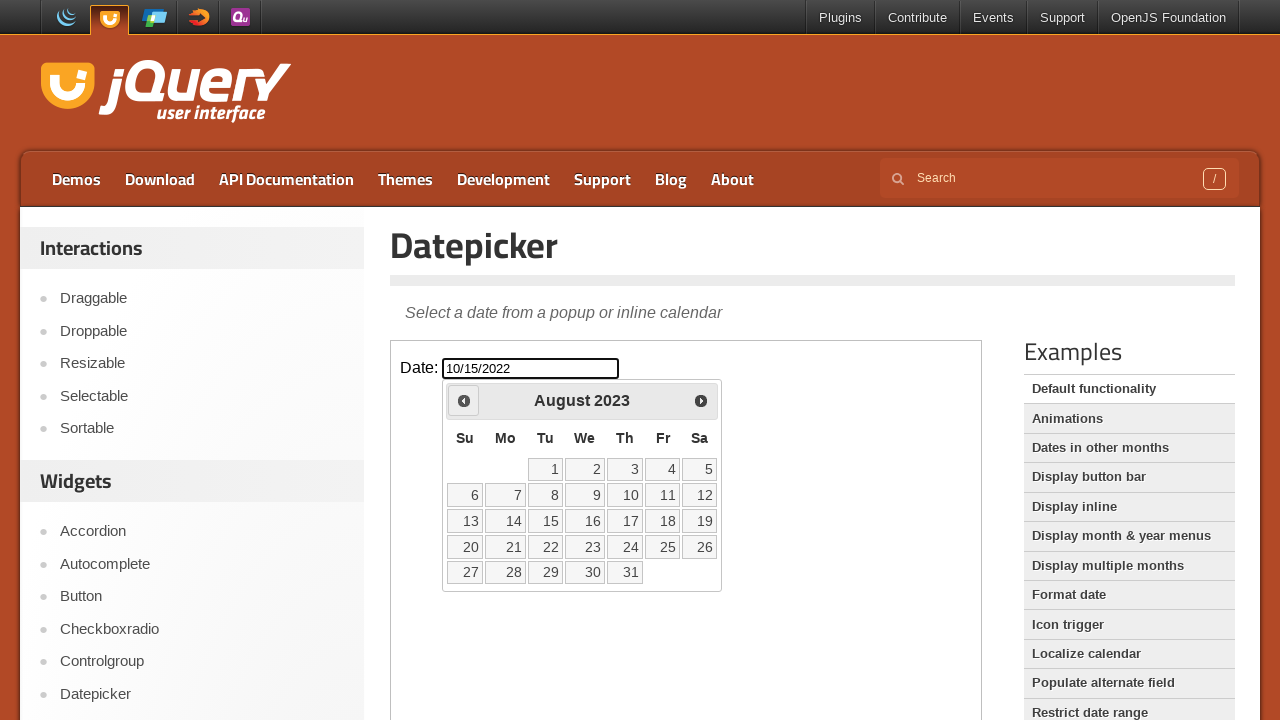

Clicked previous month button (currently at August 2023) at (464, 400) on iframe >> nth=0 >> internal:control=enter-frame >> span.ui-icon-circle-triangle-
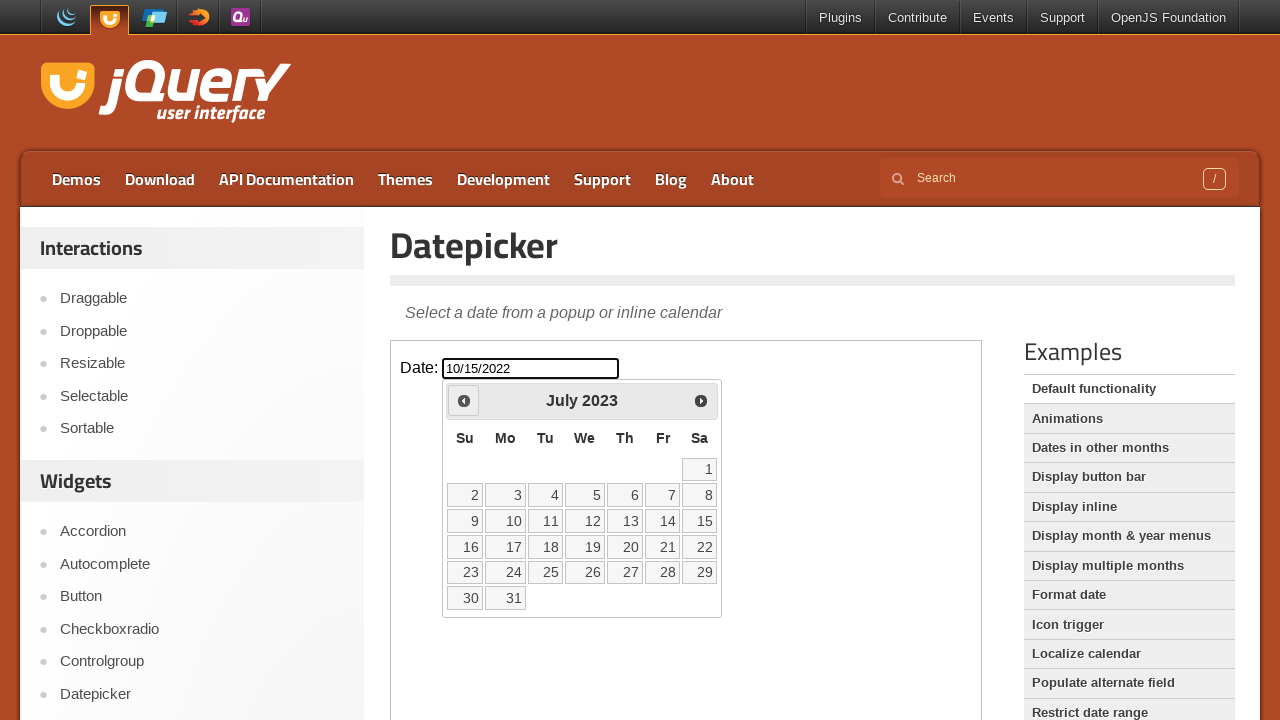

Waited for calendar to update
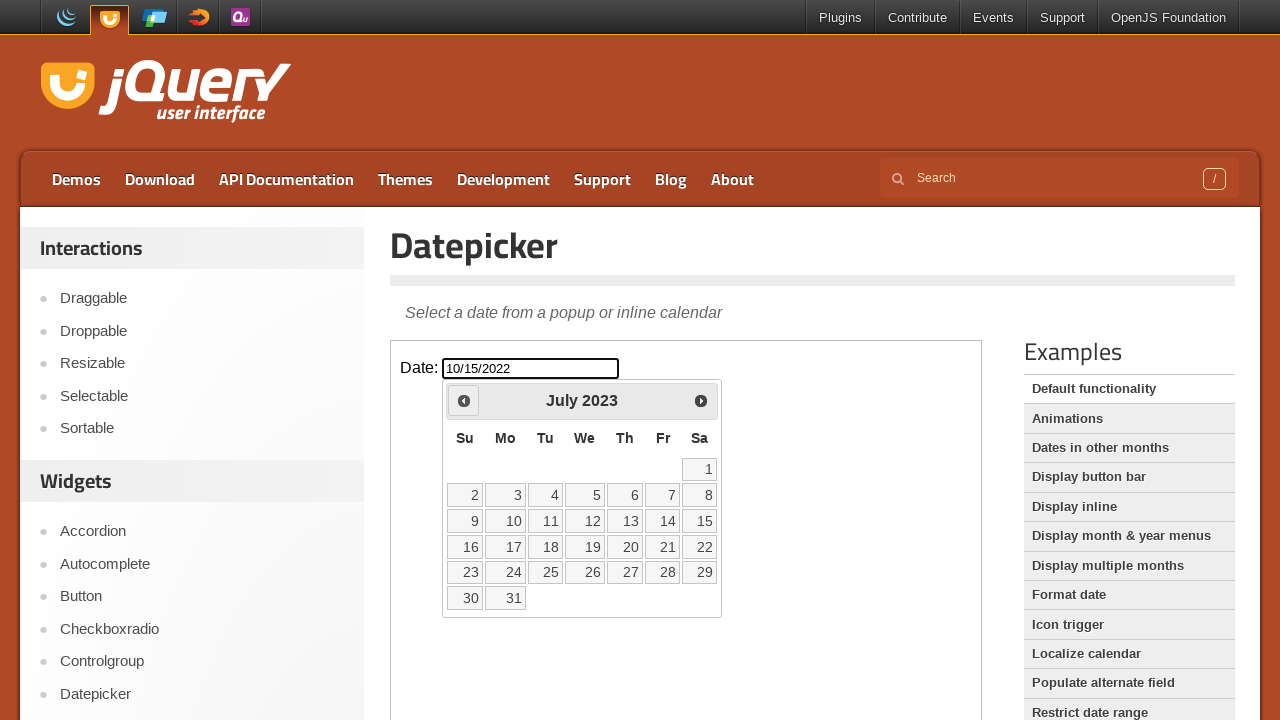

Clicked previous month button (currently at July 2023) at (464, 400) on iframe >> nth=0 >> internal:control=enter-frame >> span.ui-icon-circle-triangle-
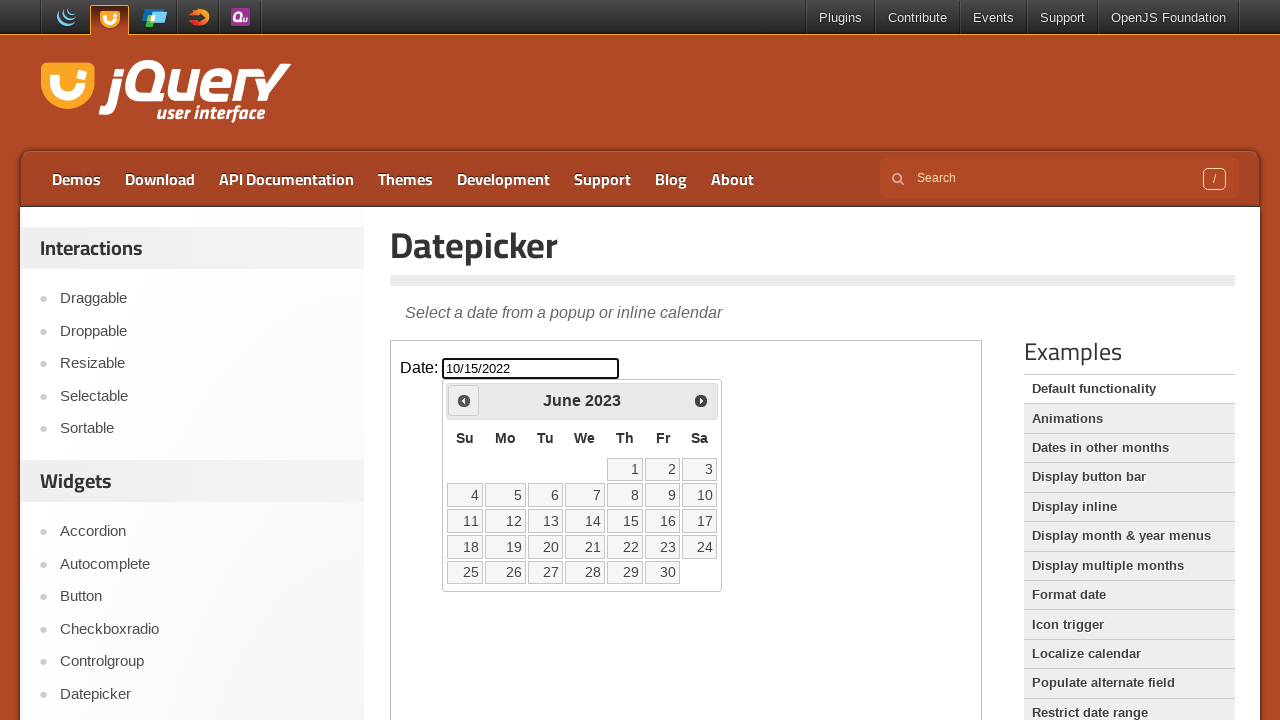

Waited for calendar to update
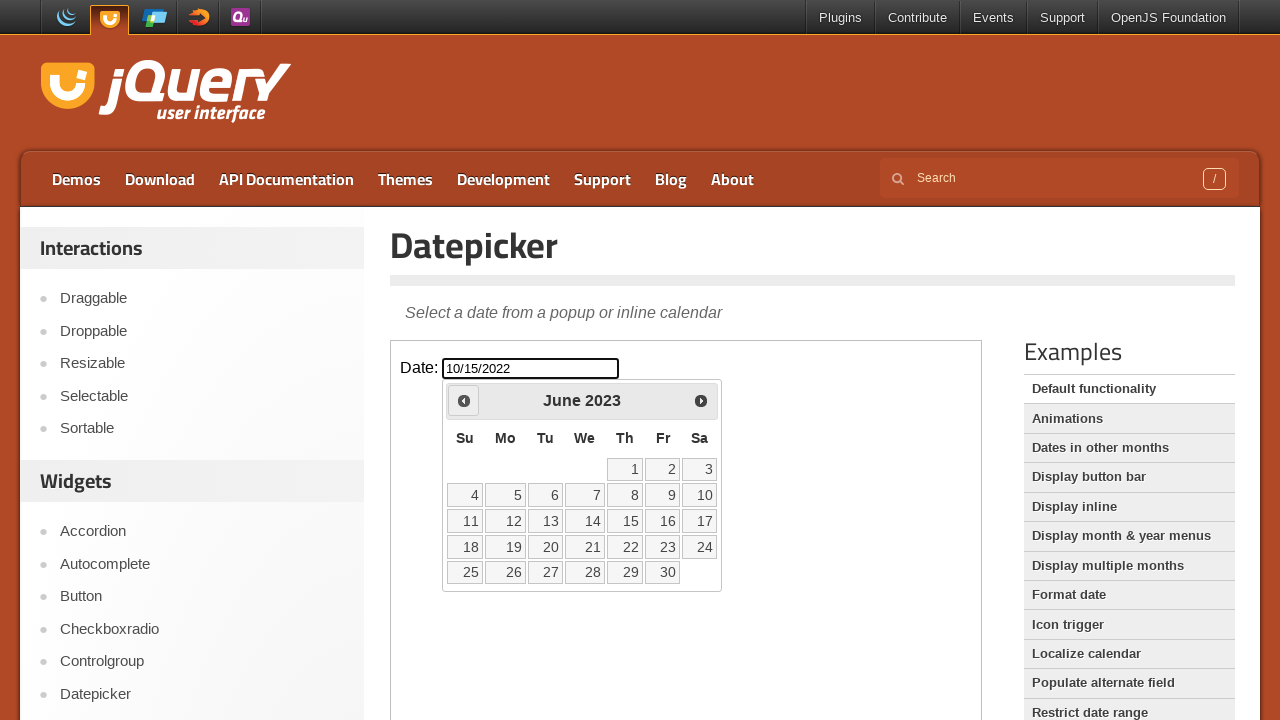

Clicked previous month button (currently at June 2023) at (464, 400) on iframe >> nth=0 >> internal:control=enter-frame >> span.ui-icon-circle-triangle-
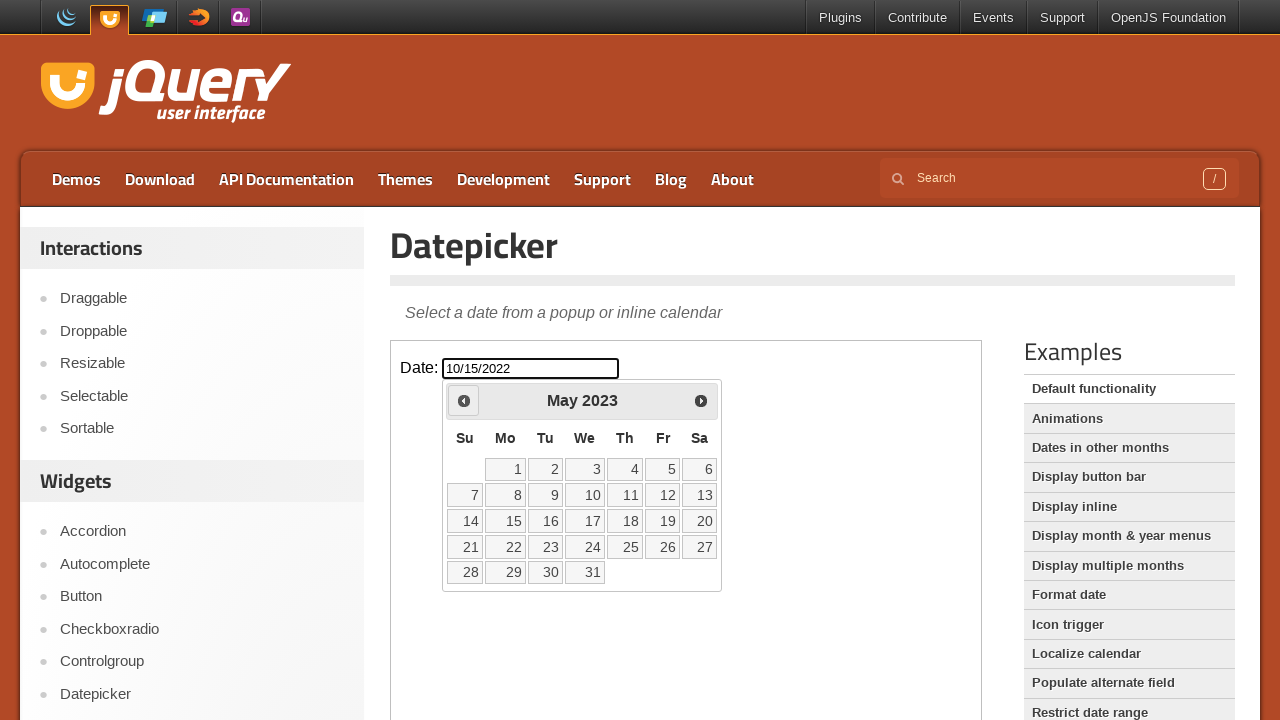

Waited for calendar to update
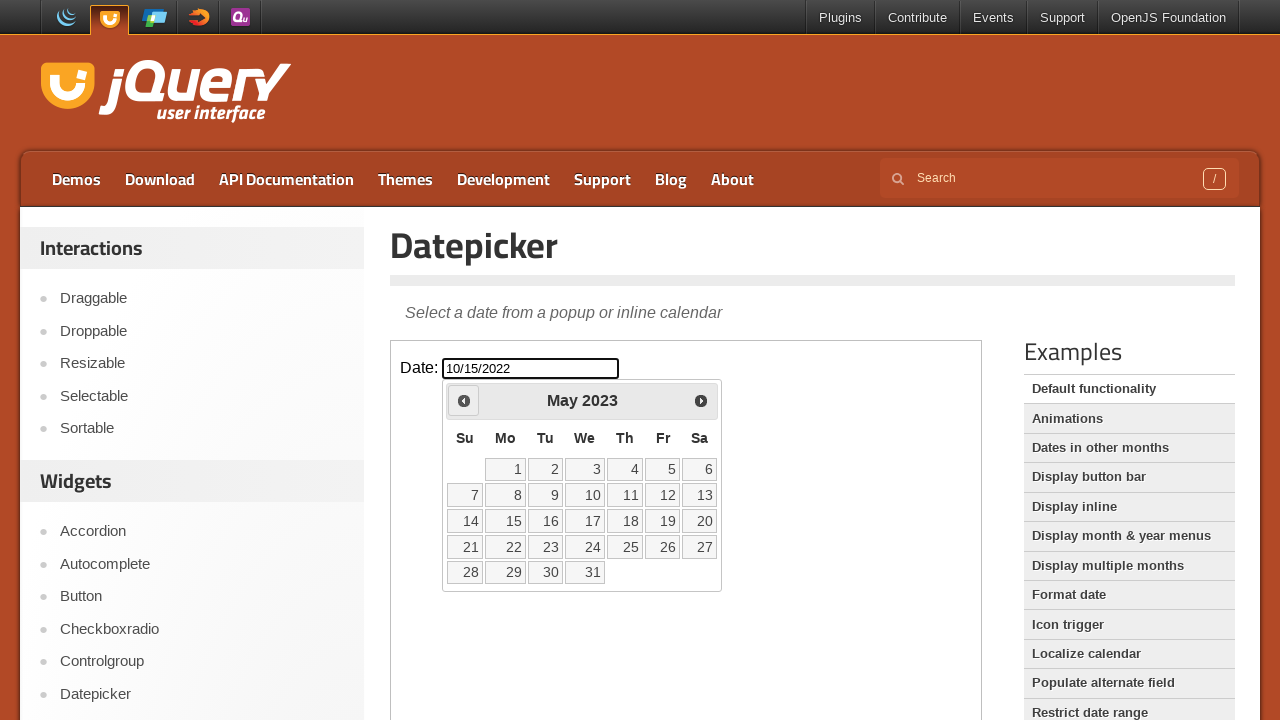

Clicked previous month button (currently at May 2023) at (464, 400) on iframe >> nth=0 >> internal:control=enter-frame >> span.ui-icon-circle-triangle-
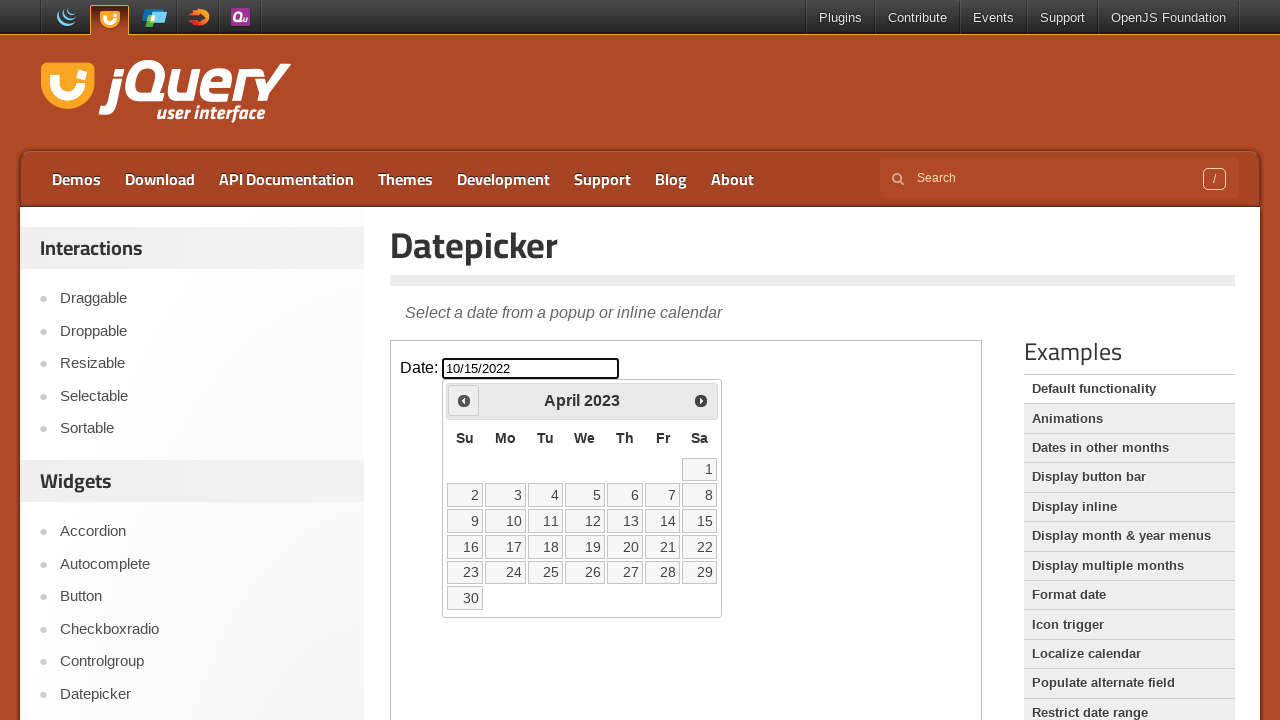

Waited for calendar to update
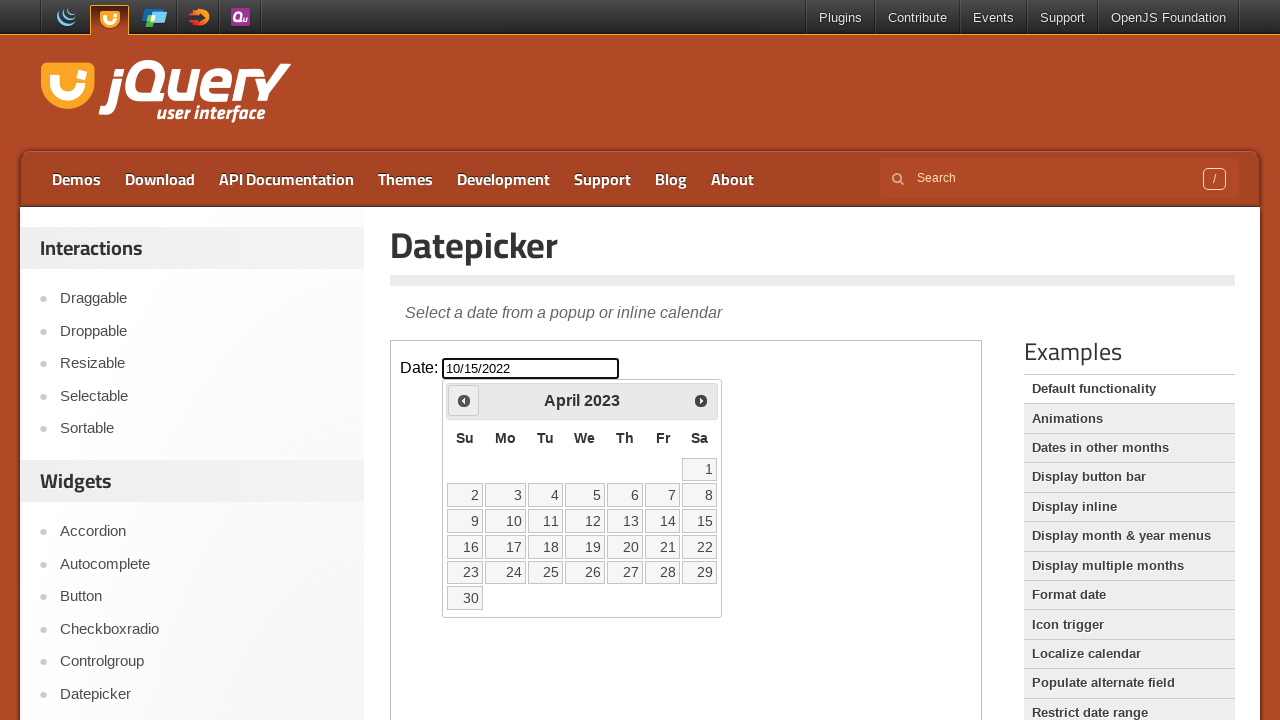

Clicked previous month button (currently at April 2023) at (464, 400) on iframe >> nth=0 >> internal:control=enter-frame >> span.ui-icon-circle-triangle-
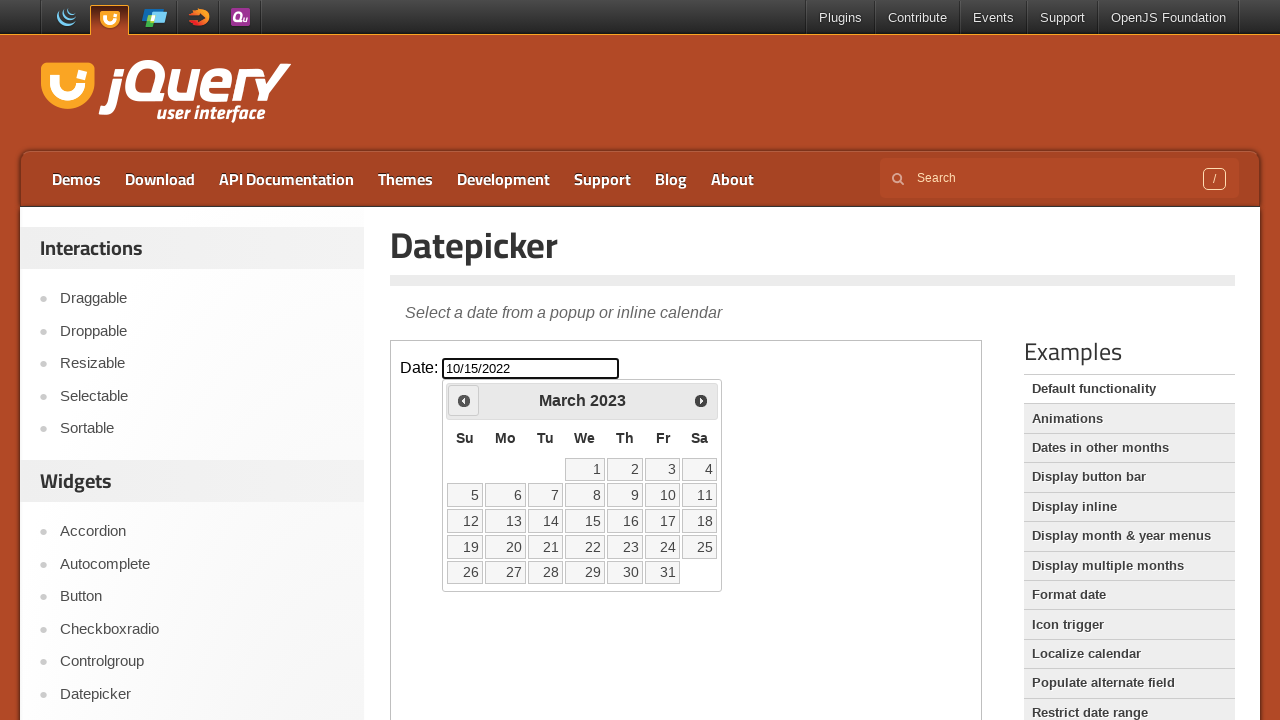

Waited for calendar to update
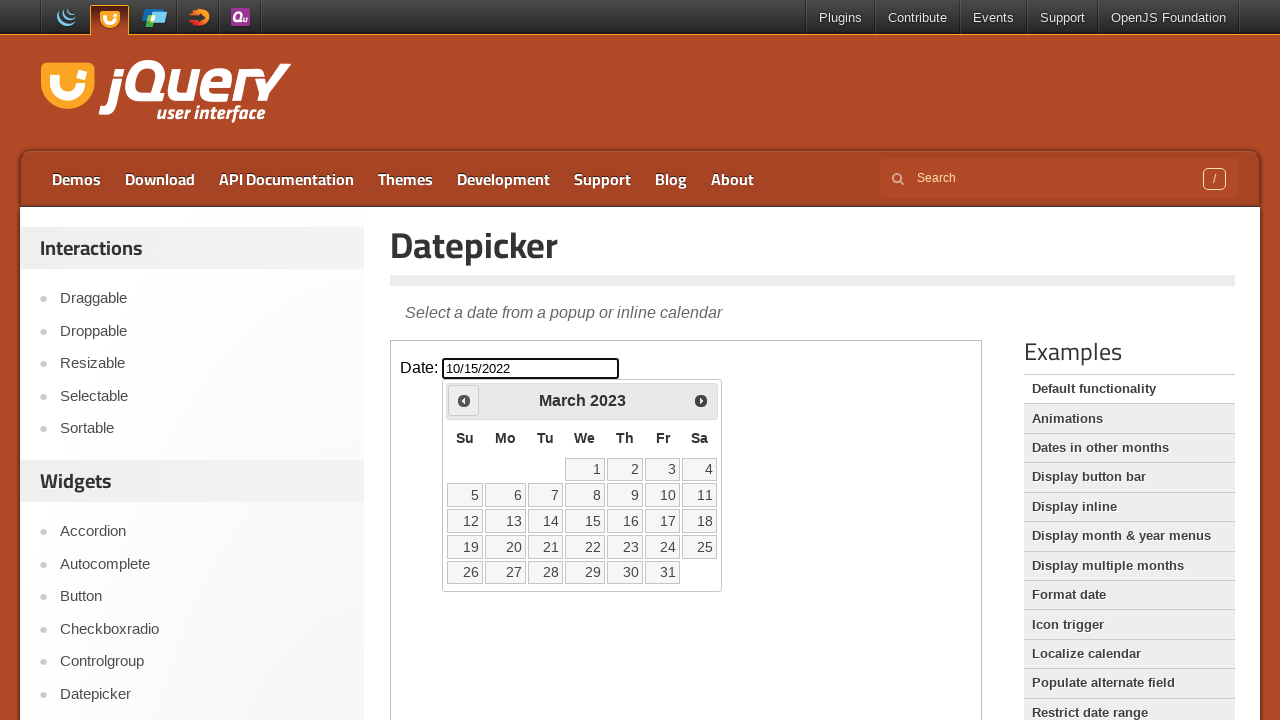

Clicked previous month button (currently at March 2023) at (464, 400) on iframe >> nth=0 >> internal:control=enter-frame >> span.ui-icon-circle-triangle-
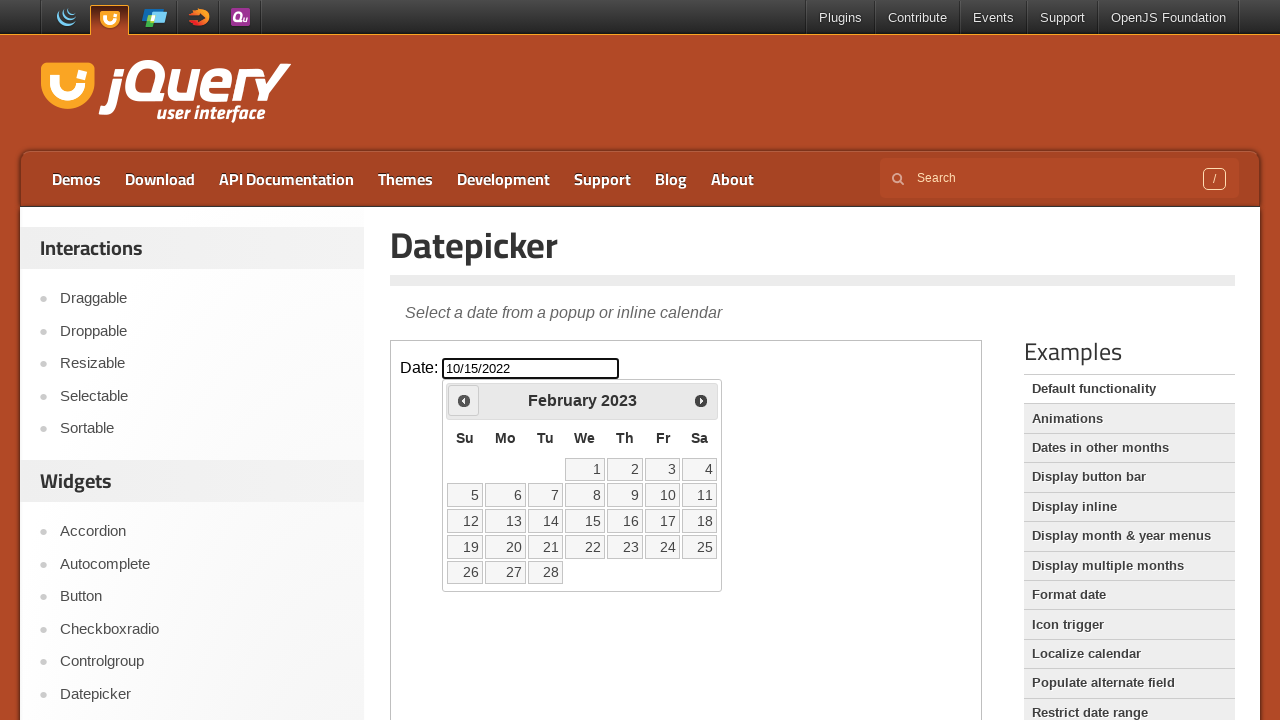

Waited for calendar to update
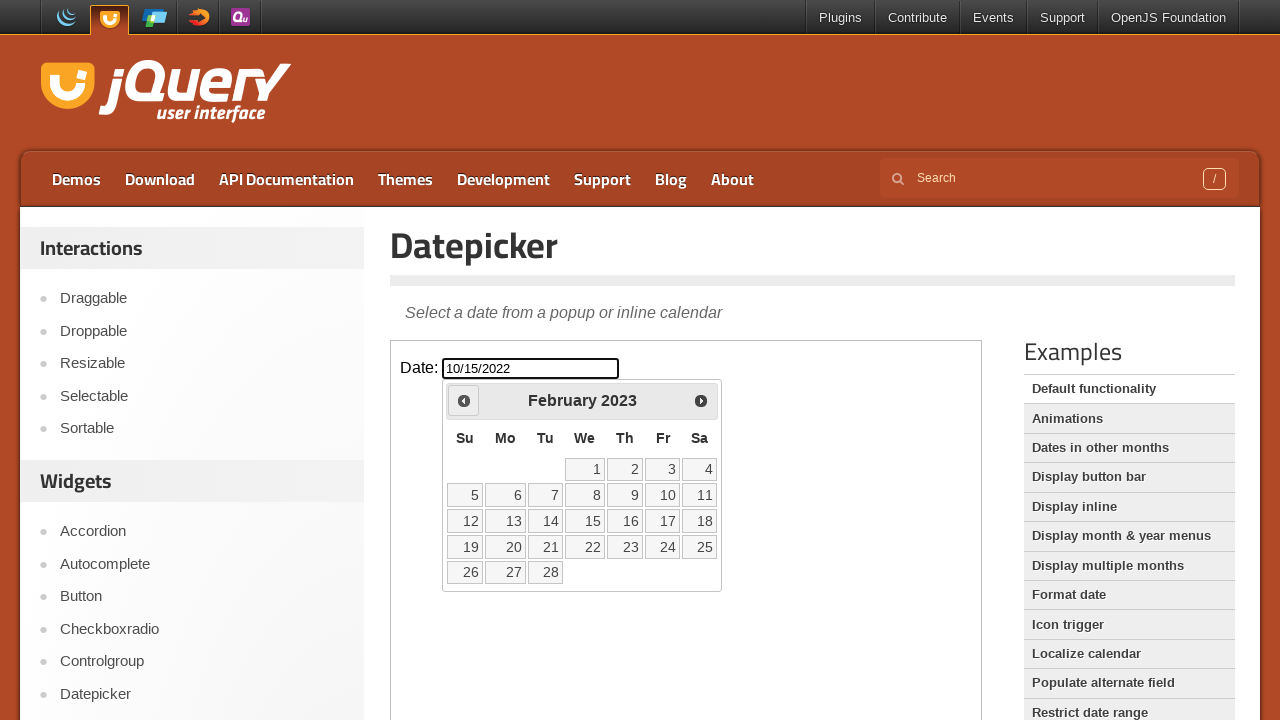

Clicked previous month button (currently at February 2023) at (464, 400) on iframe >> nth=0 >> internal:control=enter-frame >> span.ui-icon-circle-triangle-
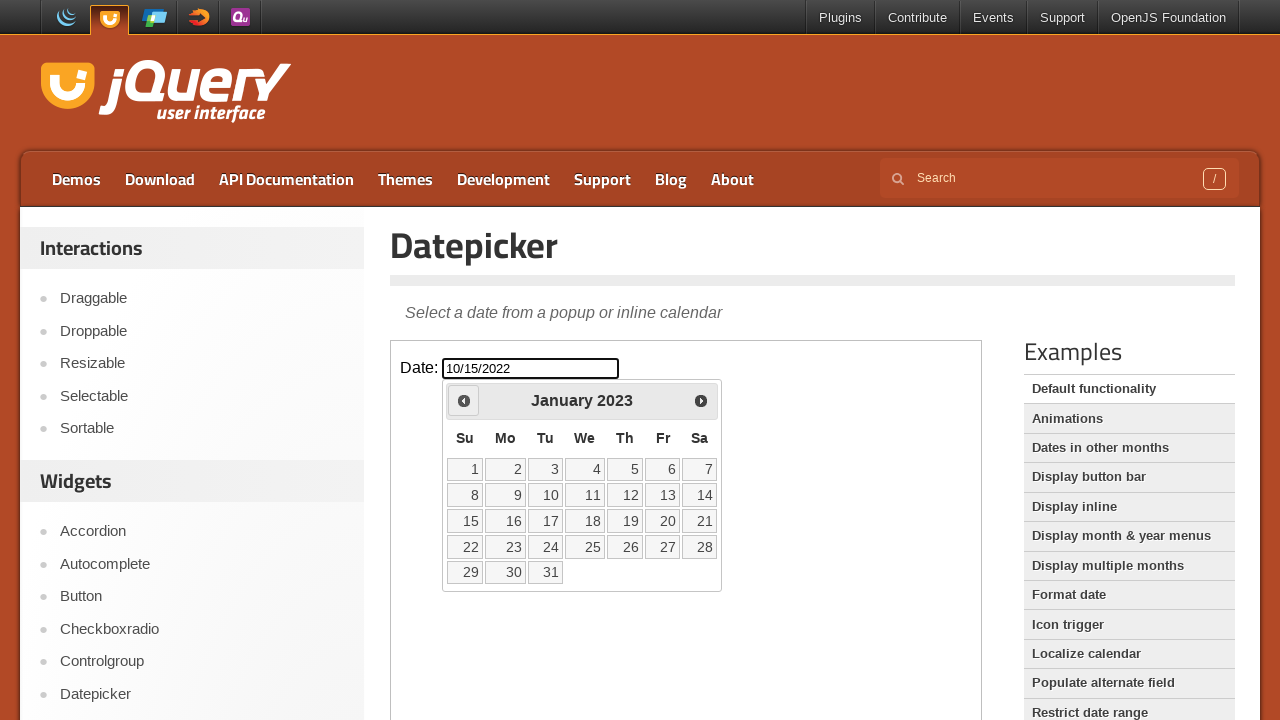

Waited for calendar to update
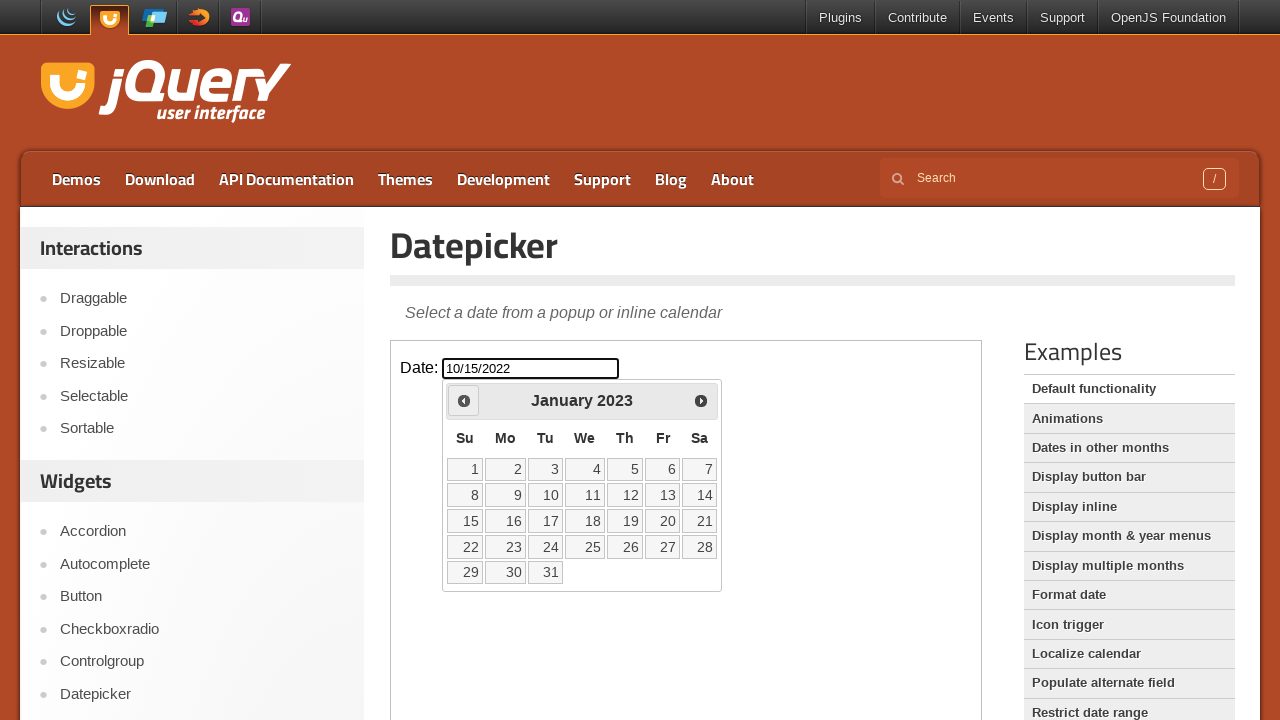

Clicked previous month button (currently at January 2023) at (464, 400) on iframe >> nth=0 >> internal:control=enter-frame >> span.ui-icon-circle-triangle-
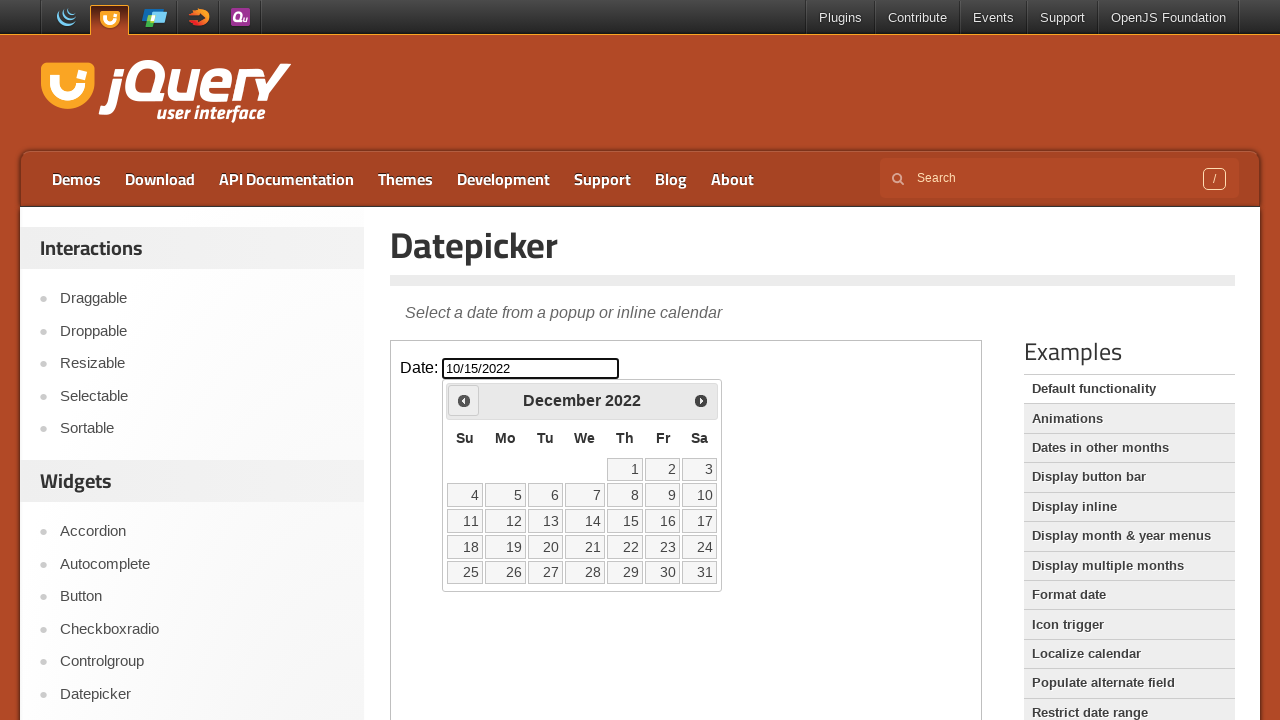

Waited for calendar to update
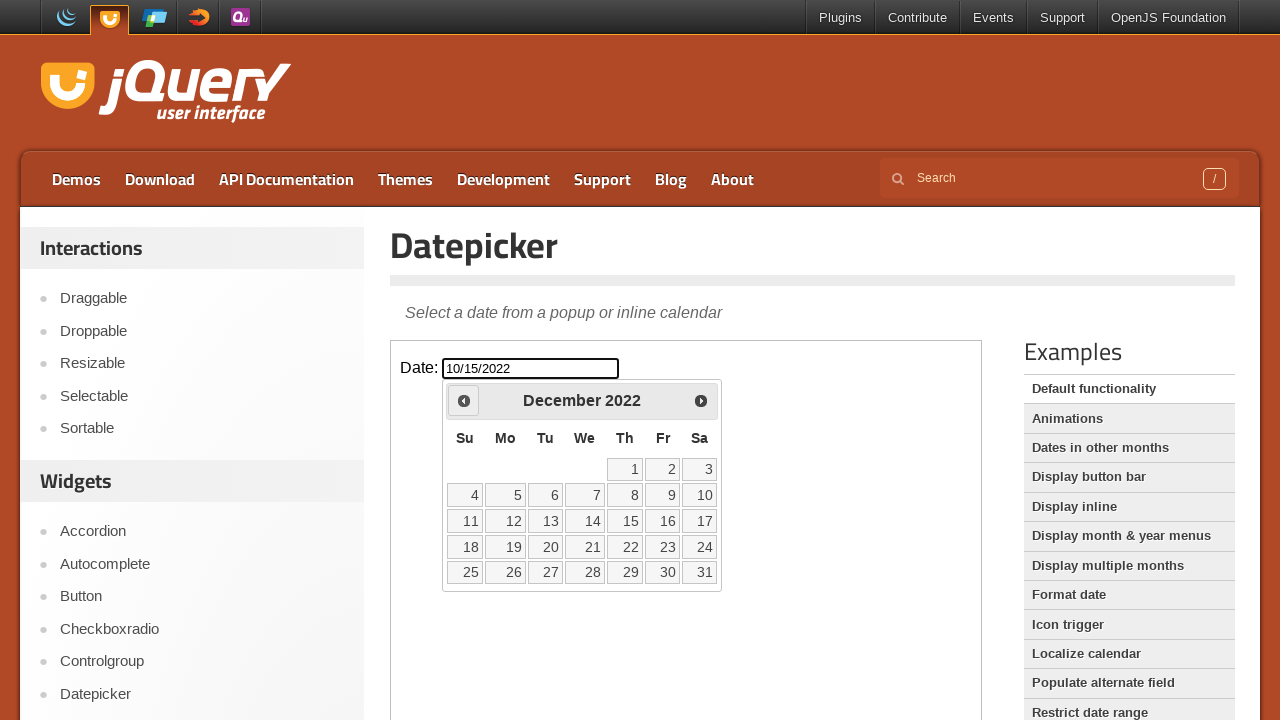

Clicked previous month button (currently at December 2022) at (464, 400) on iframe >> nth=0 >> internal:control=enter-frame >> span.ui-icon-circle-triangle-
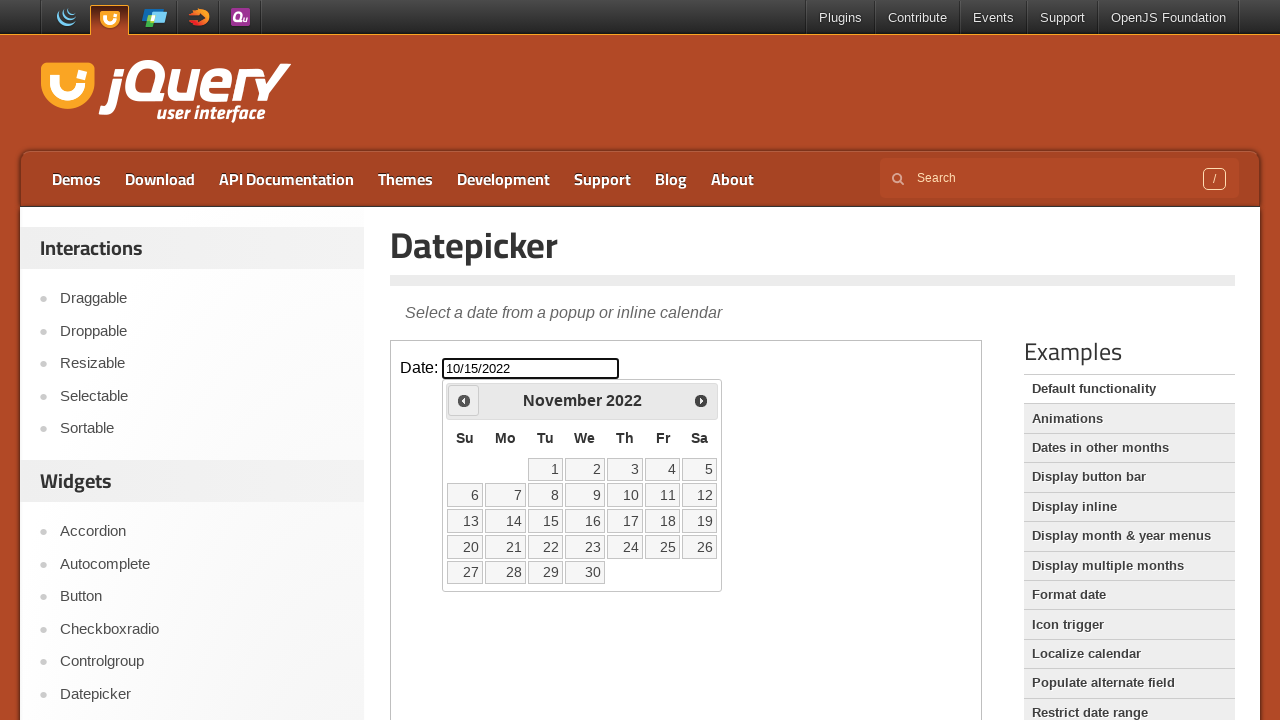

Waited for calendar to update
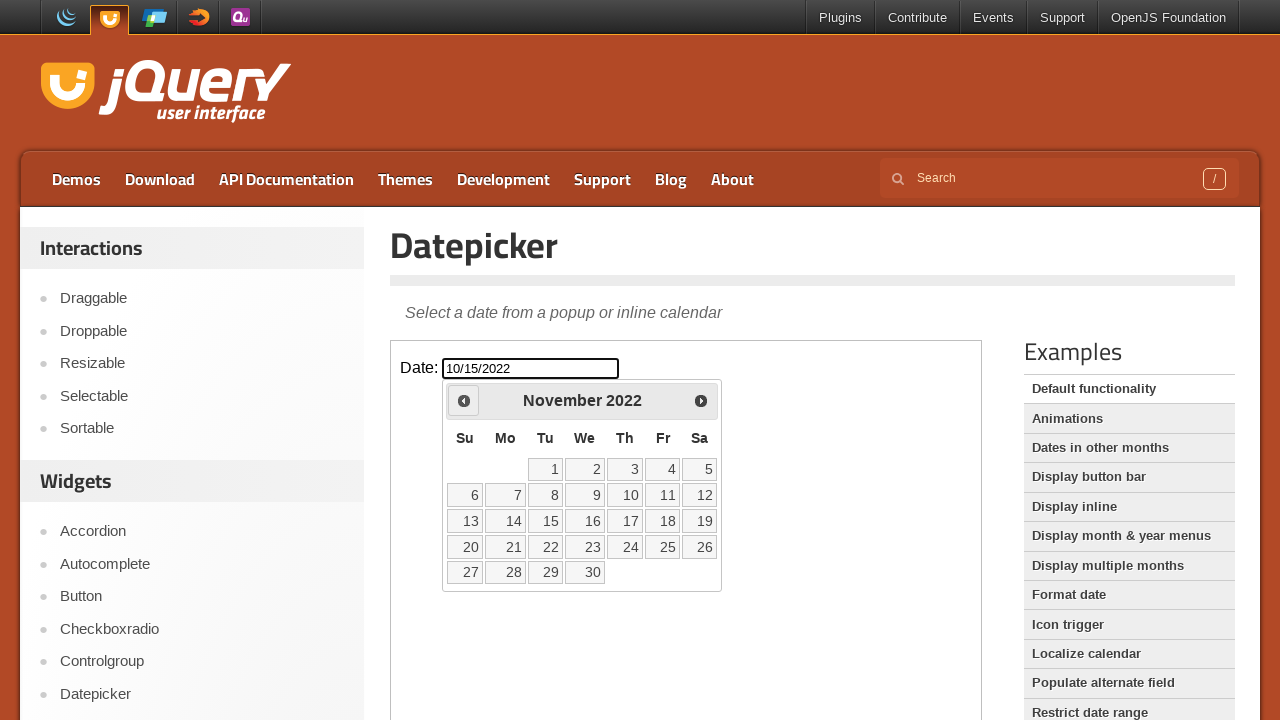

Clicked previous month button (currently at November 2022) at (464, 400) on iframe >> nth=0 >> internal:control=enter-frame >> span.ui-icon-circle-triangle-
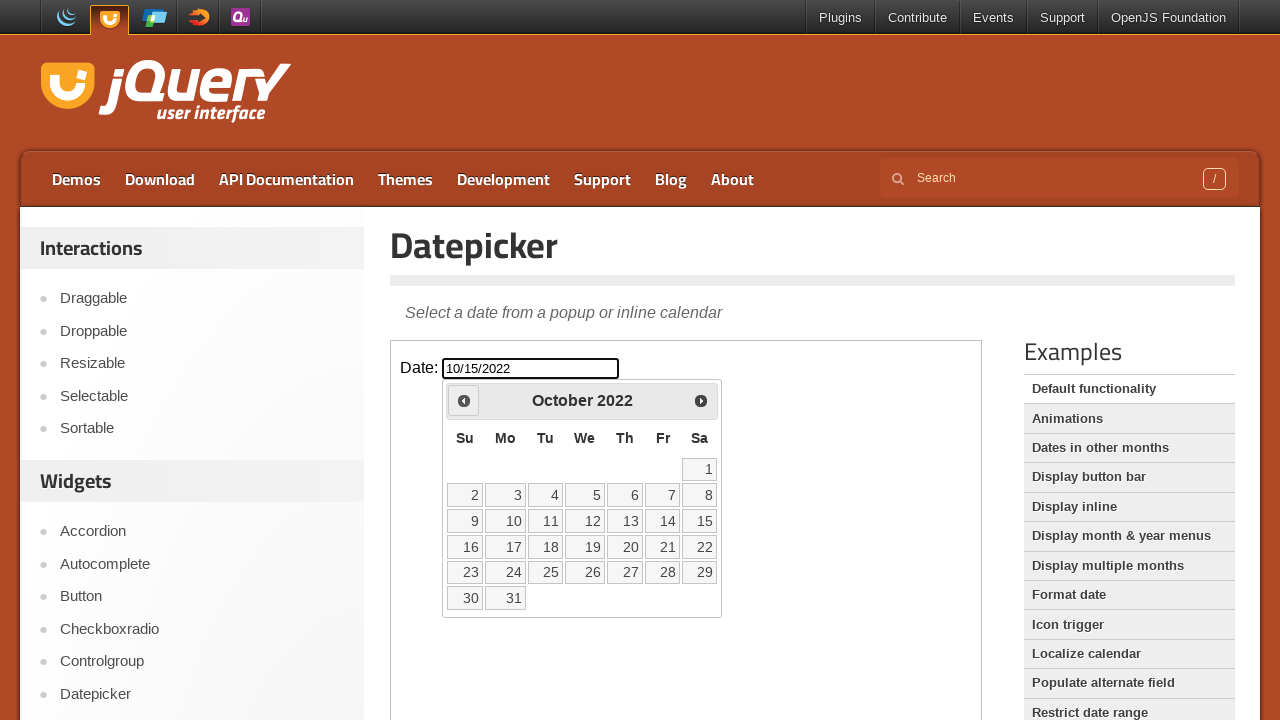

Waited for calendar to update
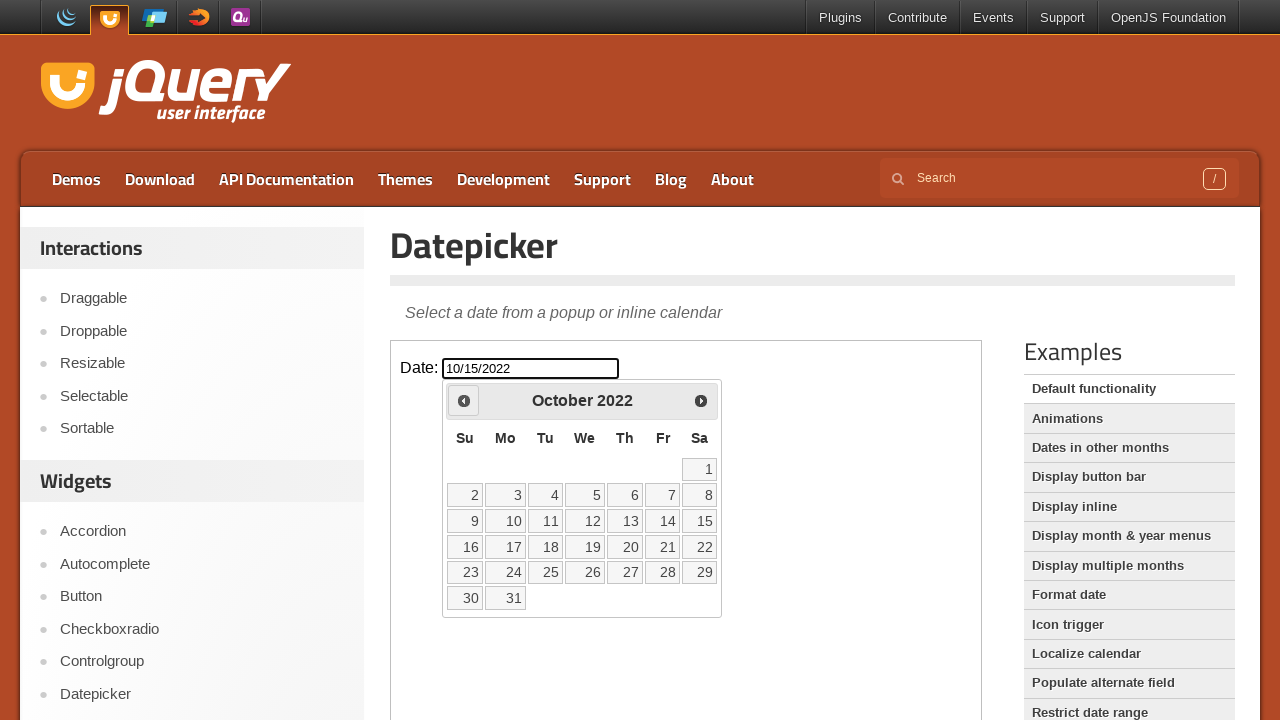

Clicked previous month button (currently at October 2022) at (464, 400) on iframe >> nth=0 >> internal:control=enter-frame >> span.ui-icon-circle-triangle-
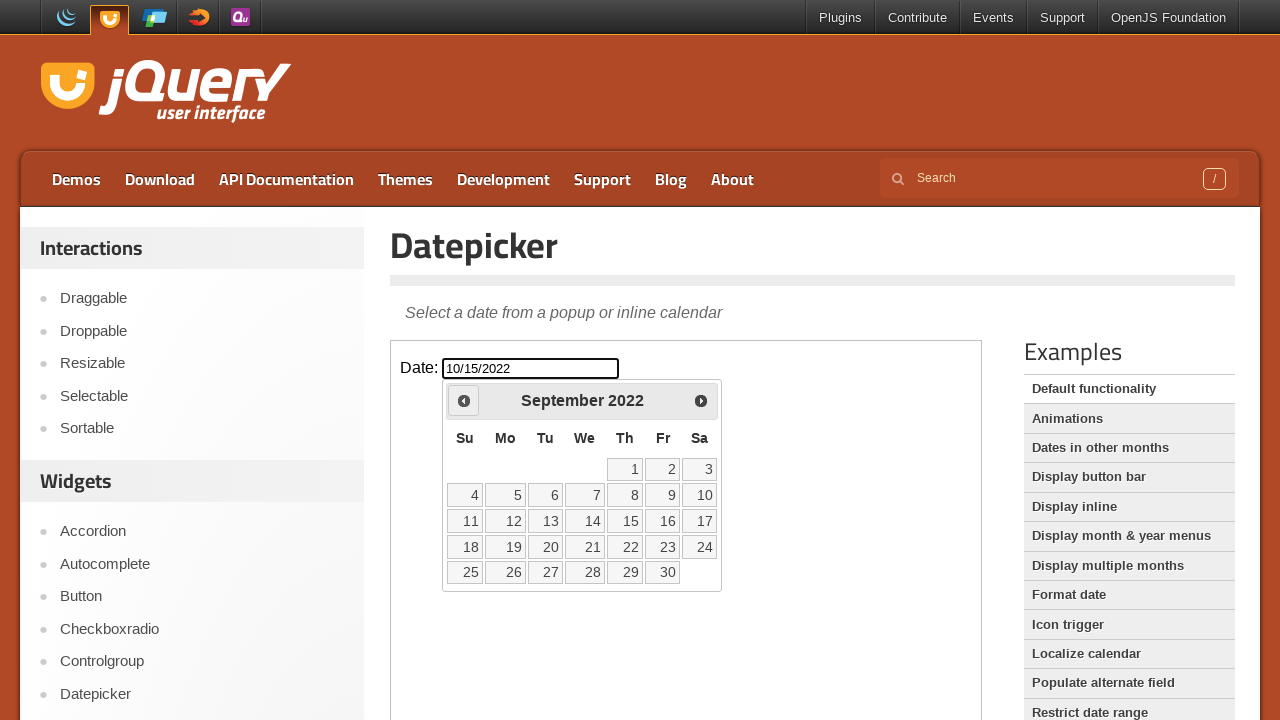

Waited for calendar to update
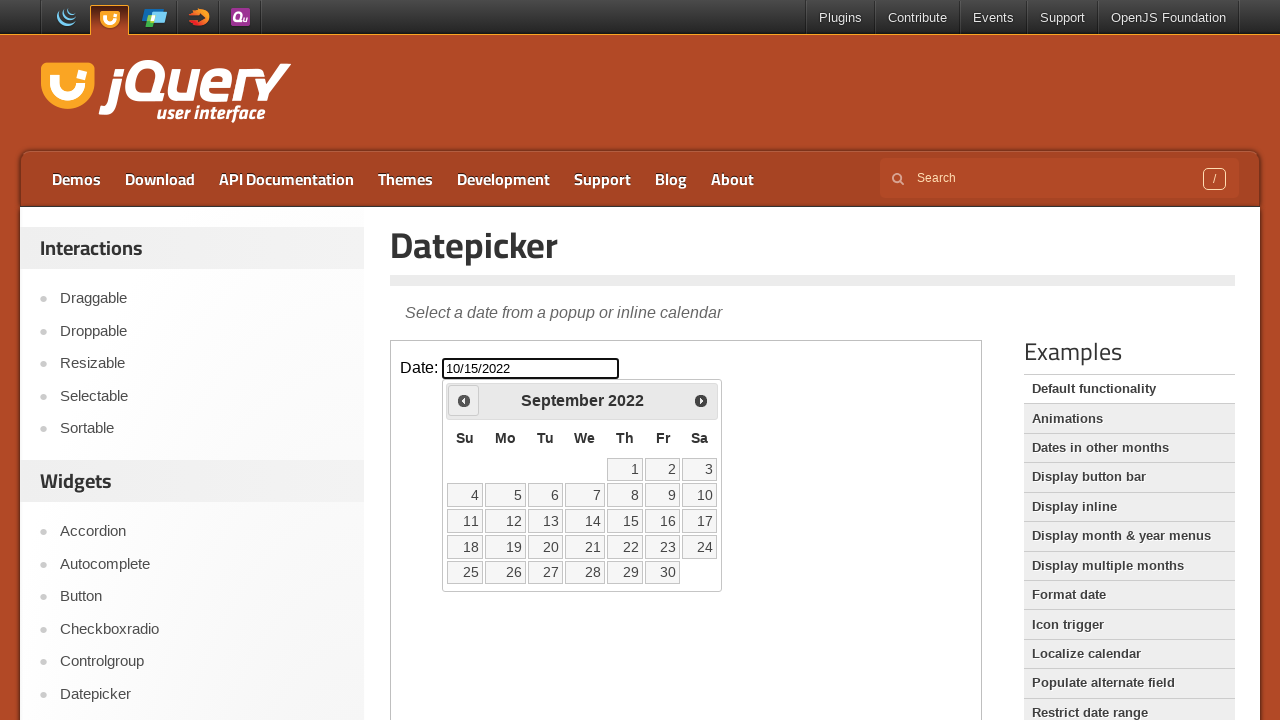

Clicked previous month button (currently at September 2022) at (464, 400) on iframe >> nth=0 >> internal:control=enter-frame >> span.ui-icon-circle-triangle-
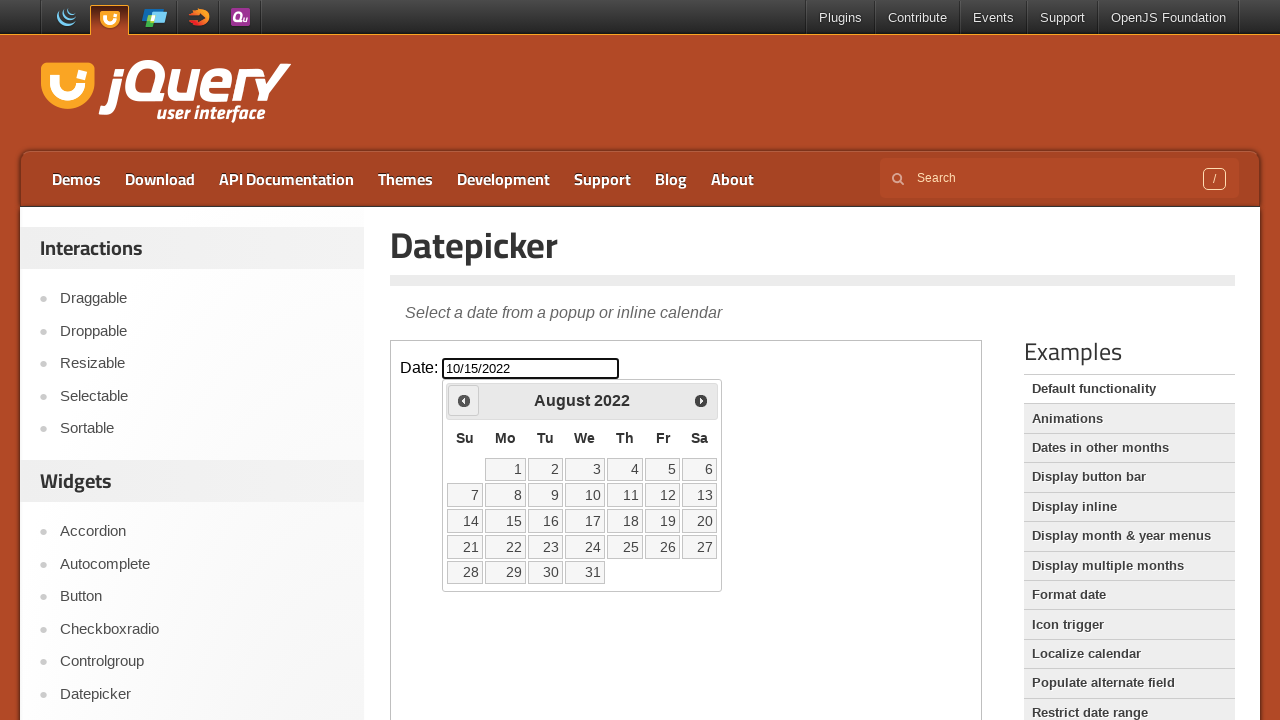

Waited for calendar to update
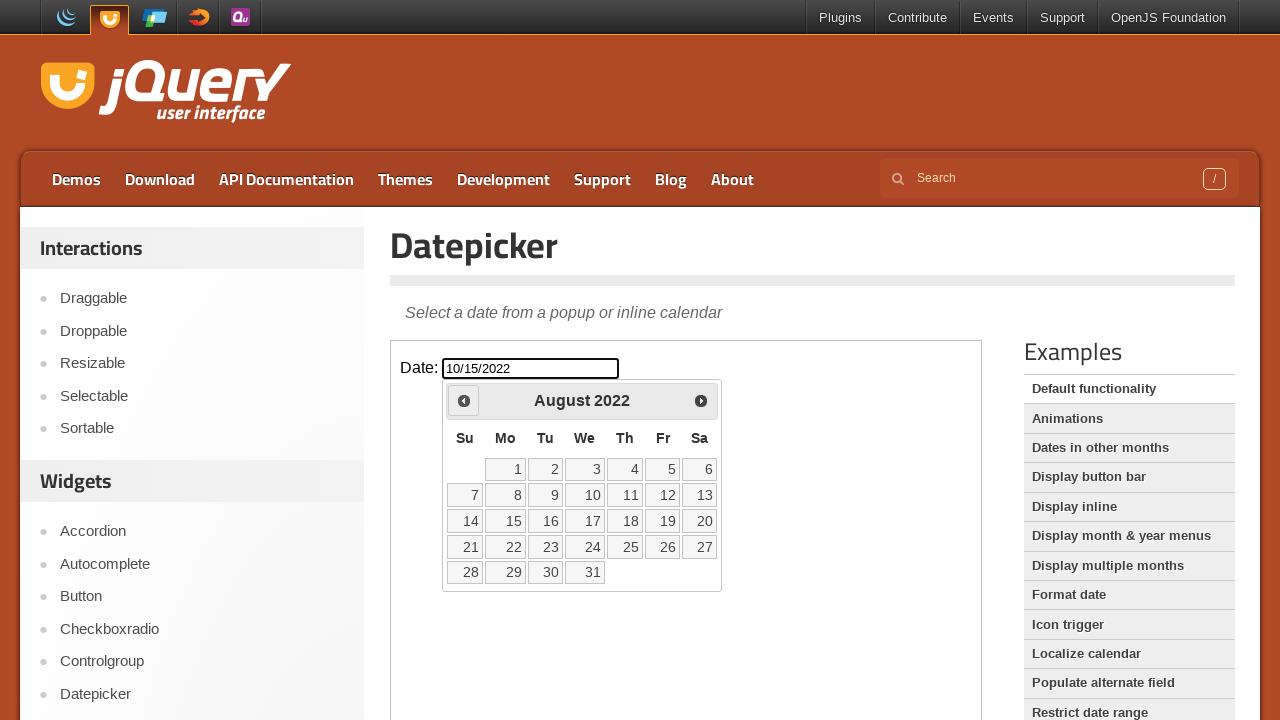

Clicked previous month button (currently at August 2022) at (464, 400) on iframe >> nth=0 >> internal:control=enter-frame >> span.ui-icon-circle-triangle-
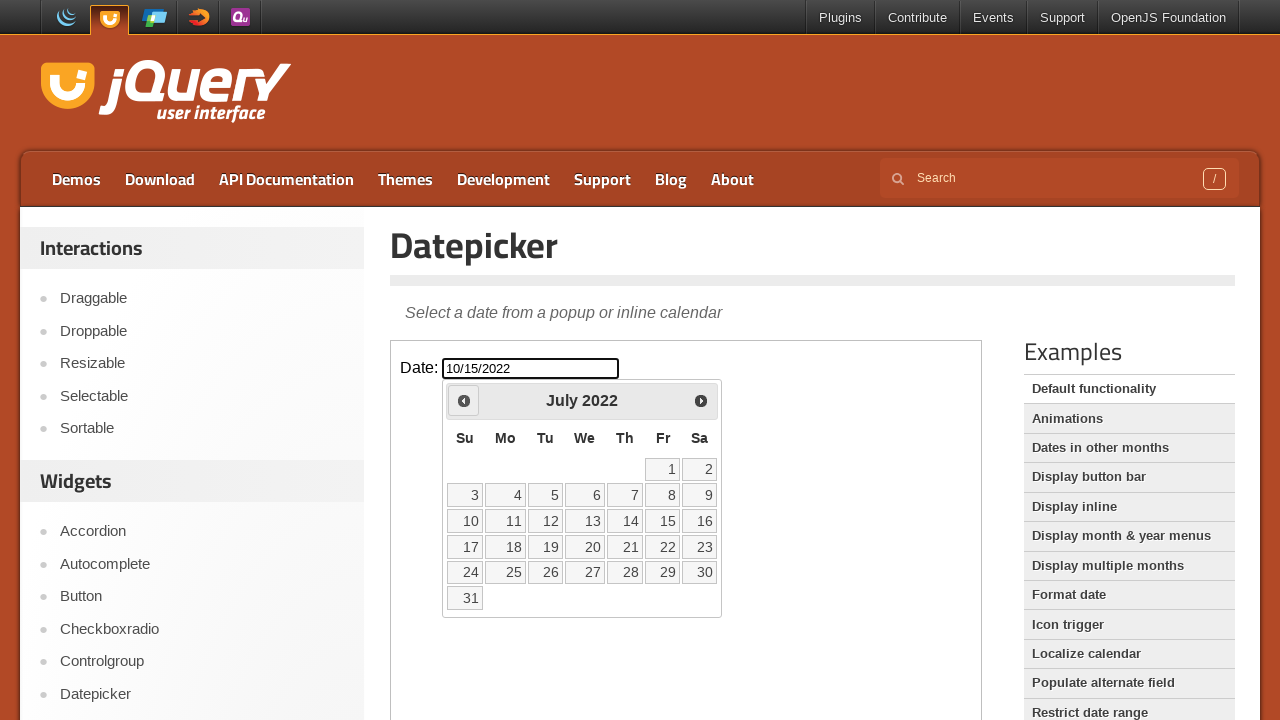

Waited for calendar to update
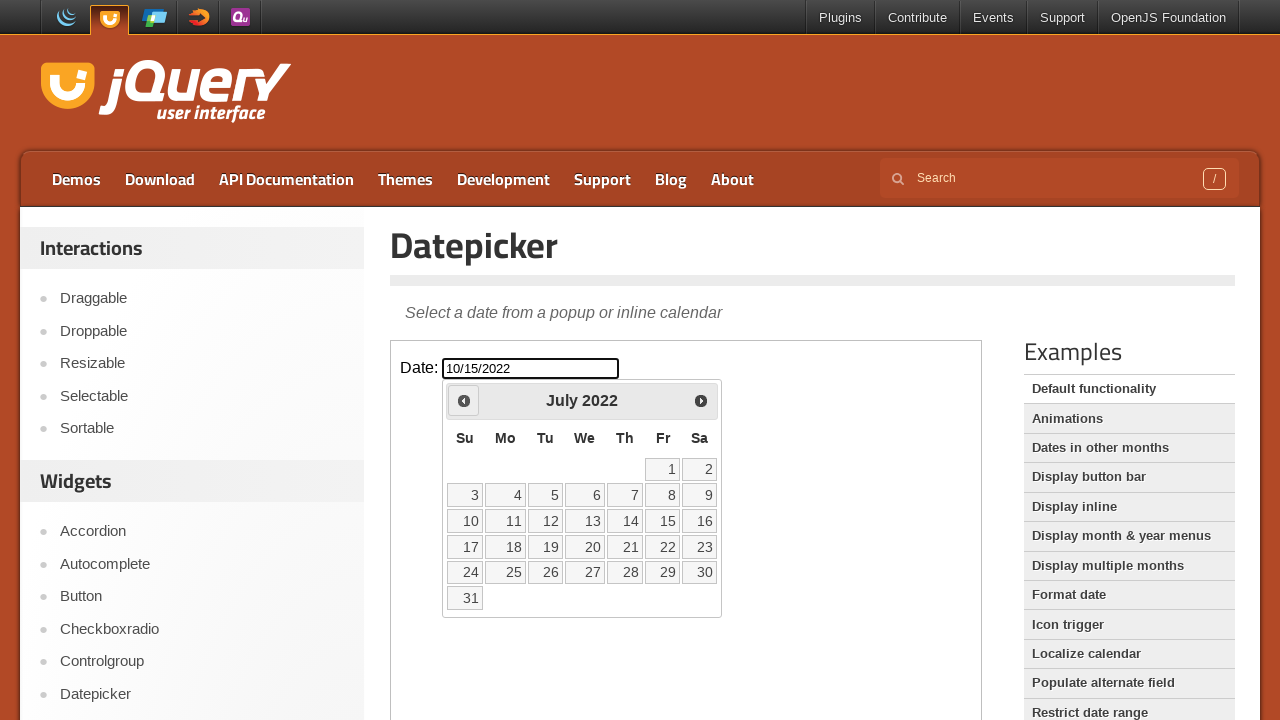

Clicked previous month button (currently at July 2022) at (464, 400) on iframe >> nth=0 >> internal:control=enter-frame >> span.ui-icon-circle-triangle-
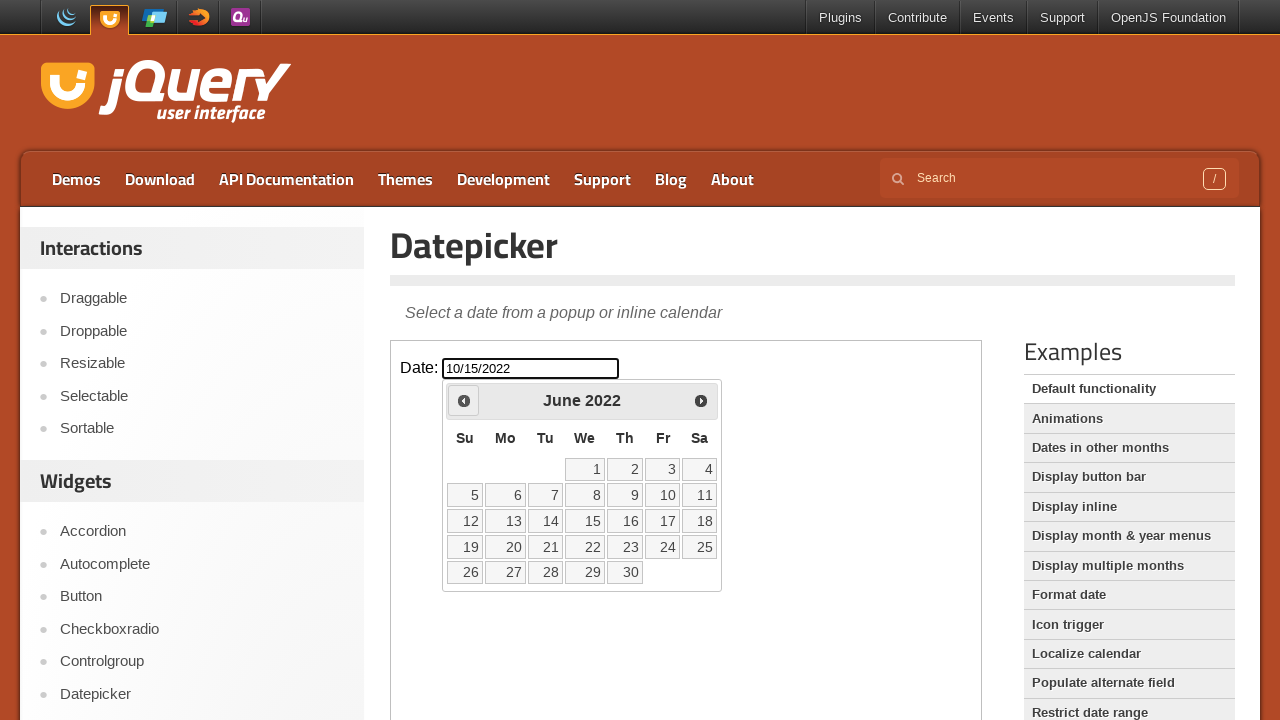

Waited for calendar to update
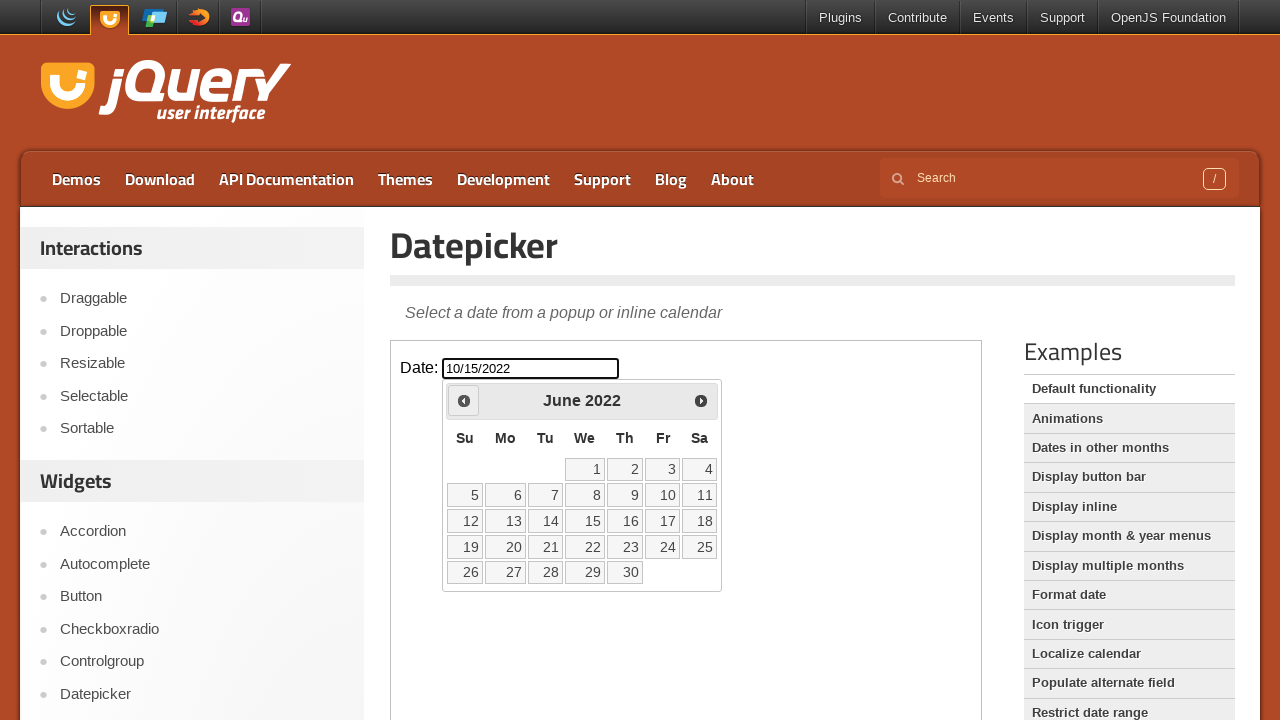

Clicked previous month button (currently at June 2022) at (464, 400) on iframe >> nth=0 >> internal:control=enter-frame >> span.ui-icon-circle-triangle-
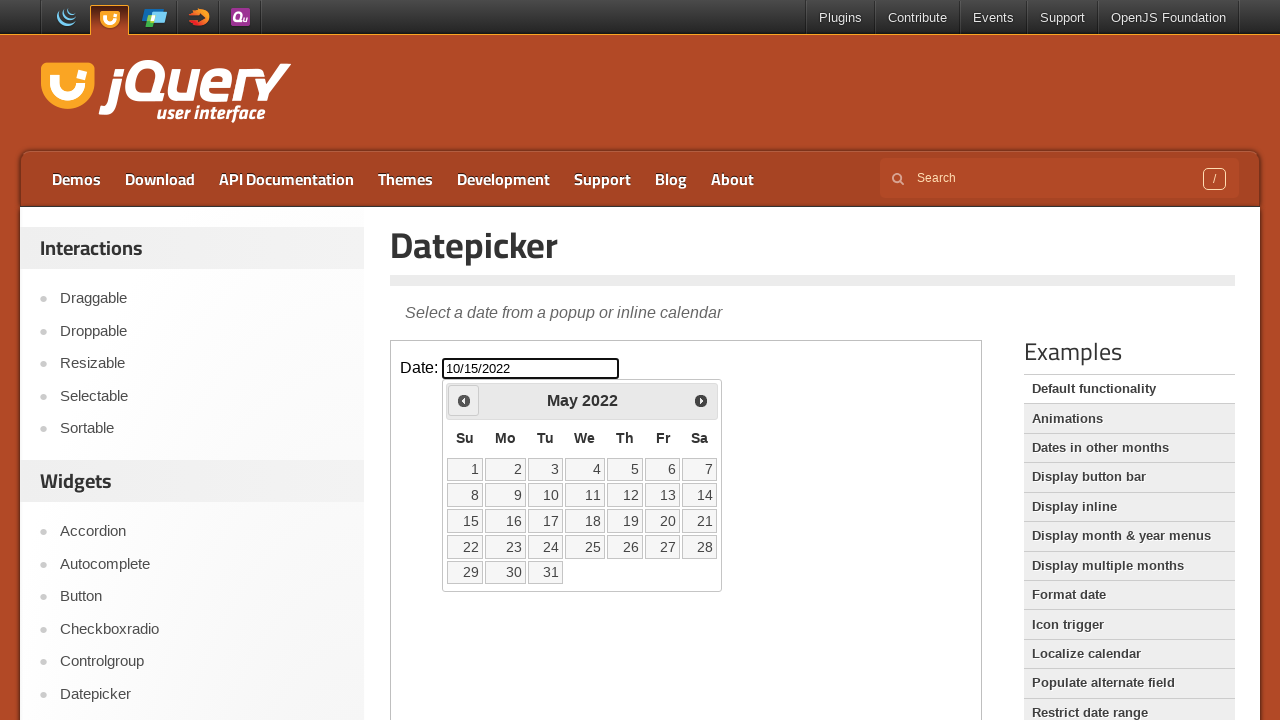

Waited for calendar to update
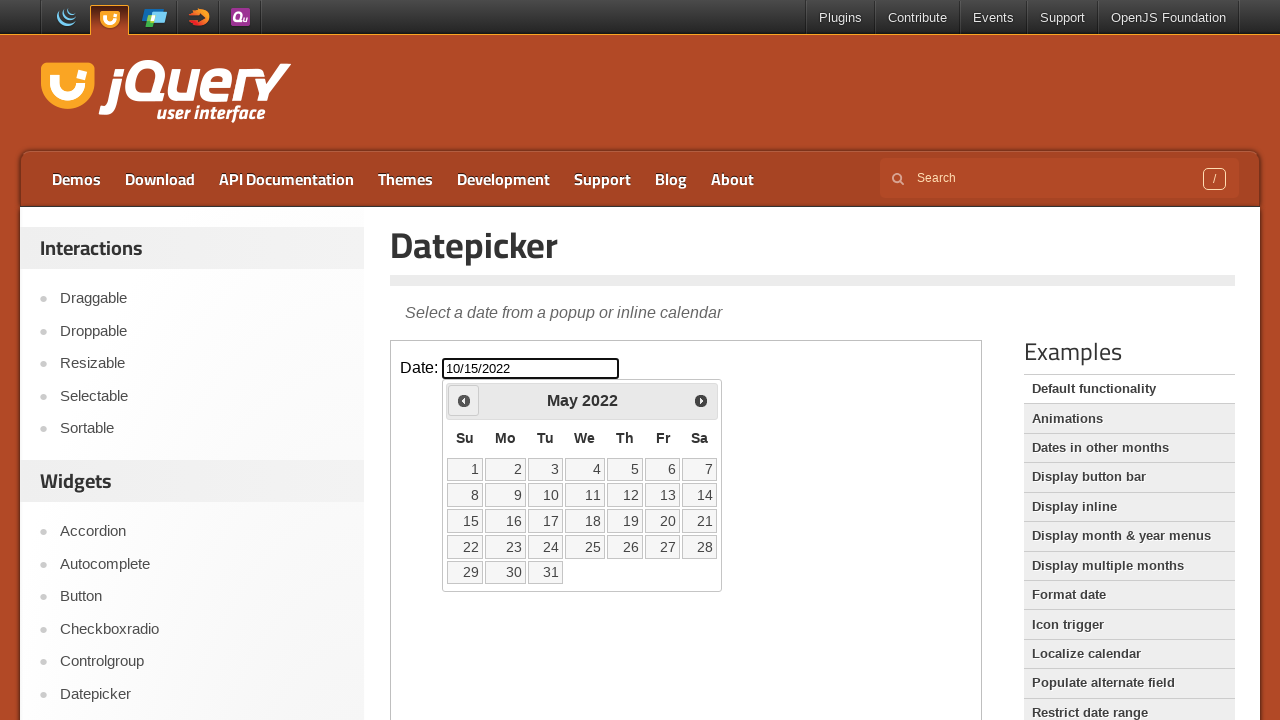

Clicked previous month button (currently at May 2022) at (464, 400) on iframe >> nth=0 >> internal:control=enter-frame >> span.ui-icon-circle-triangle-
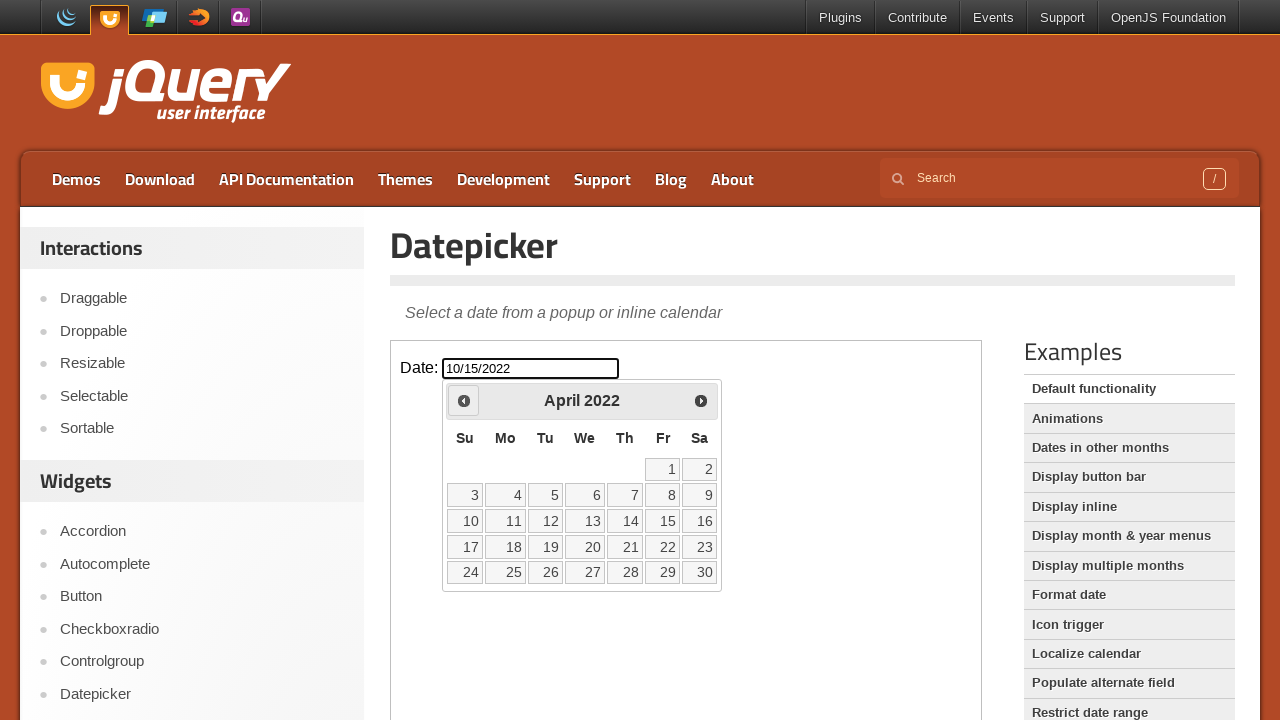

Waited for calendar to update
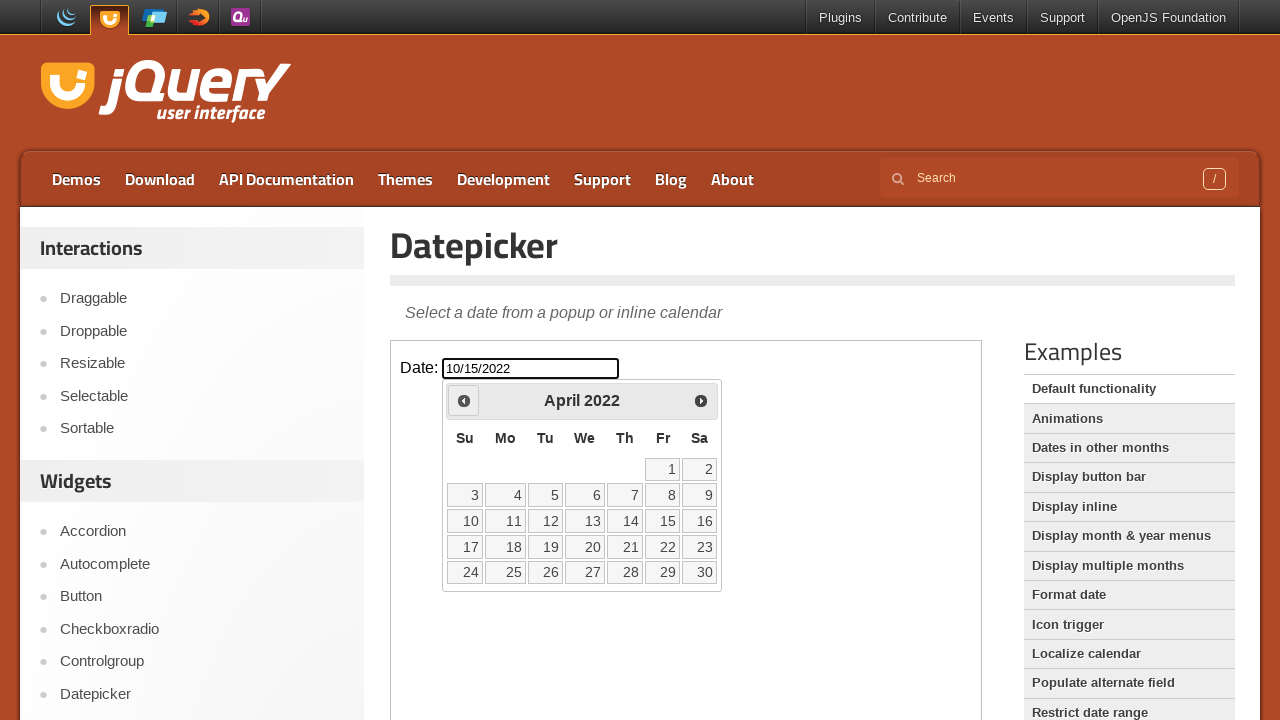

Clicked previous month button (currently at April 2022) at (464, 400) on iframe >> nth=0 >> internal:control=enter-frame >> span.ui-icon-circle-triangle-
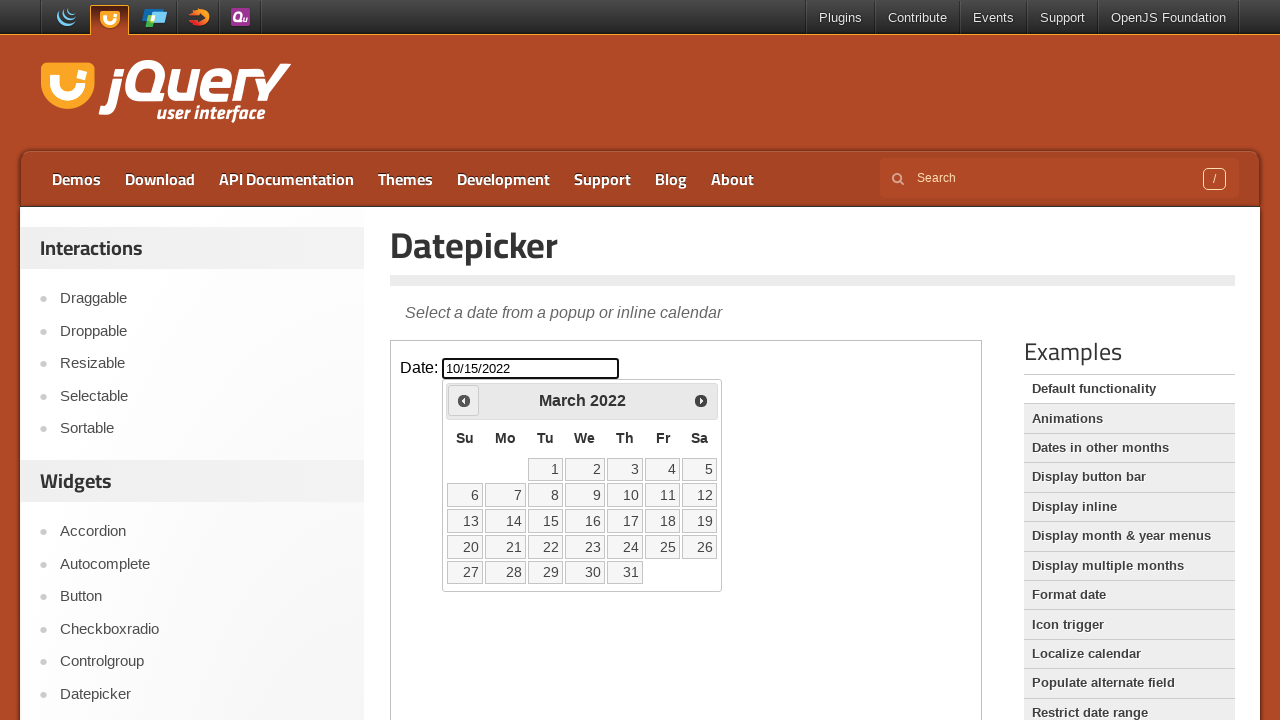

Waited for calendar to update
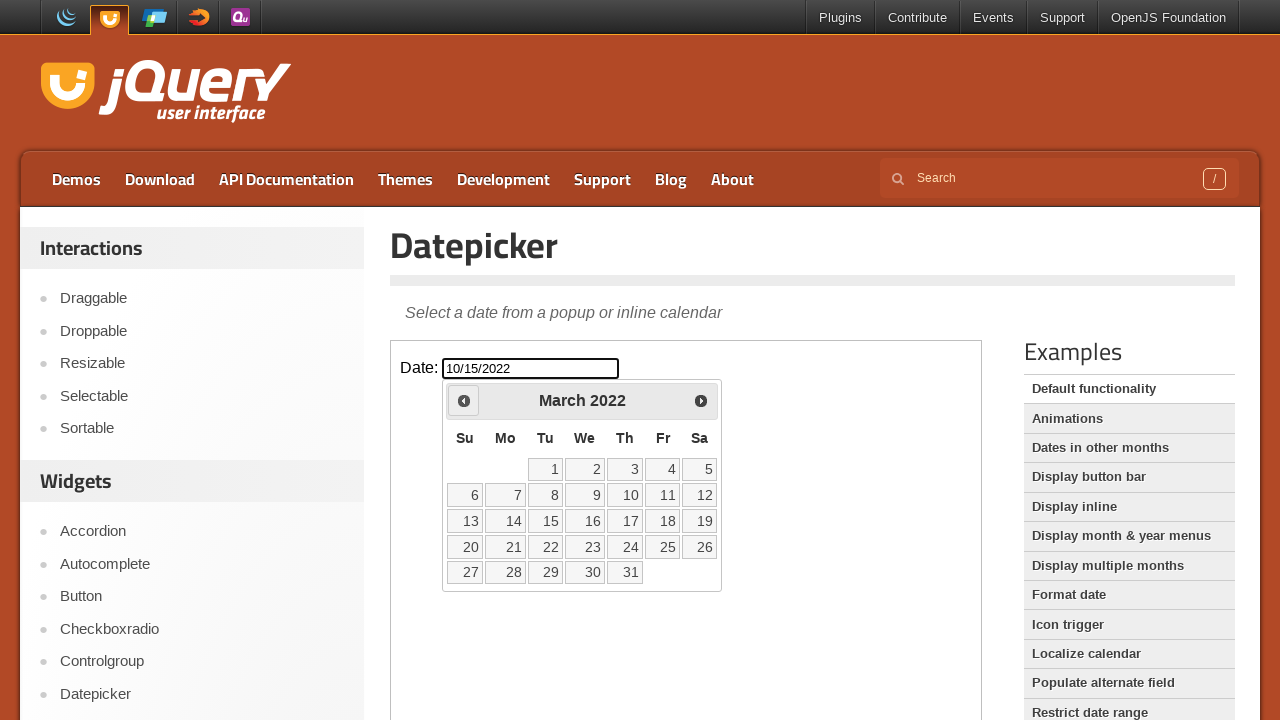

Clicked previous month button (currently at March 2022) at (464, 400) on iframe >> nth=0 >> internal:control=enter-frame >> span.ui-icon-circle-triangle-
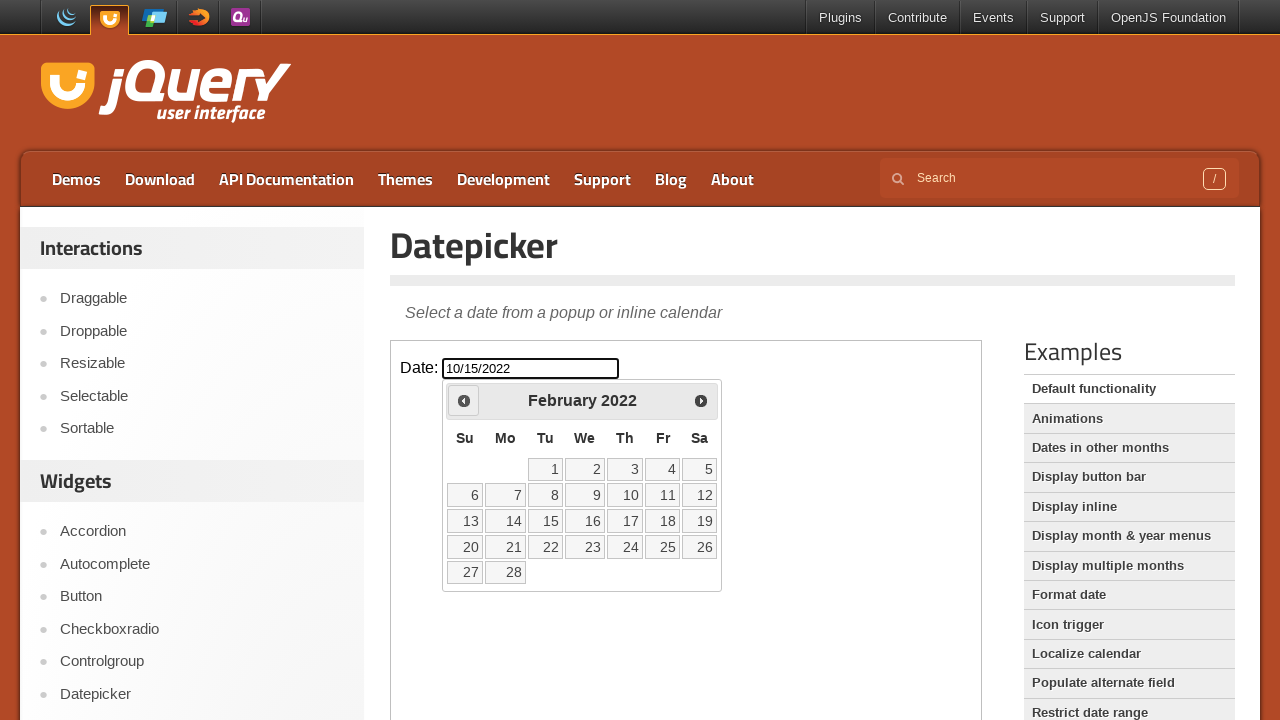

Waited for calendar to update
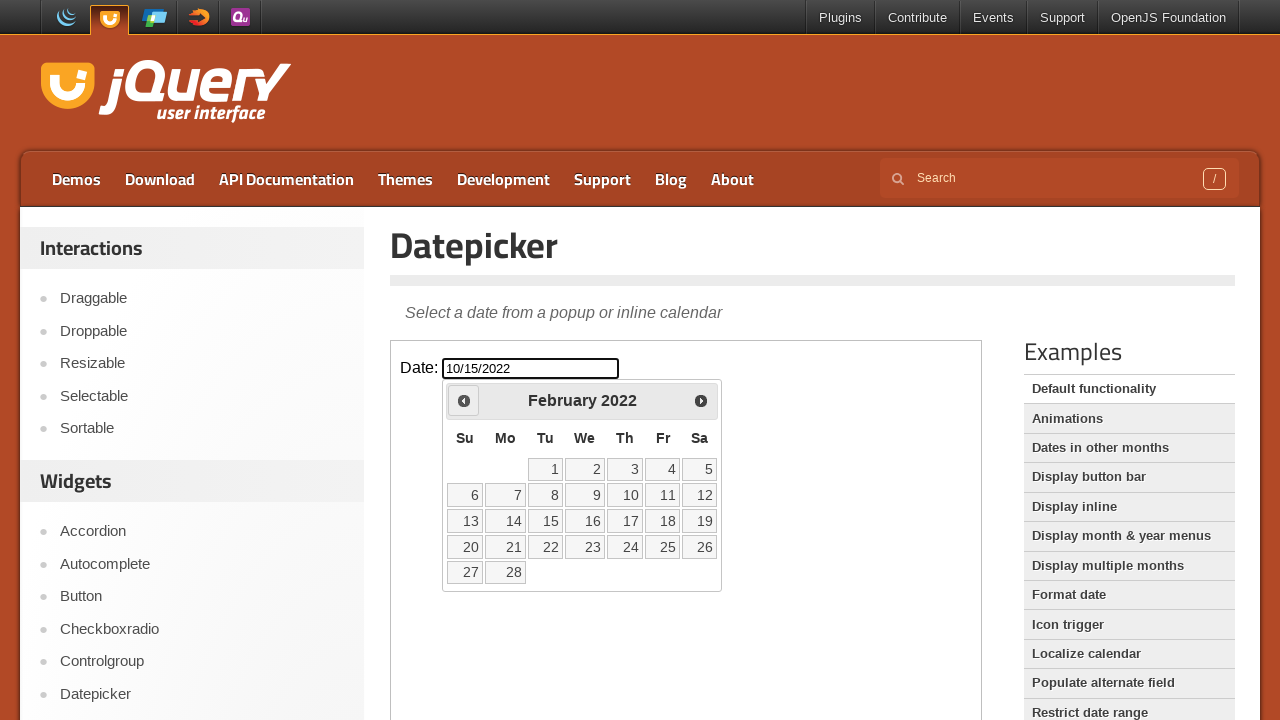

Clicked previous month button (currently at February 2022) at (464, 400) on iframe >> nth=0 >> internal:control=enter-frame >> span.ui-icon-circle-triangle-
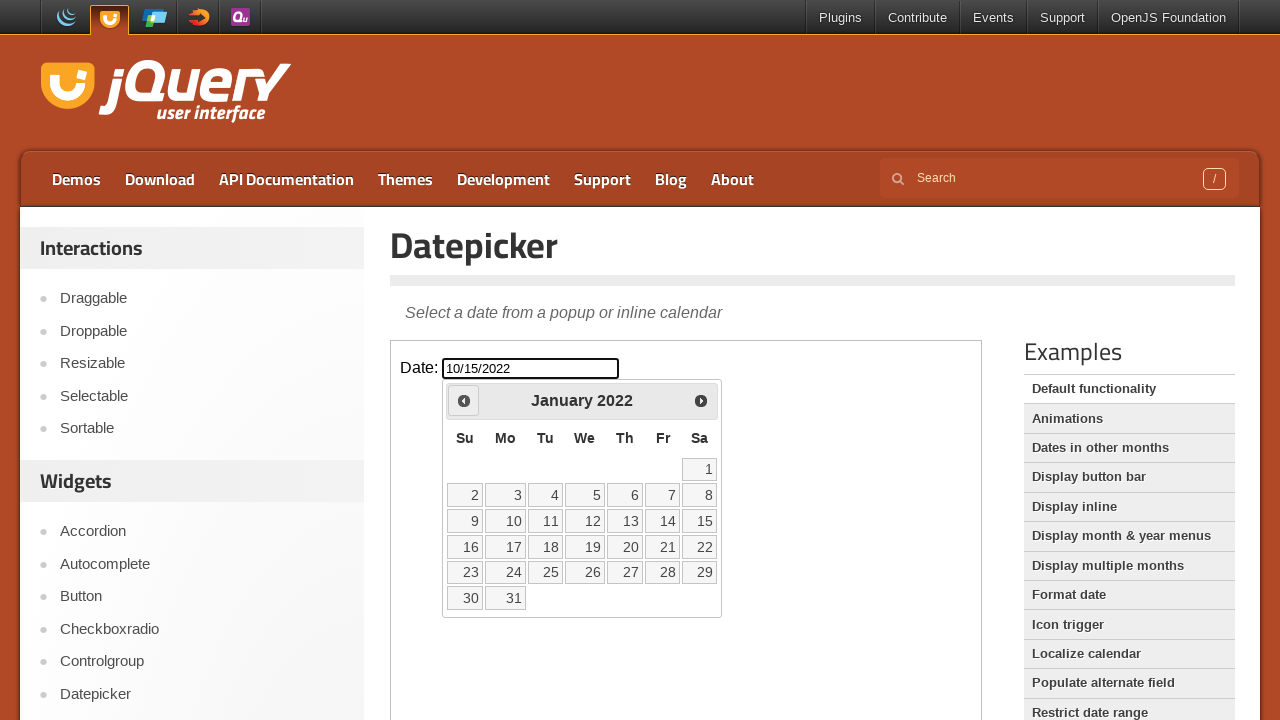

Waited for calendar to update
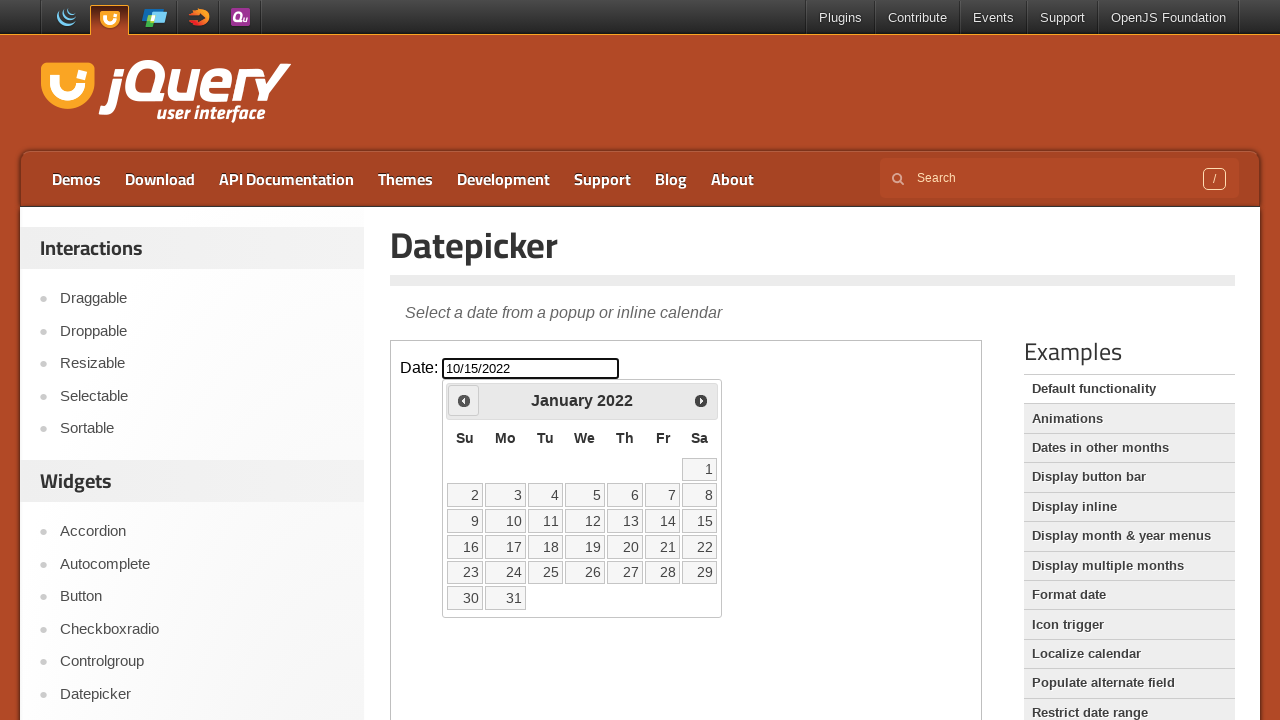

Clicked previous month button (currently at January 2022) at (464, 400) on iframe >> nth=0 >> internal:control=enter-frame >> span.ui-icon-circle-triangle-
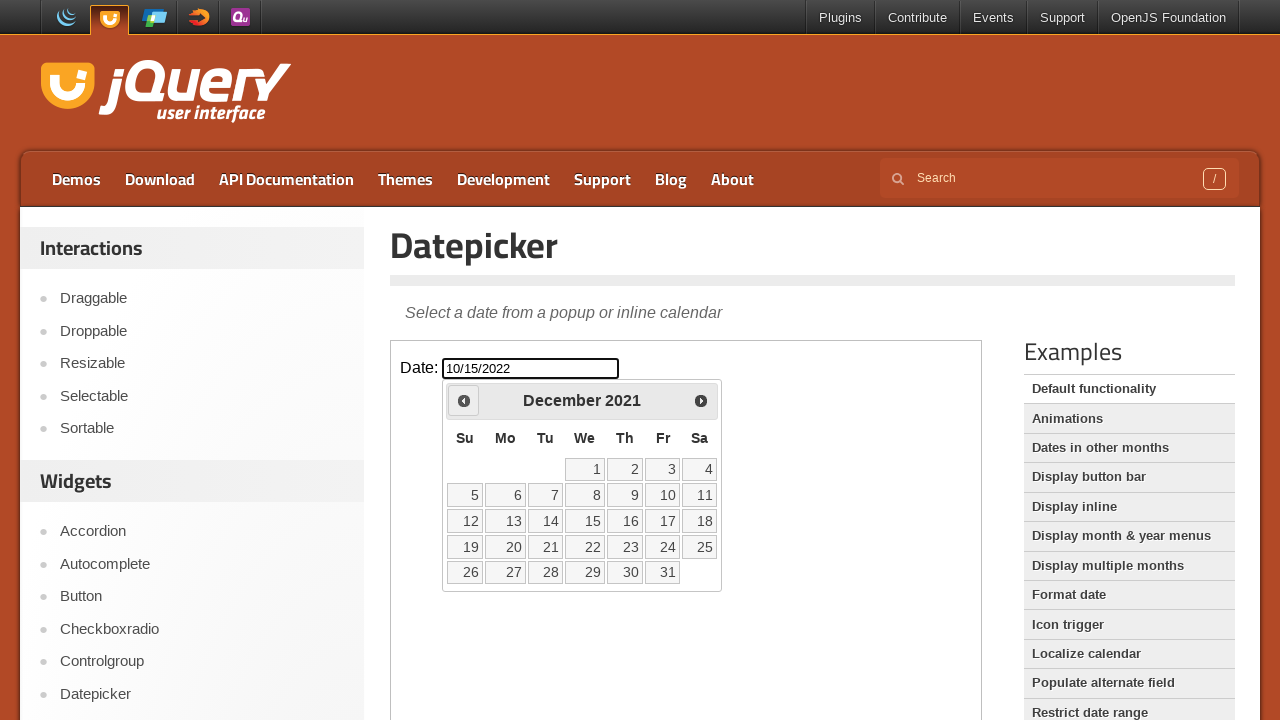

Waited for calendar to update
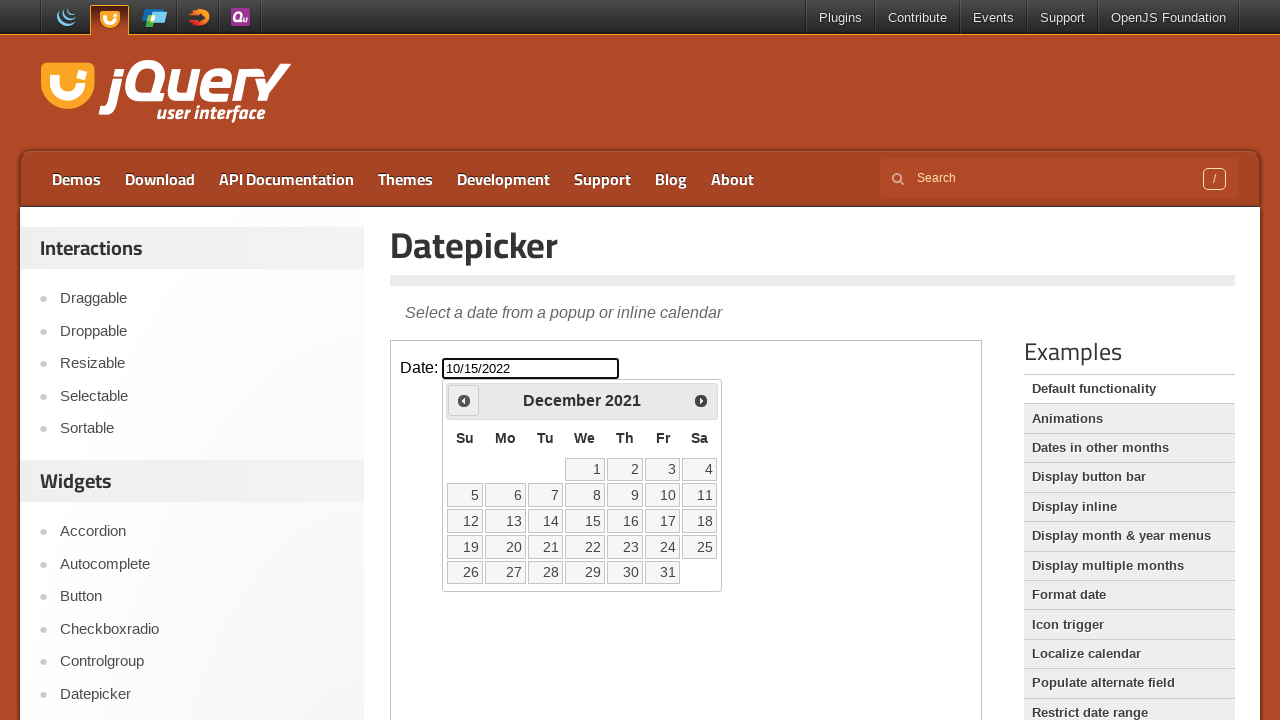

Clicked previous month button (currently at December 2021) at (464, 400) on iframe >> nth=0 >> internal:control=enter-frame >> span.ui-icon-circle-triangle-
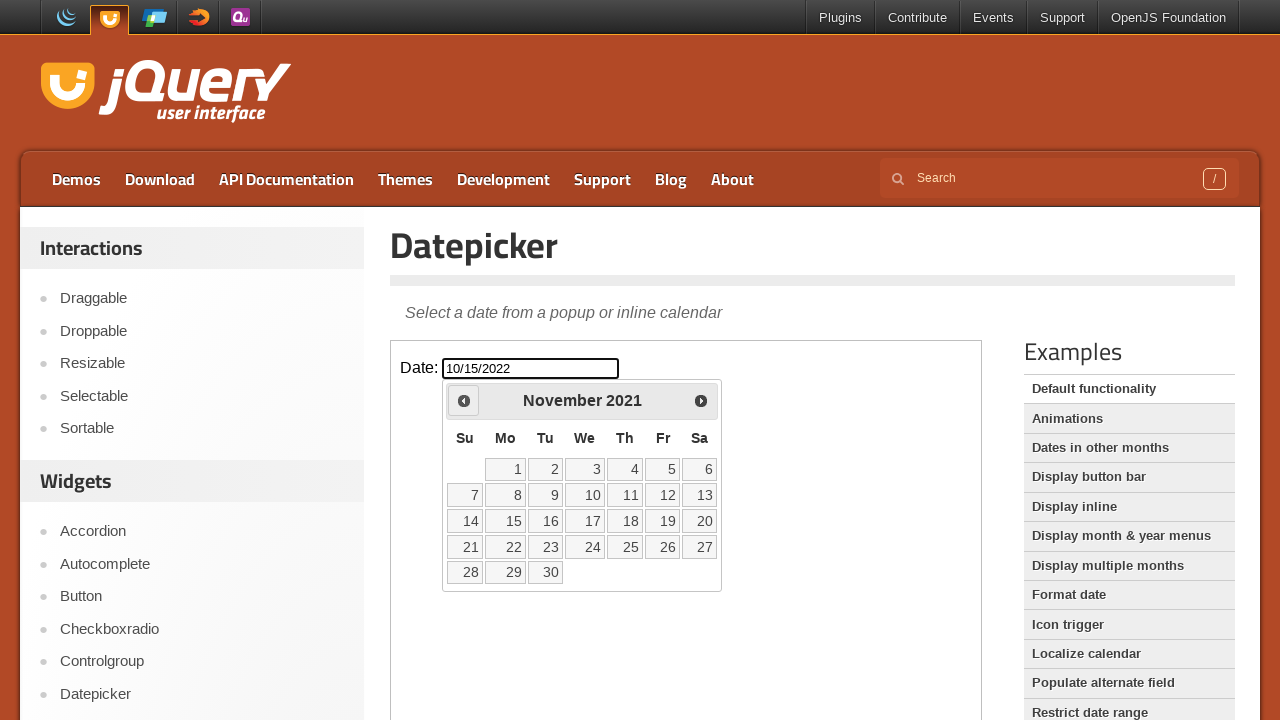

Waited for calendar to update
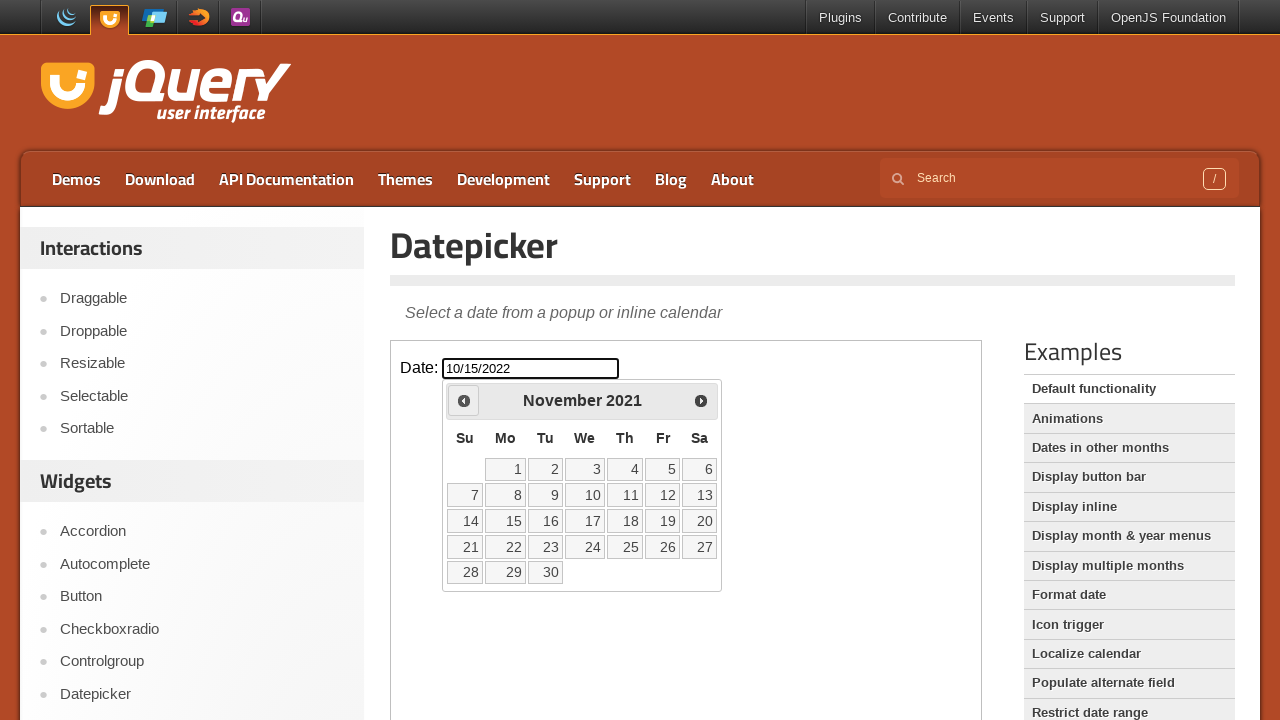

Clicked previous month button (currently at November 2021) at (464, 400) on iframe >> nth=0 >> internal:control=enter-frame >> span.ui-icon-circle-triangle-
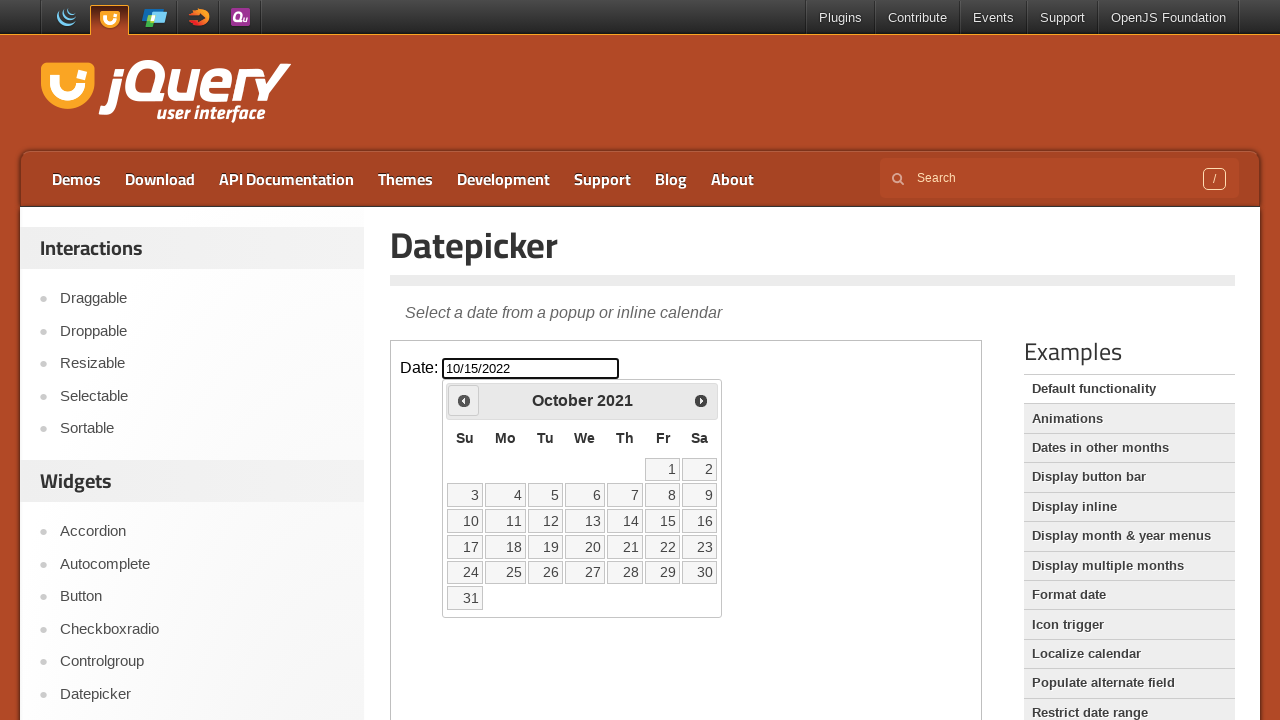

Waited for calendar to update
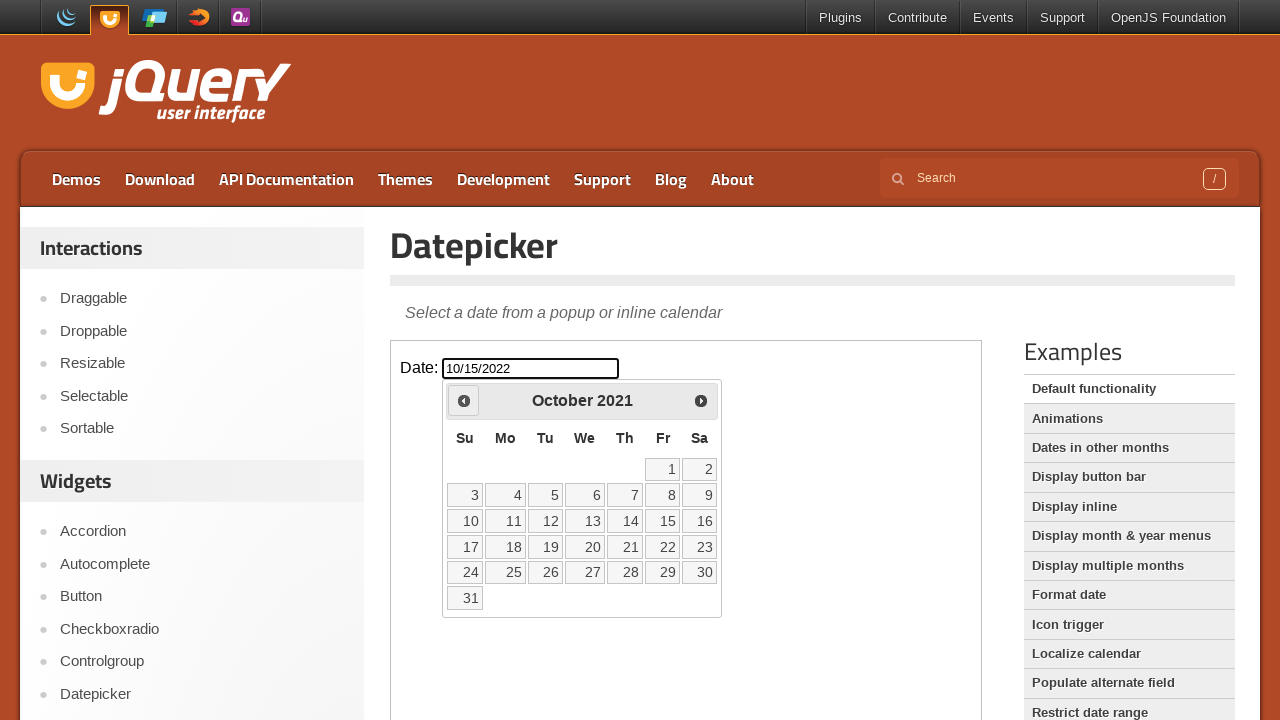

Clicked previous month button (currently at October 2021) at (464, 400) on iframe >> nth=0 >> internal:control=enter-frame >> span.ui-icon-circle-triangle-
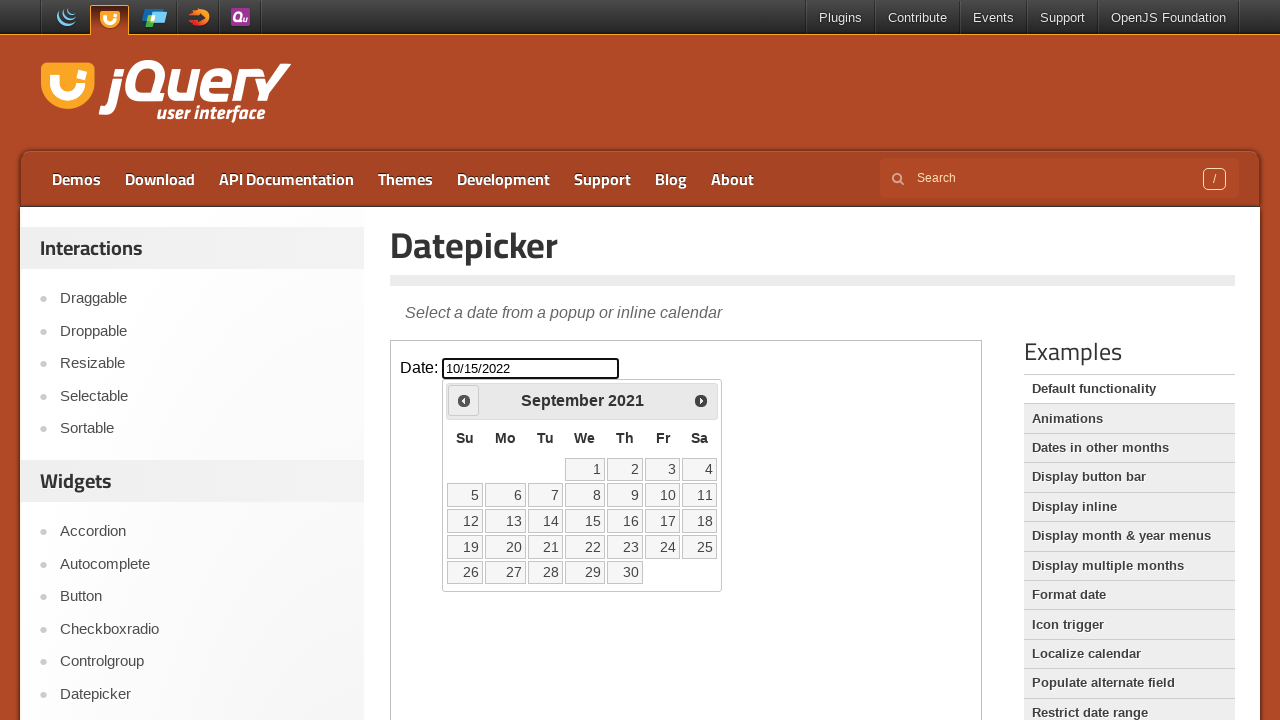

Waited for calendar to update
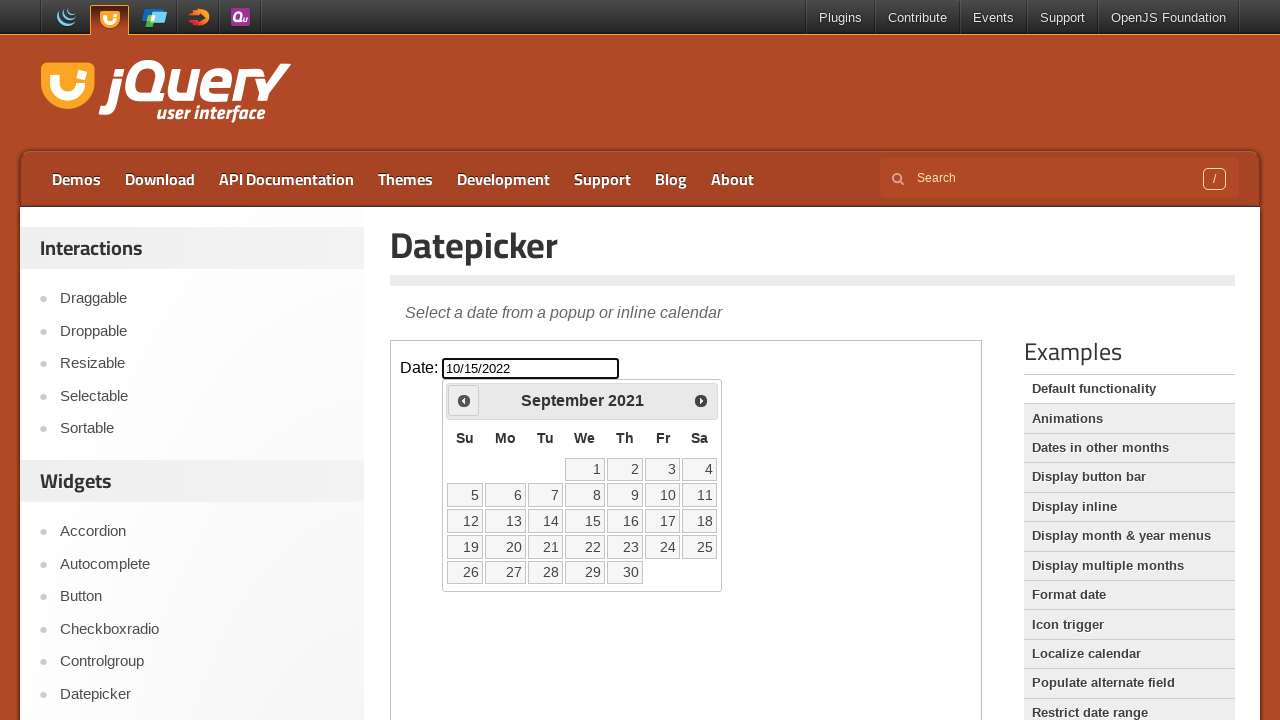

Clicked previous month button (currently at September 2021) at (464, 400) on iframe >> nth=0 >> internal:control=enter-frame >> span.ui-icon-circle-triangle-
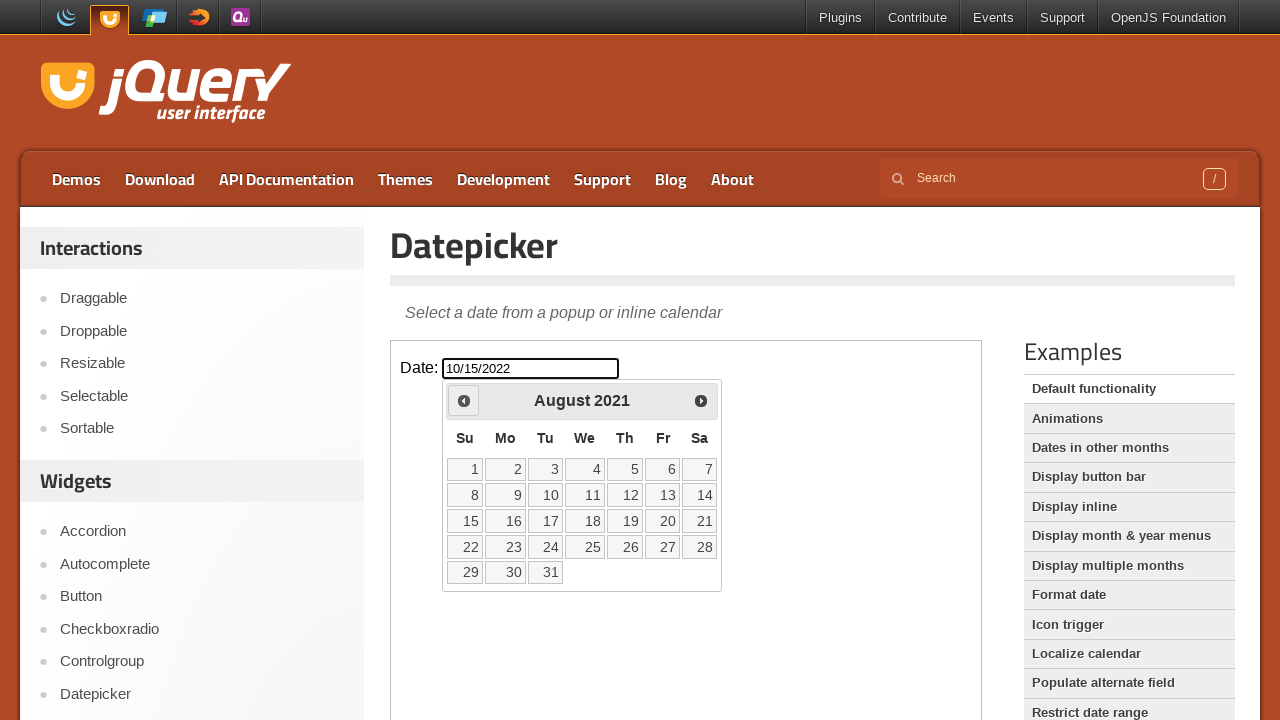

Waited for calendar to update
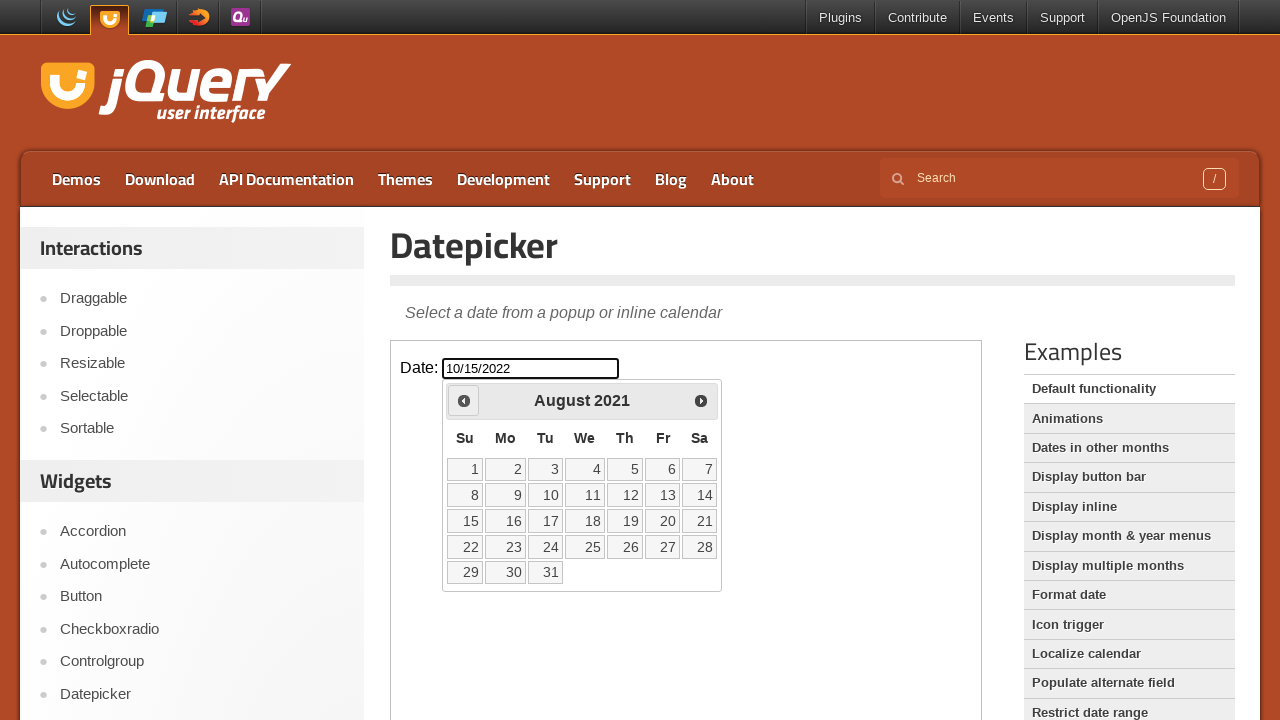

Clicked previous month button (currently at August 2021) at (464, 400) on iframe >> nth=0 >> internal:control=enter-frame >> span.ui-icon-circle-triangle-
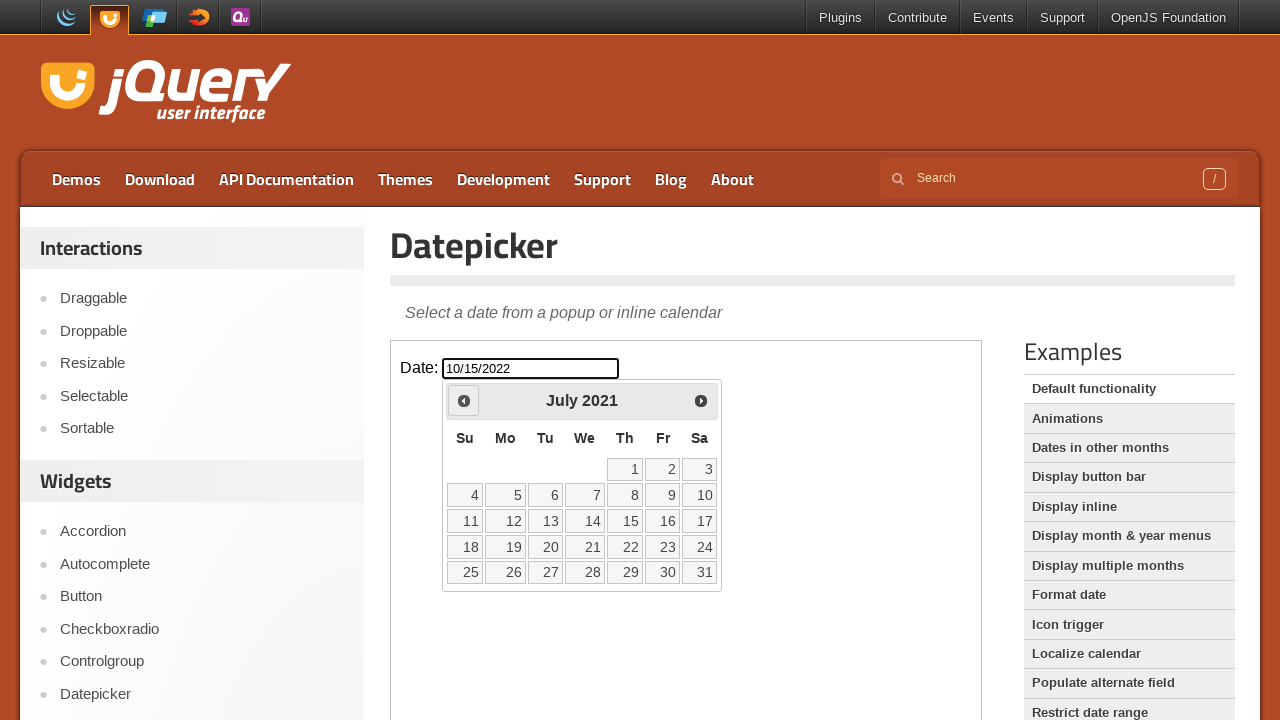

Waited for calendar to update
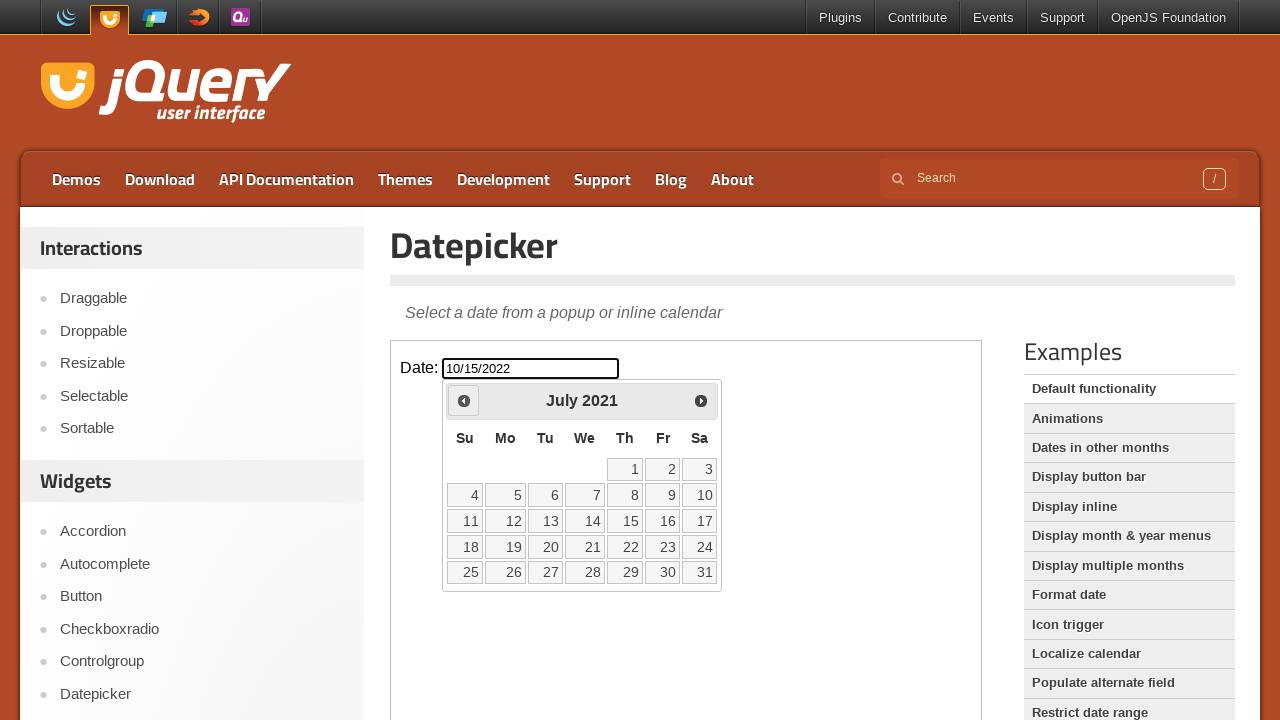

Clicked previous month button (currently at July 2021) at (464, 400) on iframe >> nth=0 >> internal:control=enter-frame >> span.ui-icon-circle-triangle-
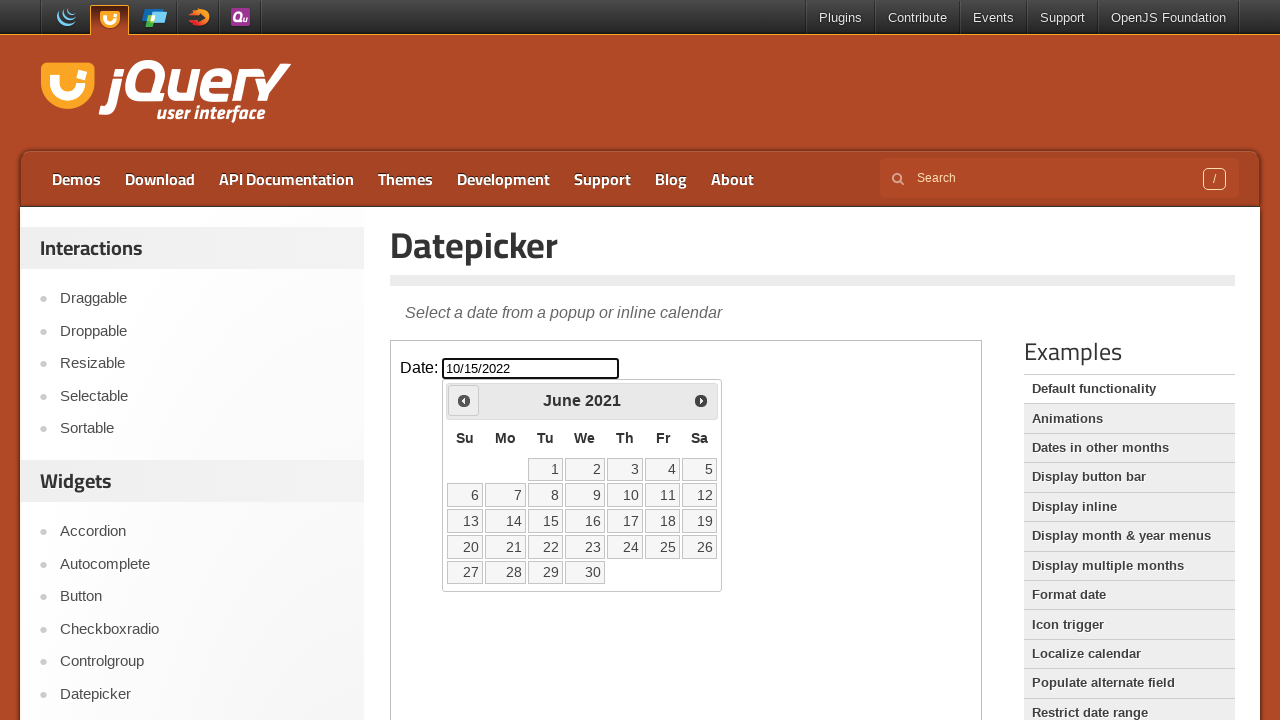

Waited for calendar to update
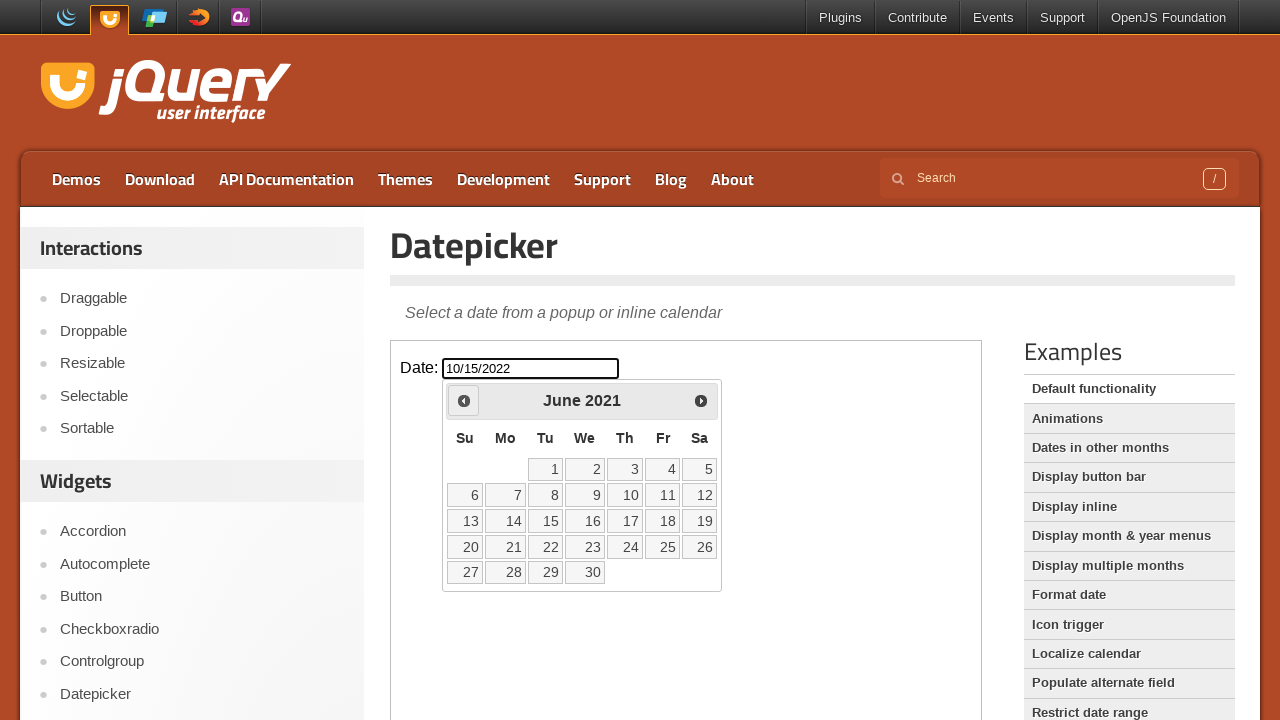

Clicked previous month button (currently at June 2021) at (464, 400) on iframe >> nth=0 >> internal:control=enter-frame >> span.ui-icon-circle-triangle-
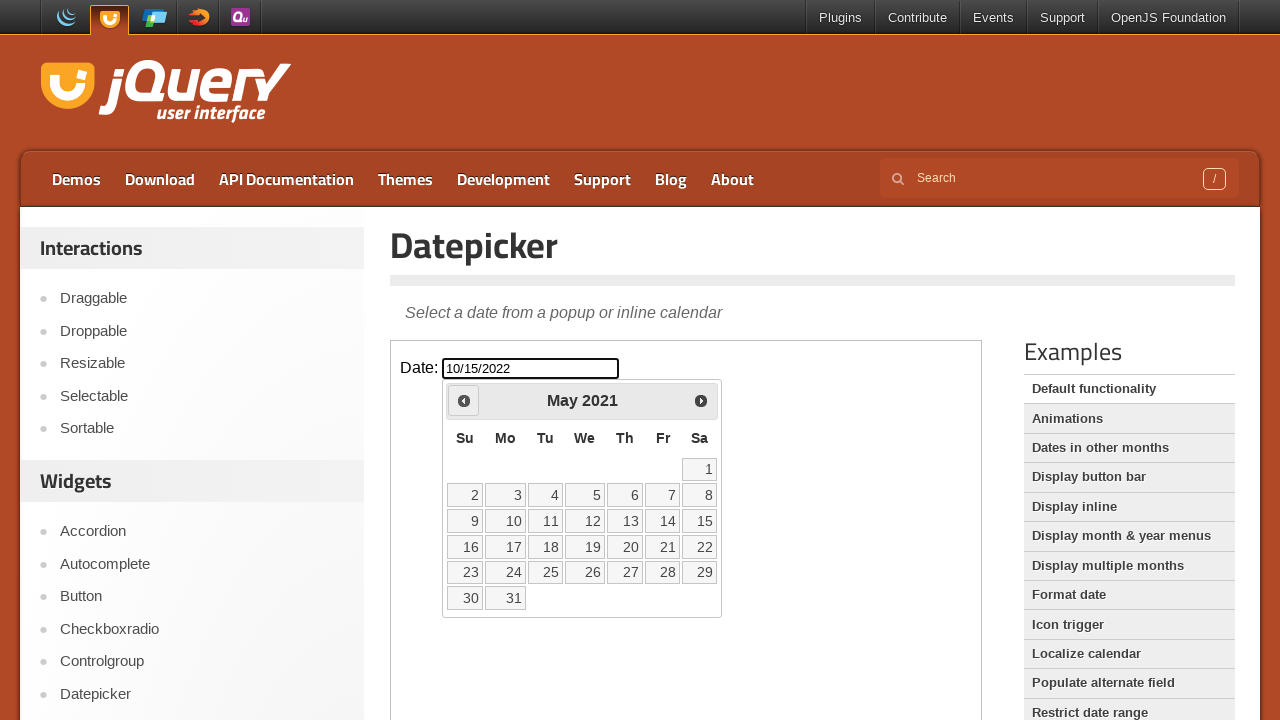

Waited for calendar to update
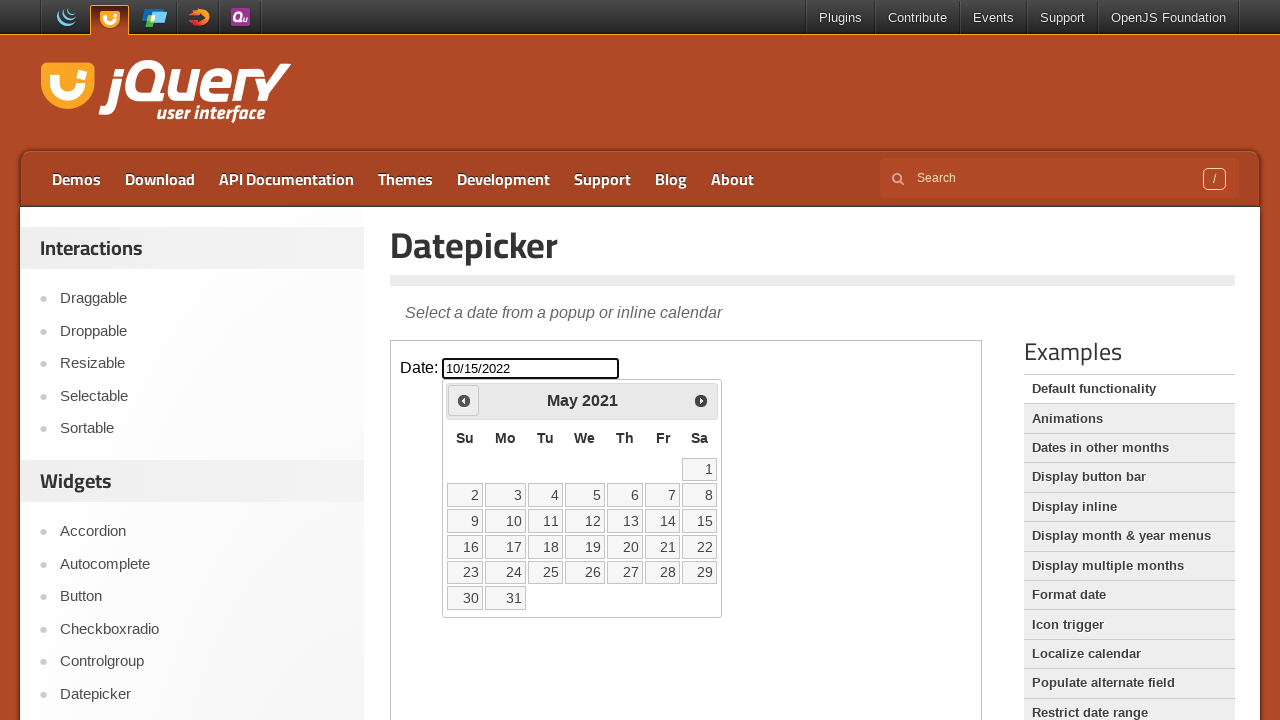

Clicked previous month button (currently at May 2021) at (464, 400) on iframe >> nth=0 >> internal:control=enter-frame >> span.ui-icon-circle-triangle-
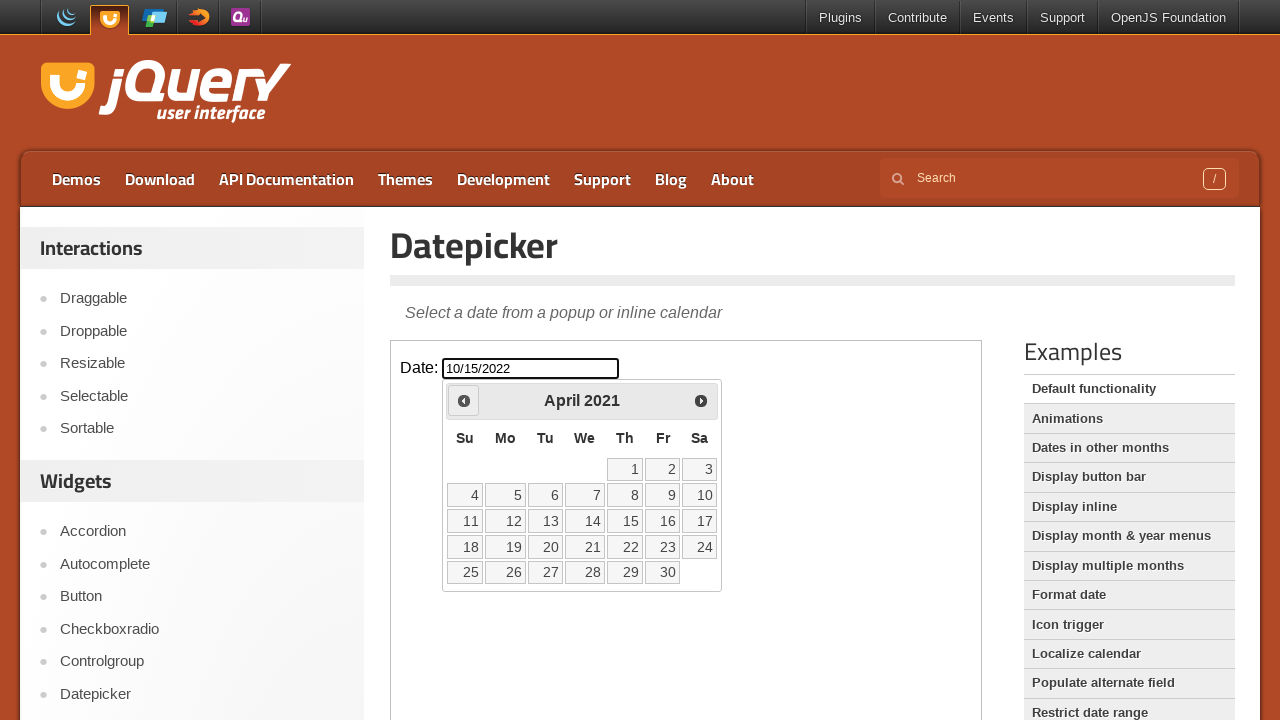

Waited for calendar to update
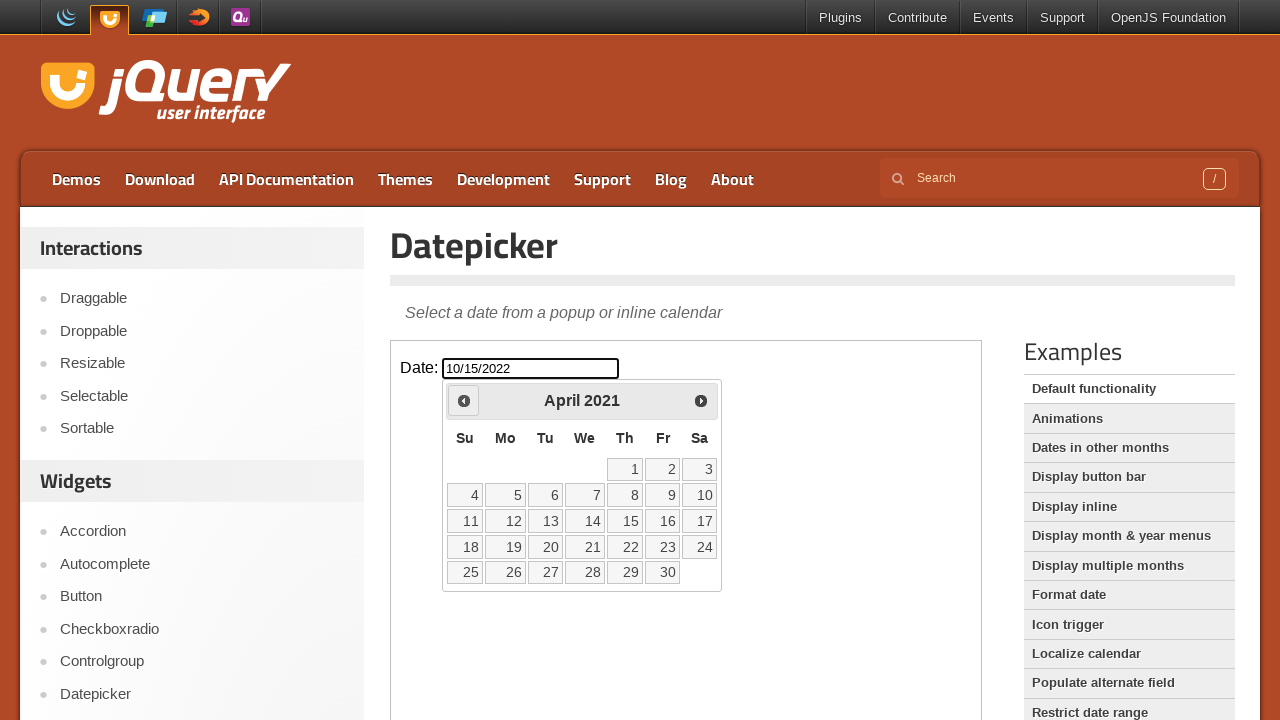

Clicked previous month button (currently at April 2021) at (464, 400) on iframe >> nth=0 >> internal:control=enter-frame >> span.ui-icon-circle-triangle-
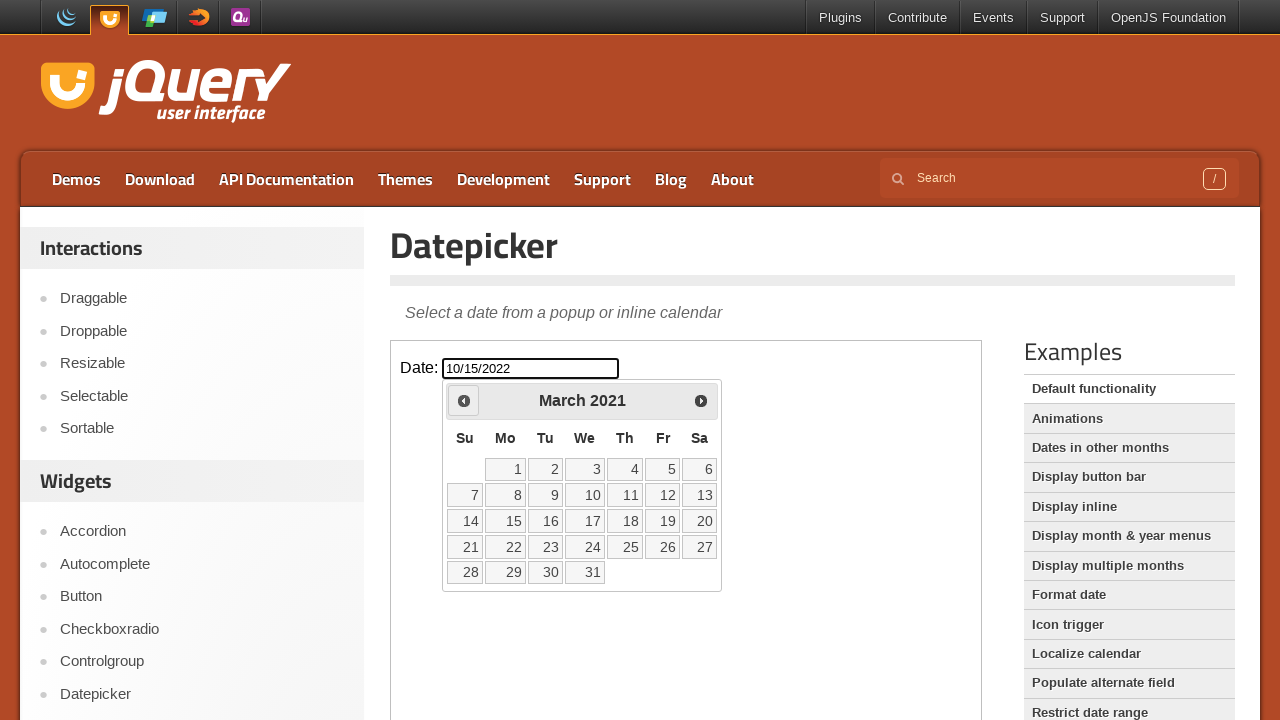

Waited for calendar to update
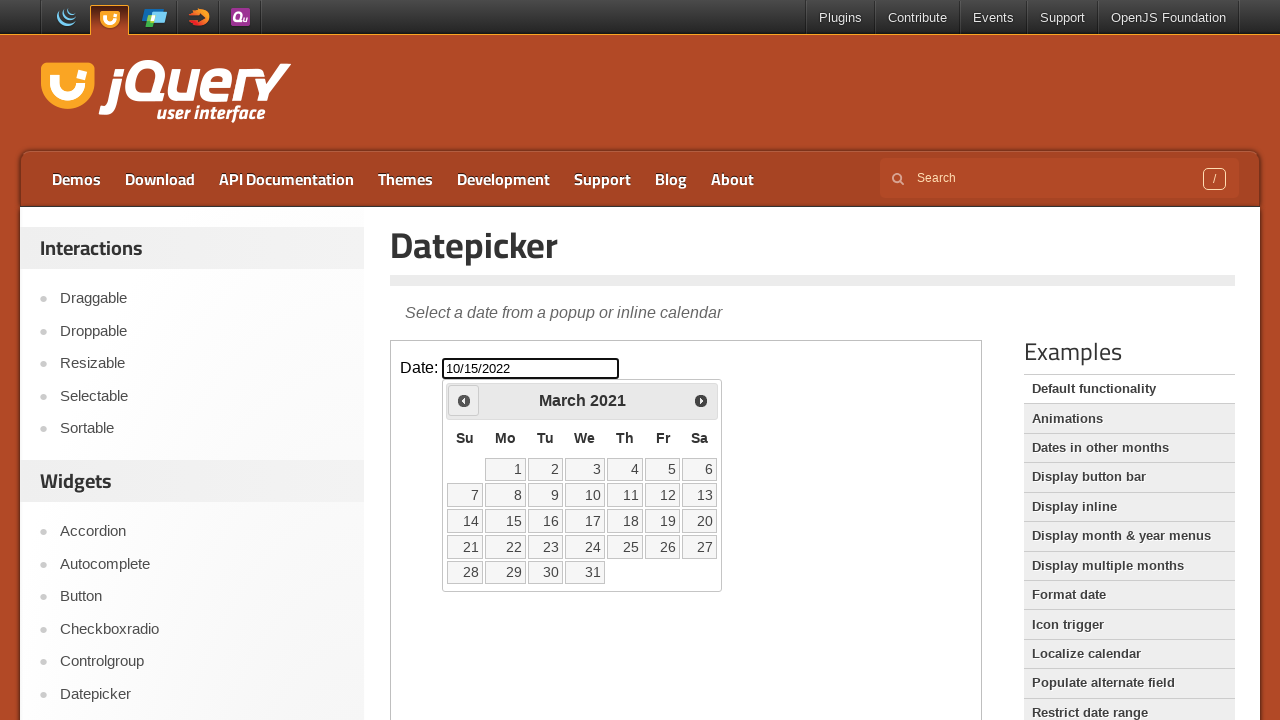

Clicked previous month button (currently at March 2021) at (464, 400) on iframe >> nth=0 >> internal:control=enter-frame >> span.ui-icon-circle-triangle-
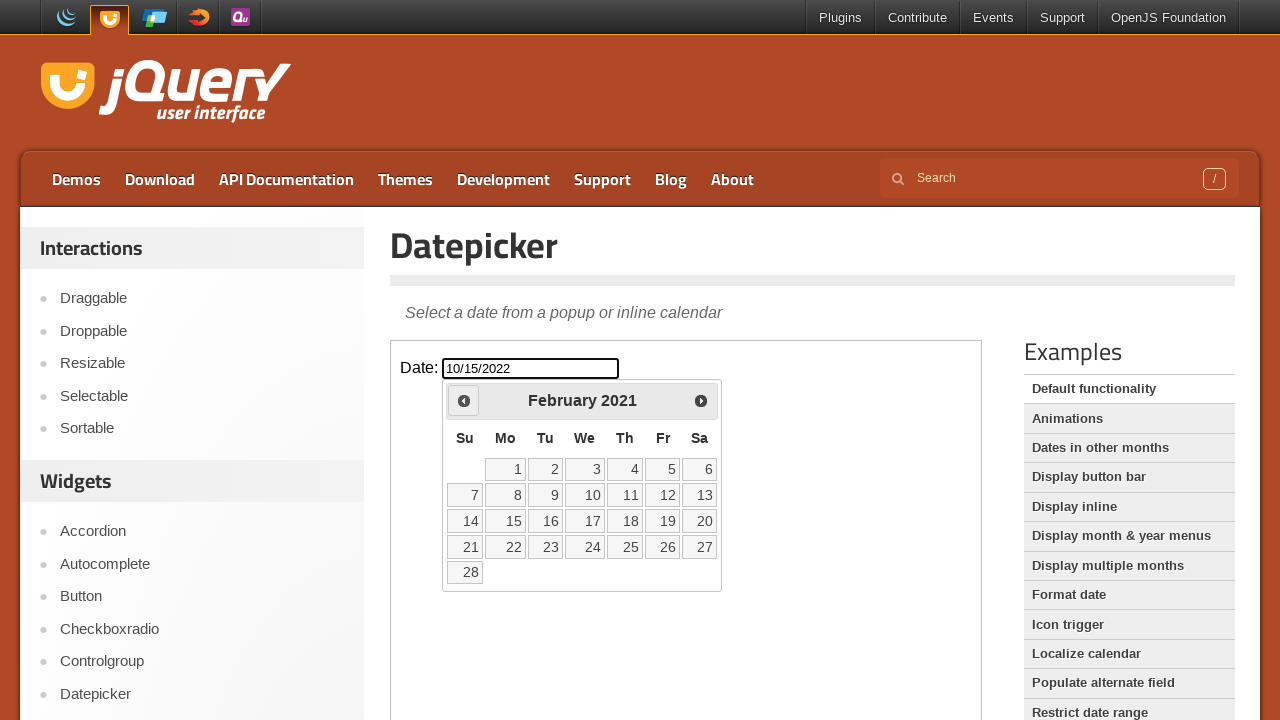

Waited for calendar to update
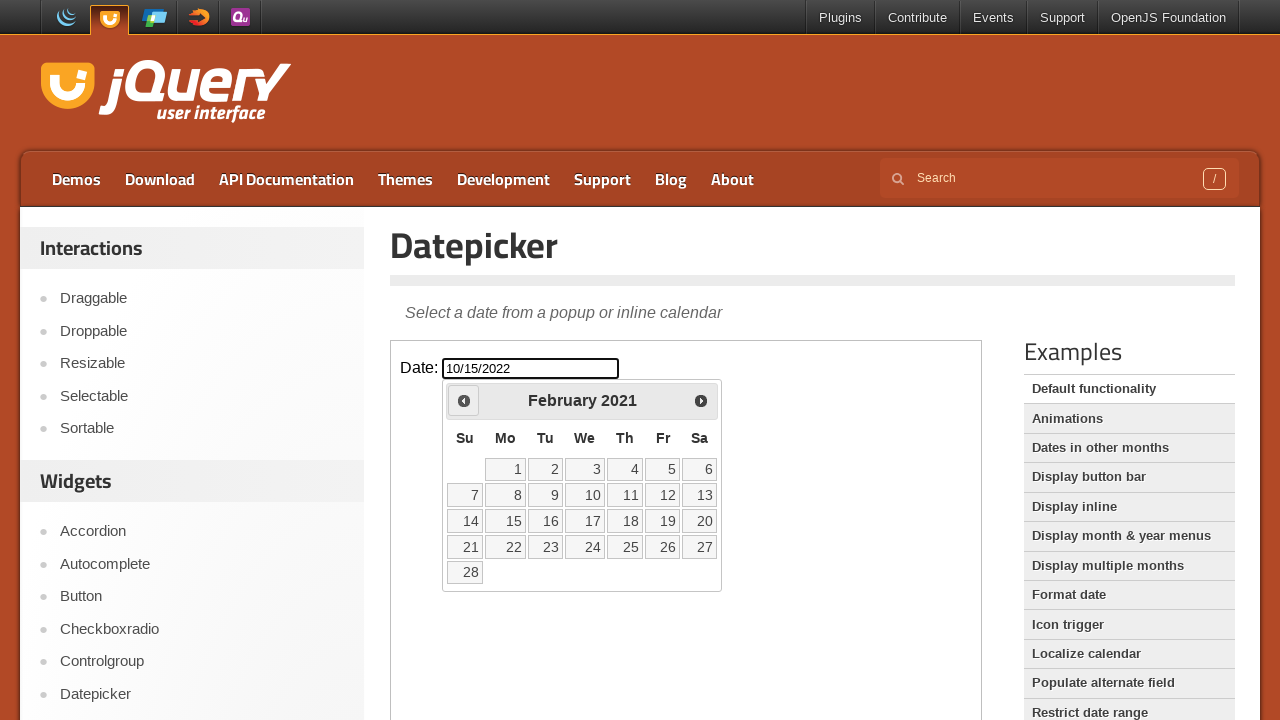

Clicked previous month button (currently at February 2021) at (464, 400) on iframe >> nth=0 >> internal:control=enter-frame >> span.ui-icon-circle-triangle-
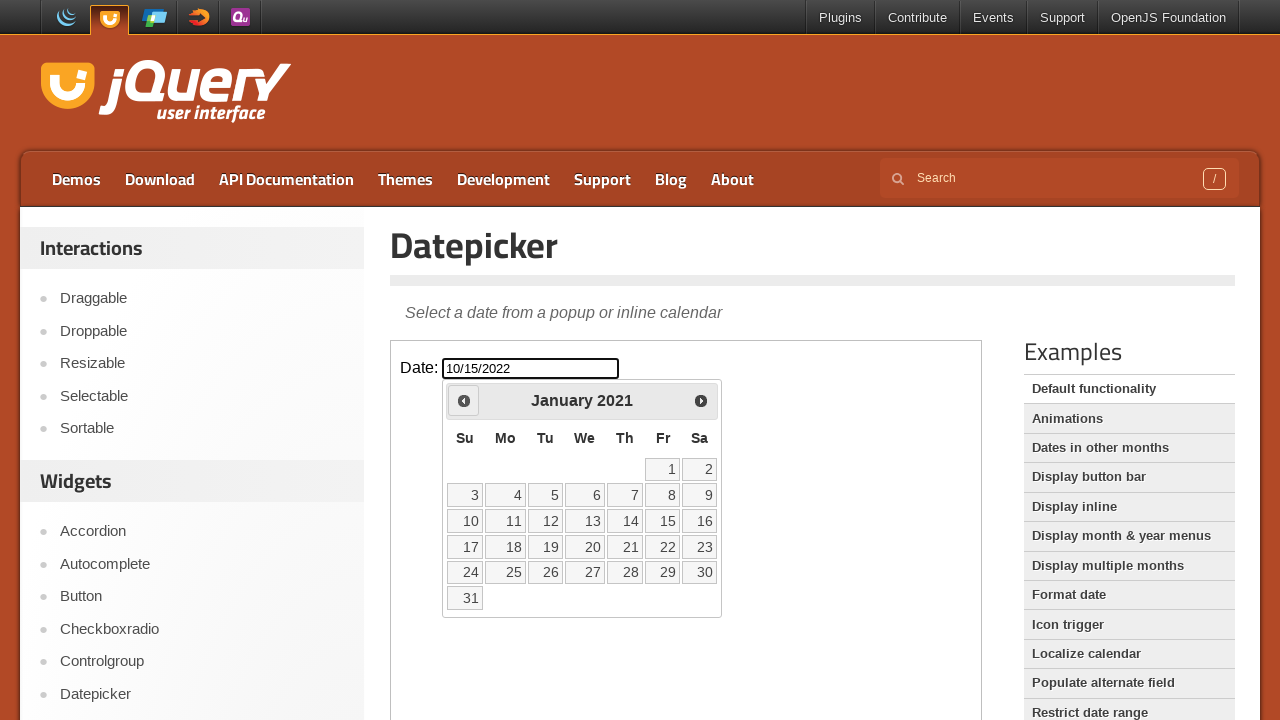

Waited for calendar to update
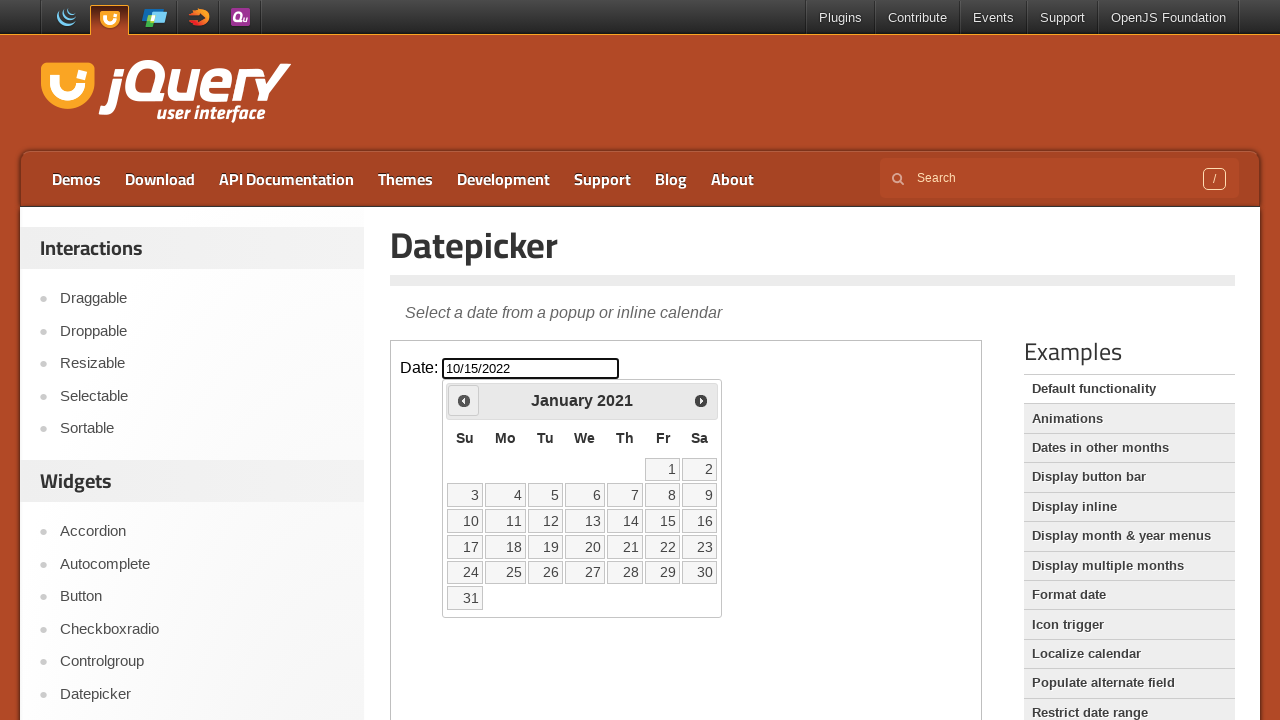

Clicked previous month button (currently at January 2021) at (464, 400) on iframe >> nth=0 >> internal:control=enter-frame >> span.ui-icon-circle-triangle-
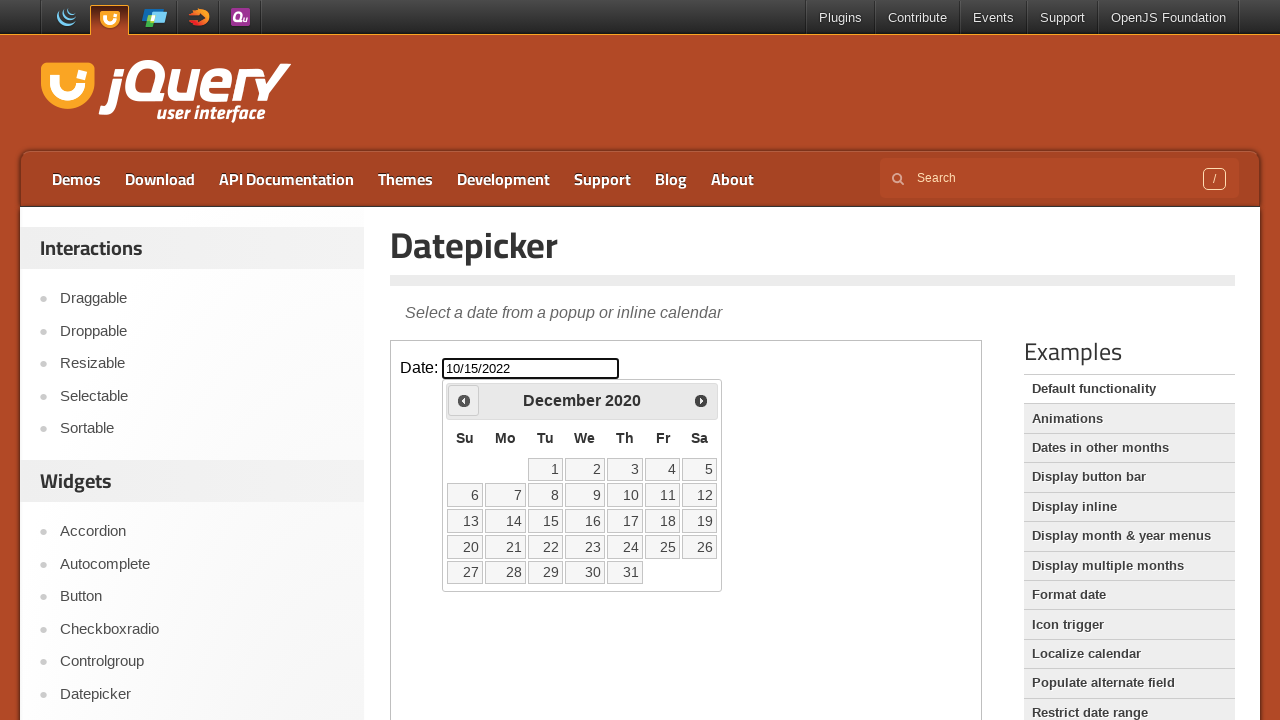

Waited for calendar to update
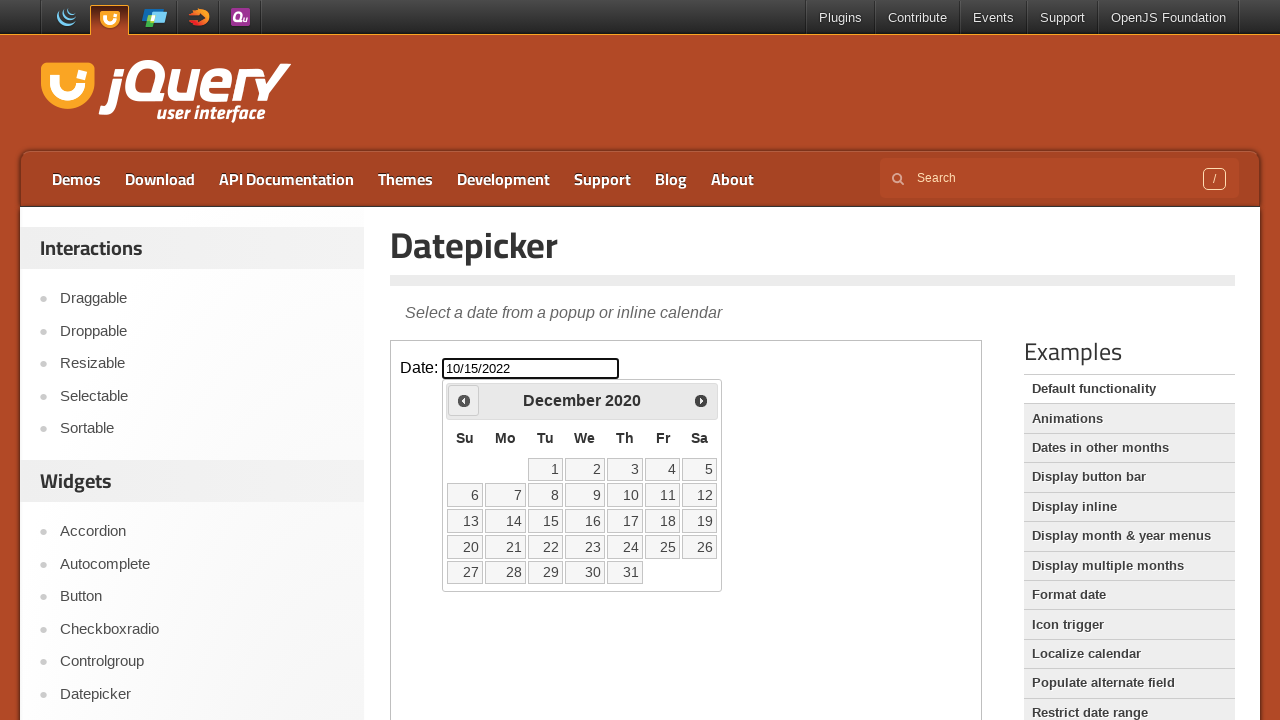

Clicked previous month button (currently at December 2020) at (464, 400) on iframe >> nth=0 >> internal:control=enter-frame >> span.ui-icon-circle-triangle-
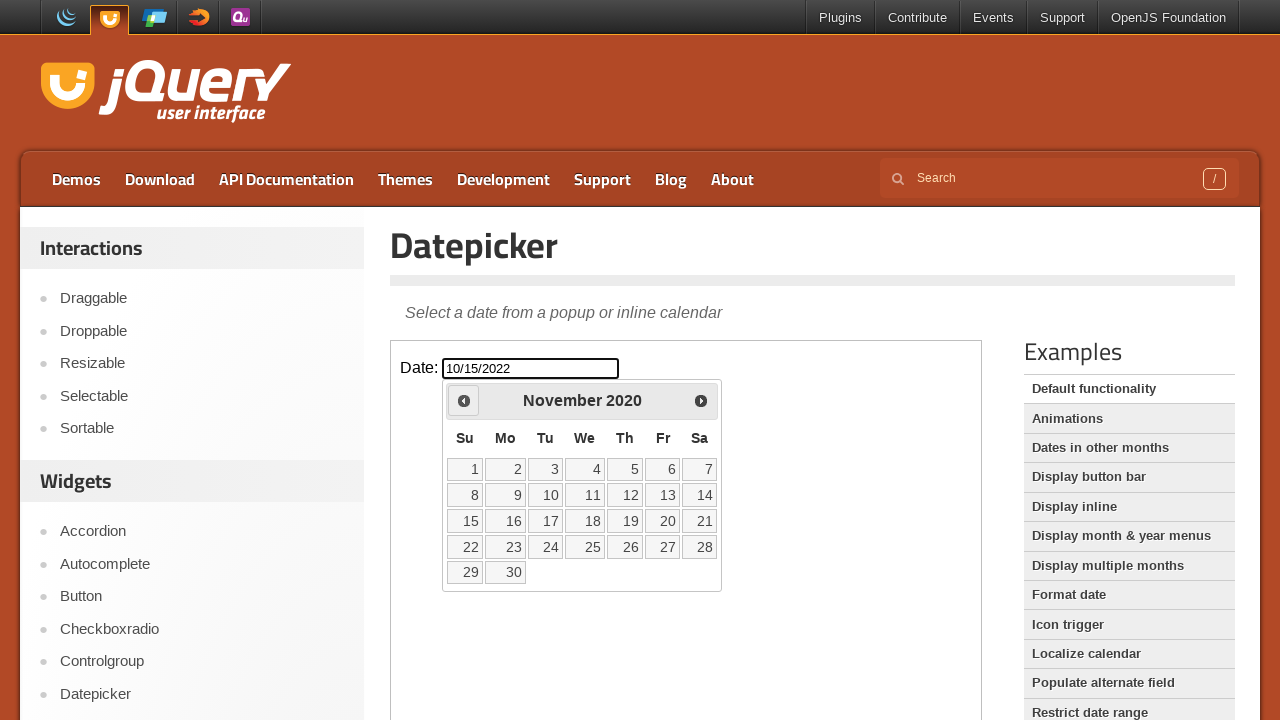

Waited for calendar to update
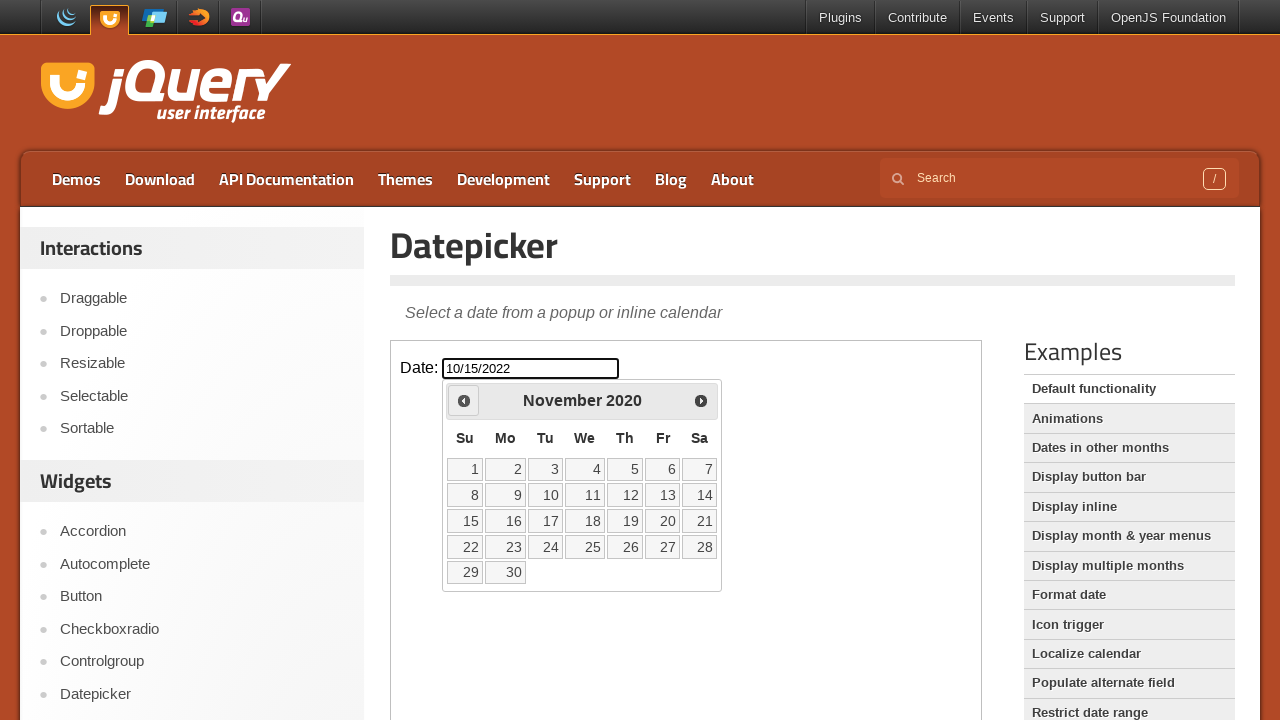

Clicked previous month button (currently at November 2020) at (464, 400) on iframe >> nth=0 >> internal:control=enter-frame >> span.ui-icon-circle-triangle-
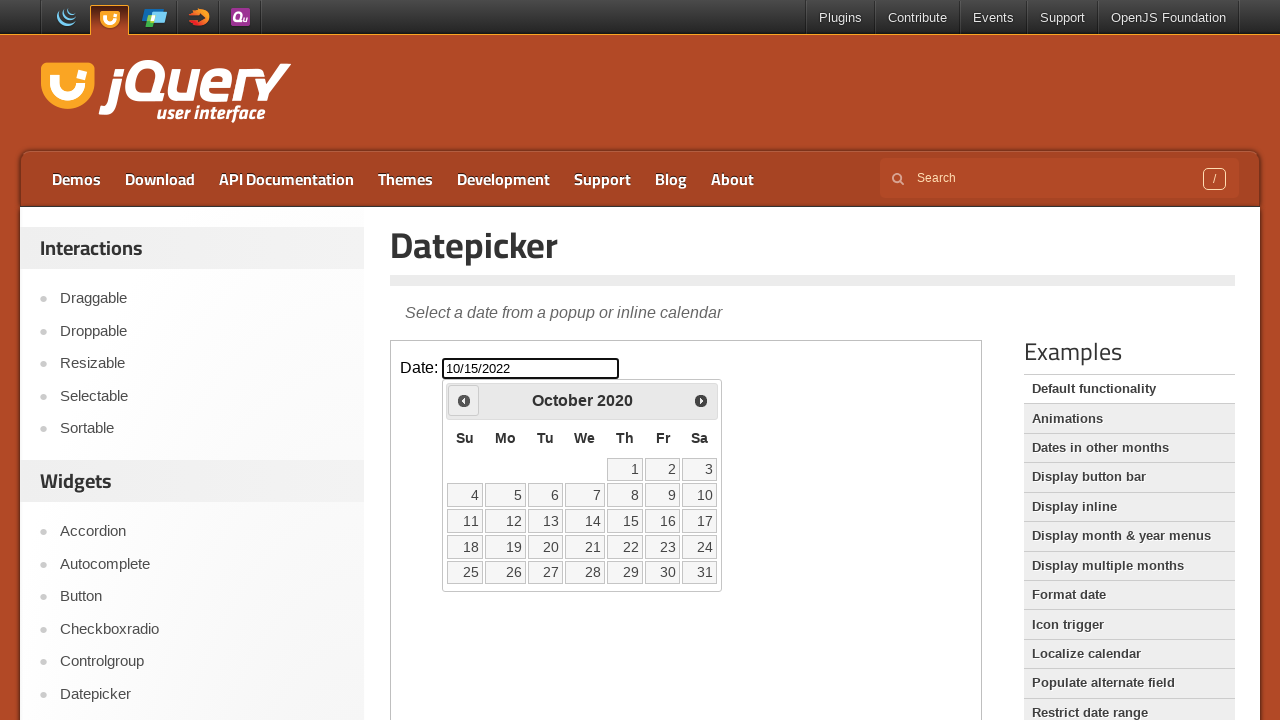

Waited for calendar to update
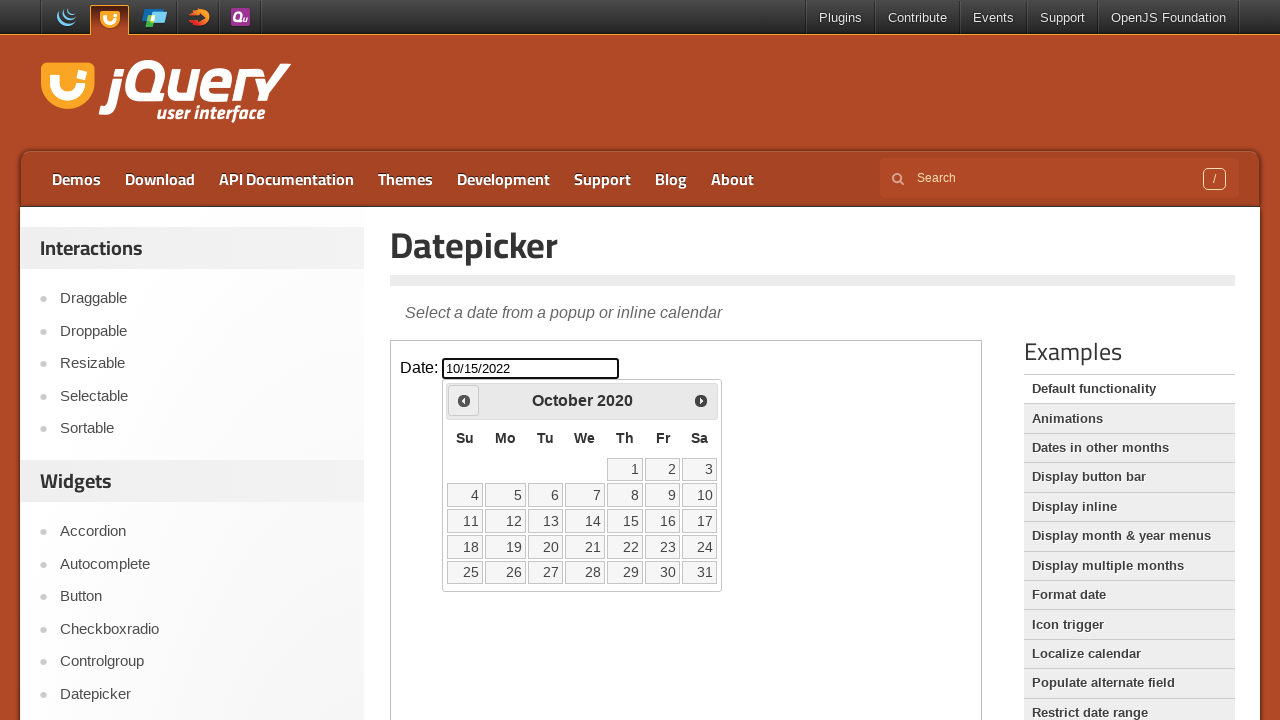

Reached target month/year: October 2020
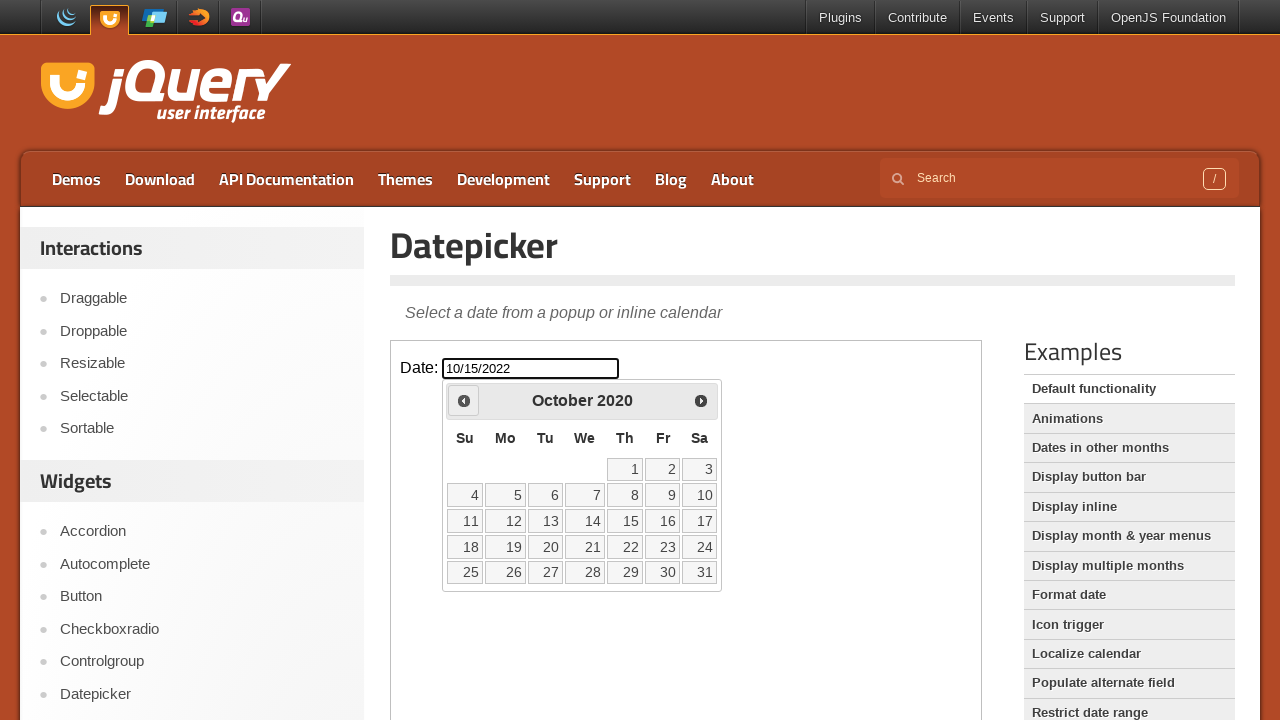

Selected date 12 from calendar at (506, 521) on iframe >> nth=0 >> internal:control=enter-frame >> table.ui-datepicker-calendar 
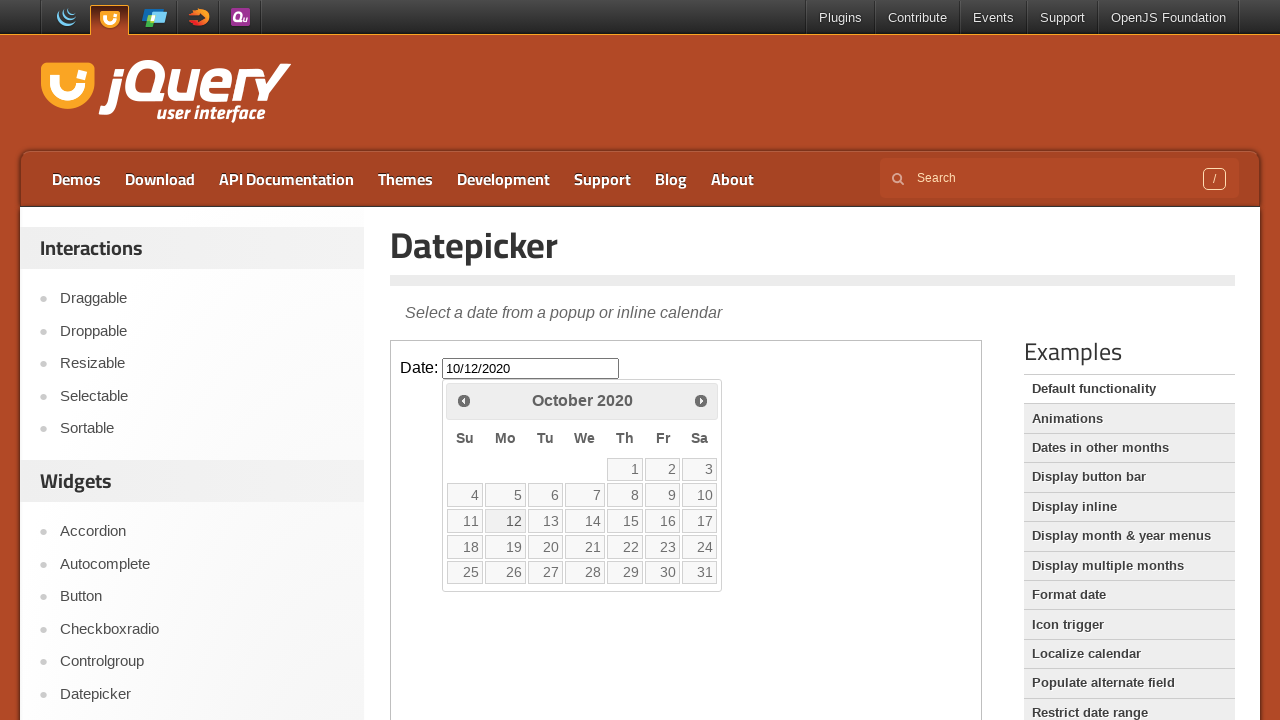

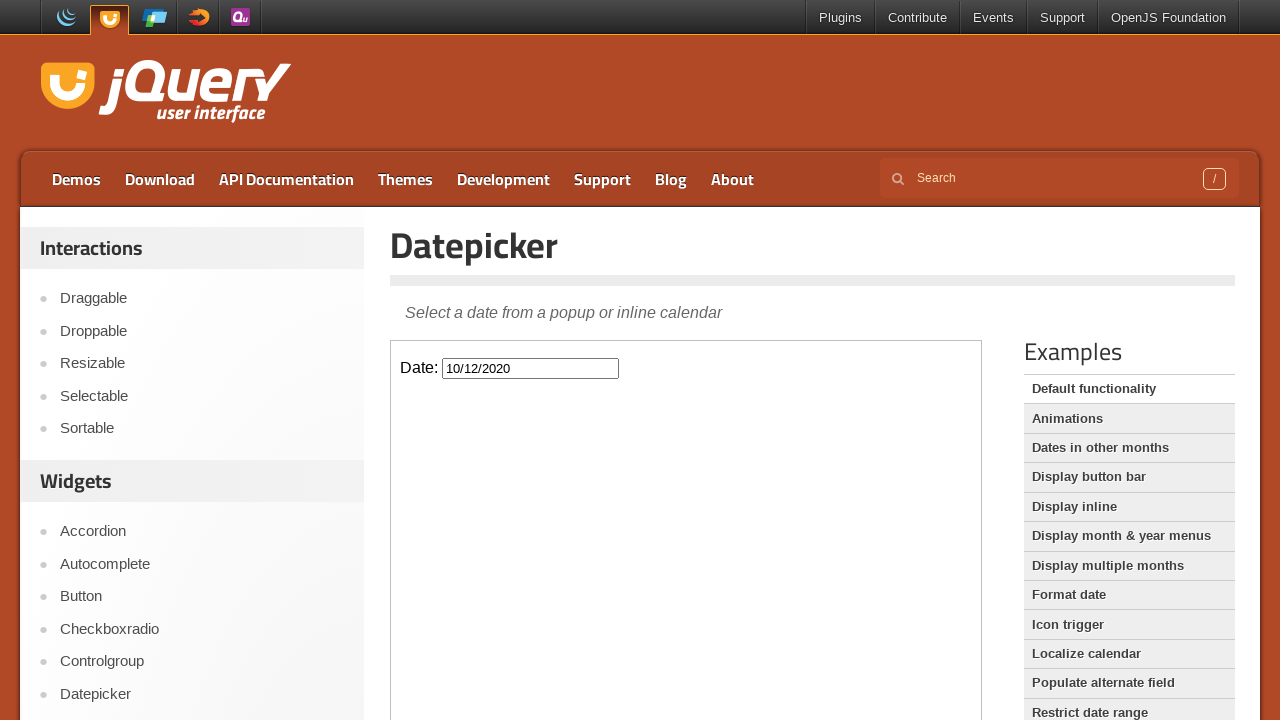